Tests filling out a large form by entering the same text value into all input fields and then clicking the submit button

Starting URL: http://suninjuly.github.io/huge_form.html

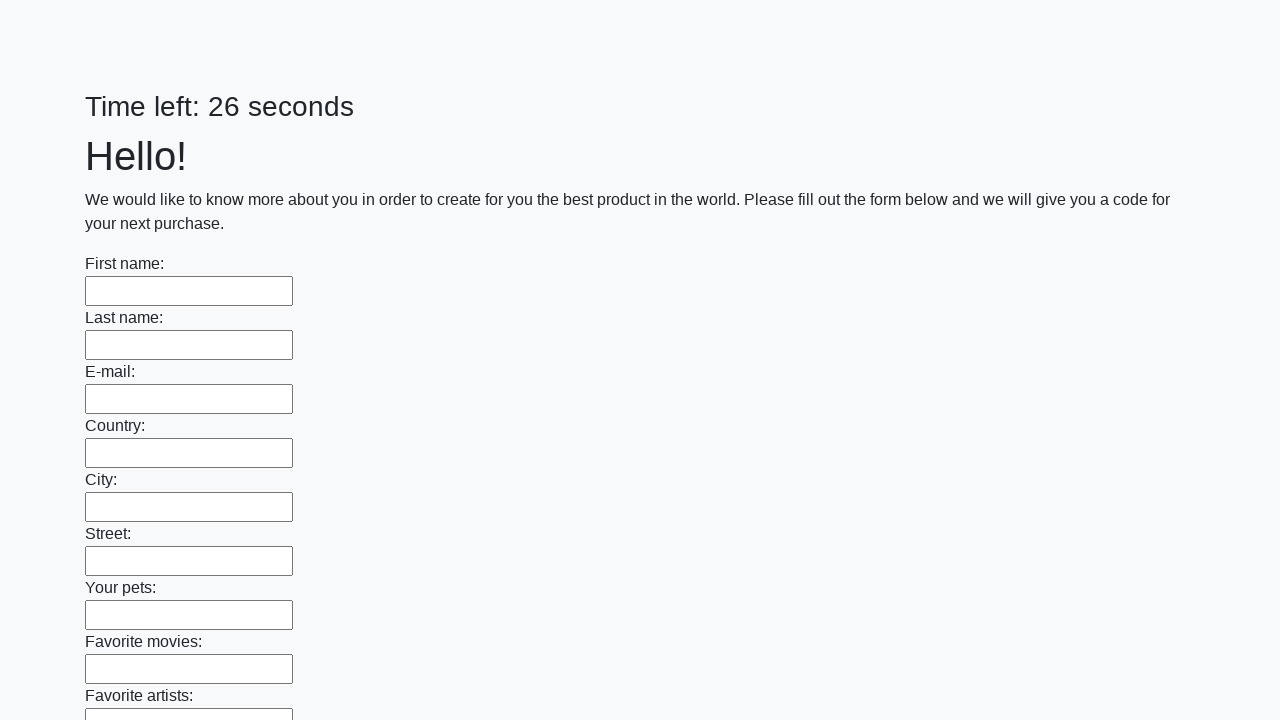

Located all input elements on the huge form
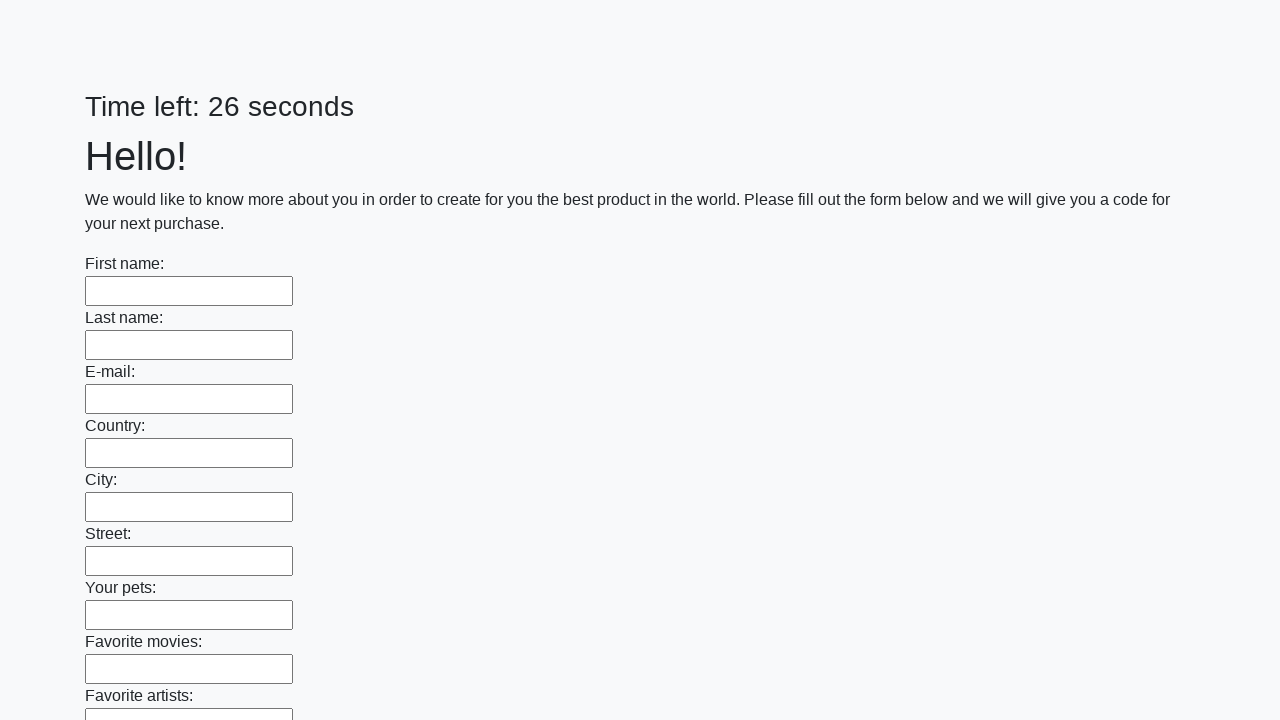

Filled an input field with 'Мой ответ' on input >> nth=0
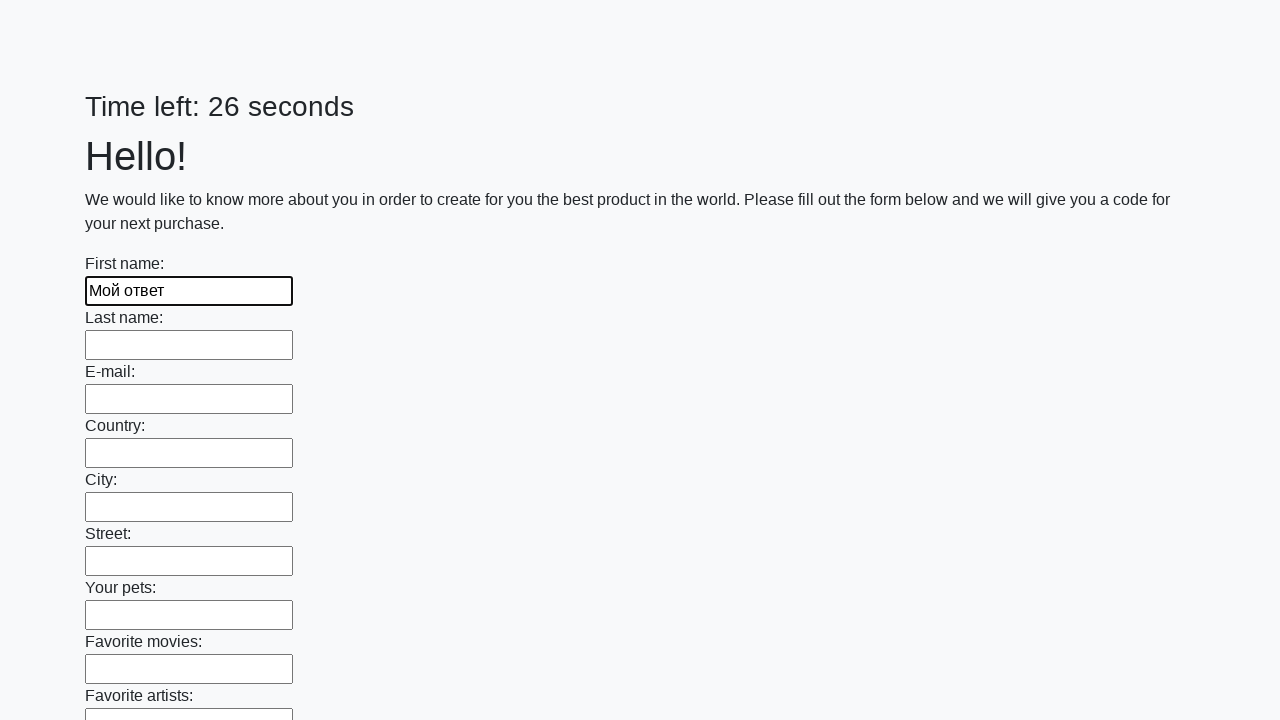

Filled an input field with 'Мой ответ' on input >> nth=1
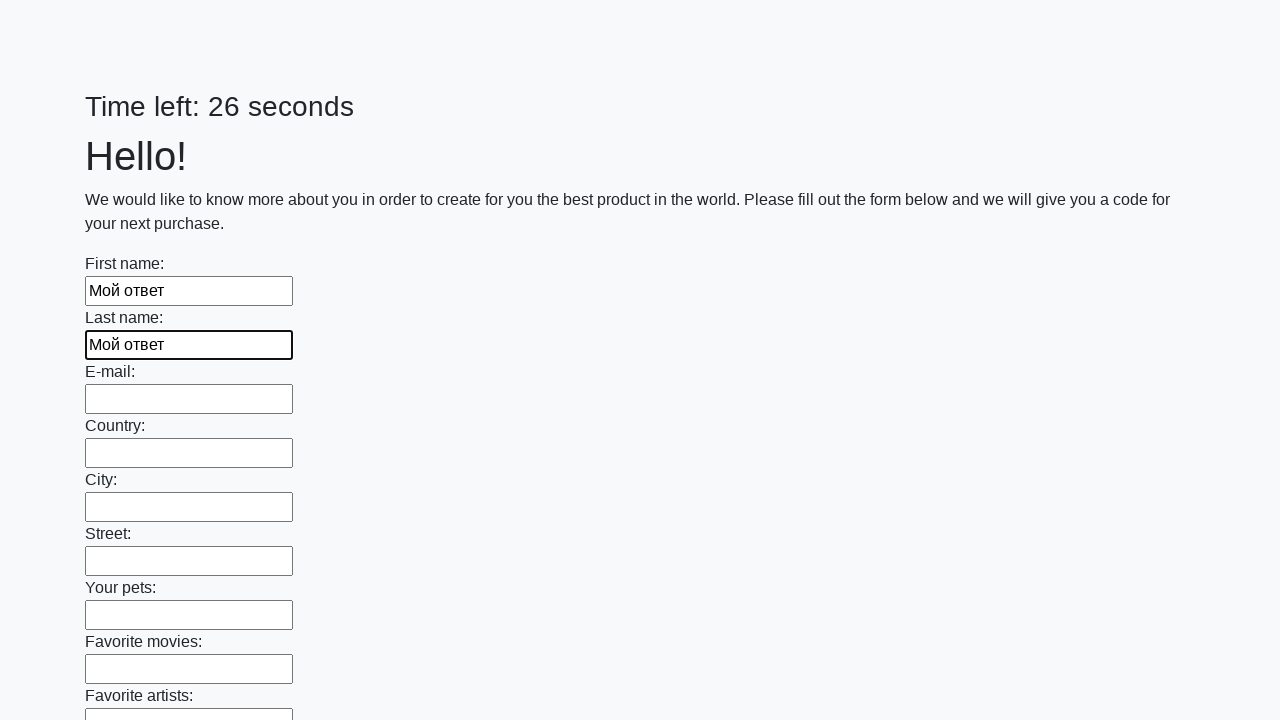

Filled an input field with 'Мой ответ' on input >> nth=2
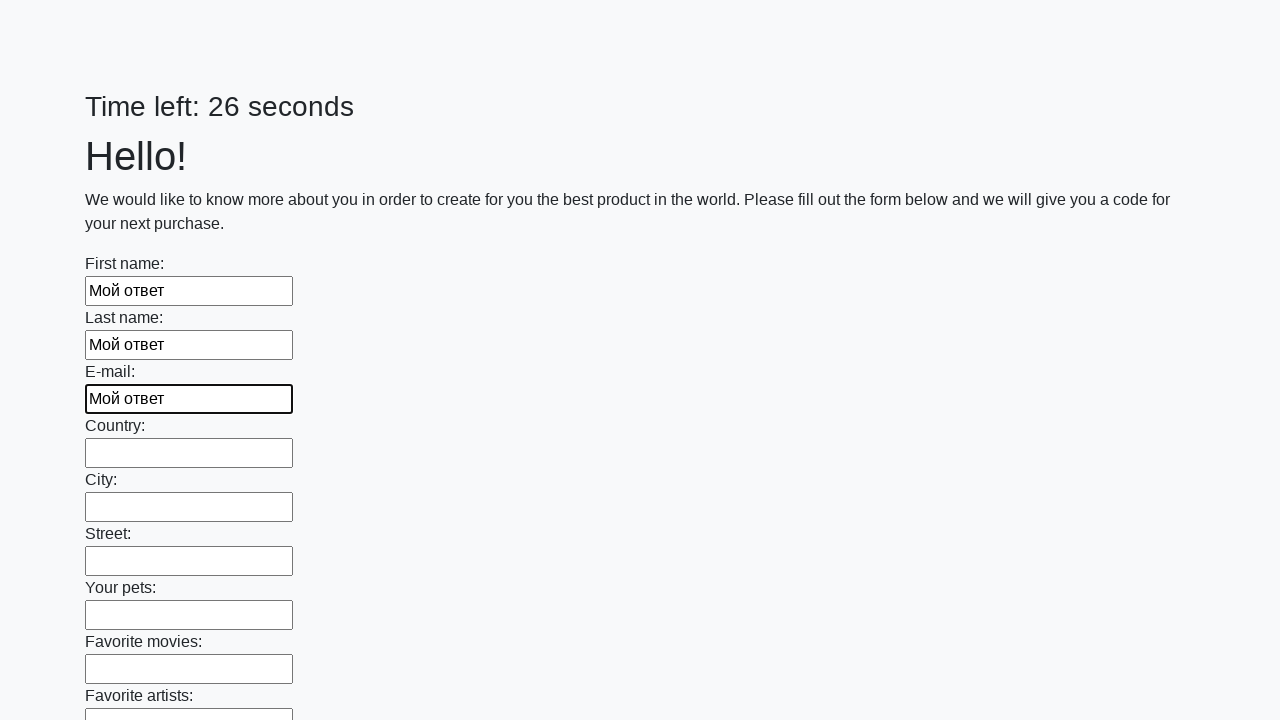

Filled an input field with 'Мой ответ' on input >> nth=3
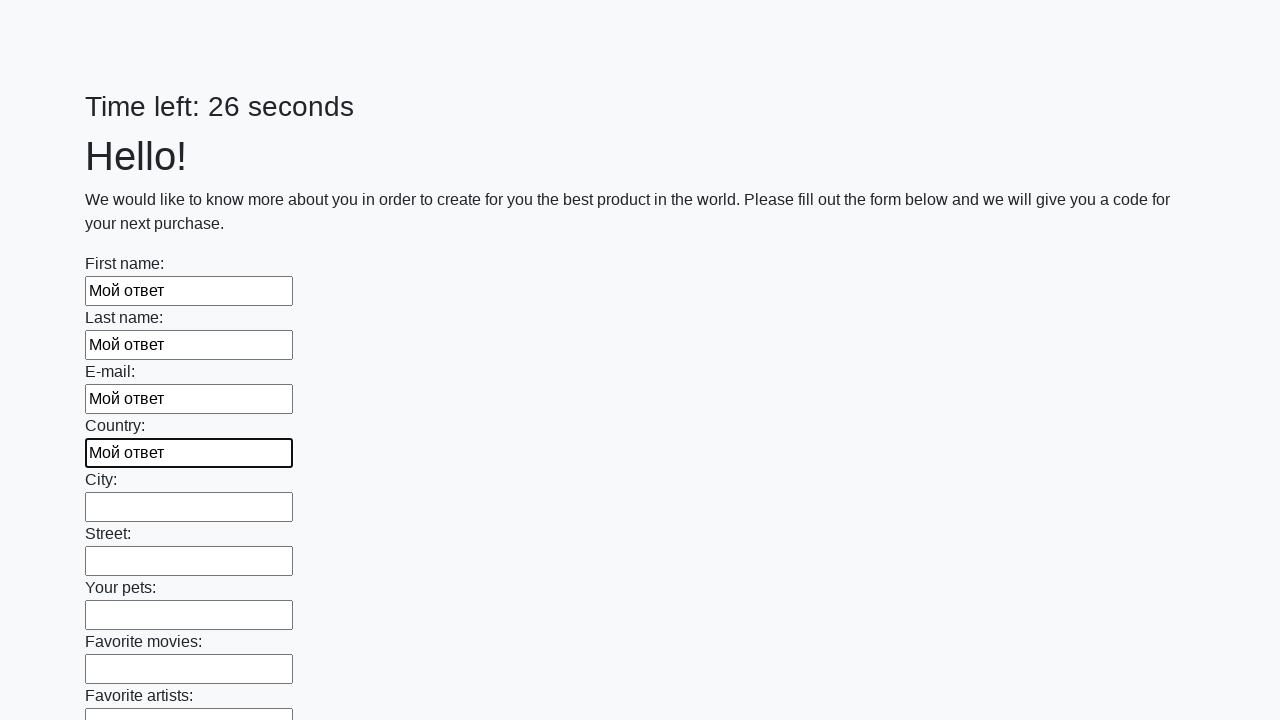

Filled an input field with 'Мой ответ' on input >> nth=4
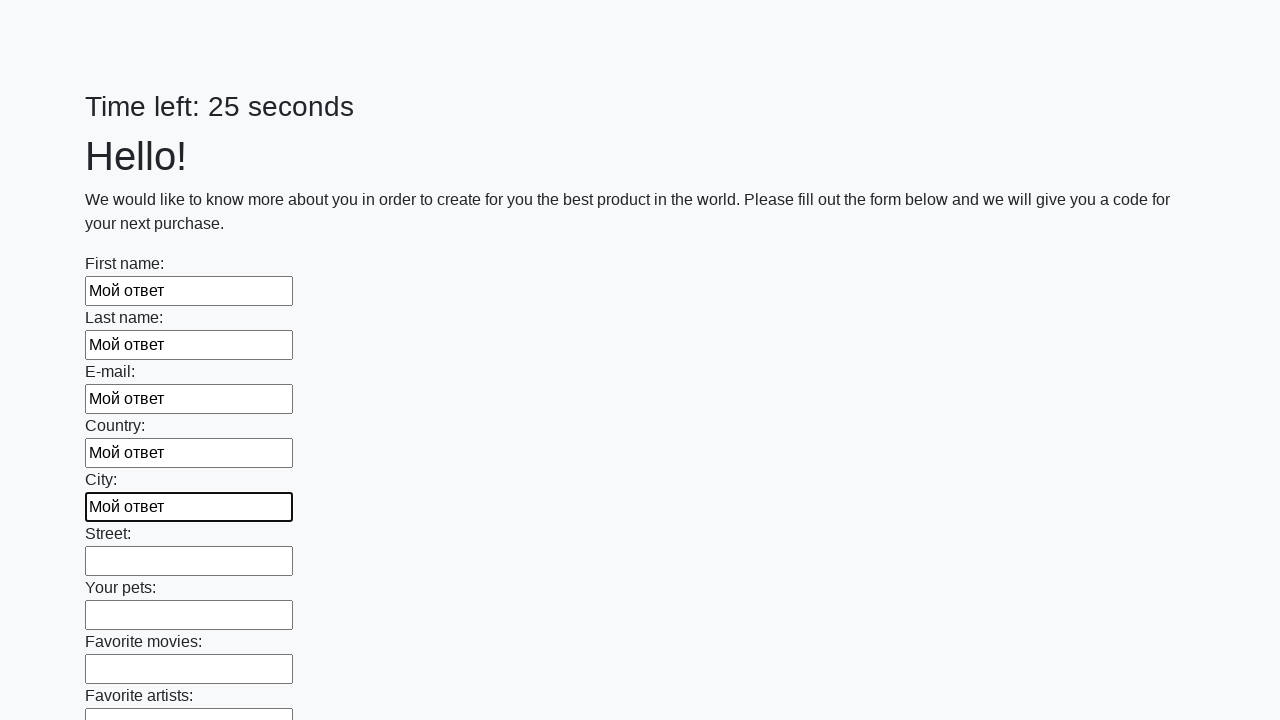

Filled an input field with 'Мой ответ' on input >> nth=5
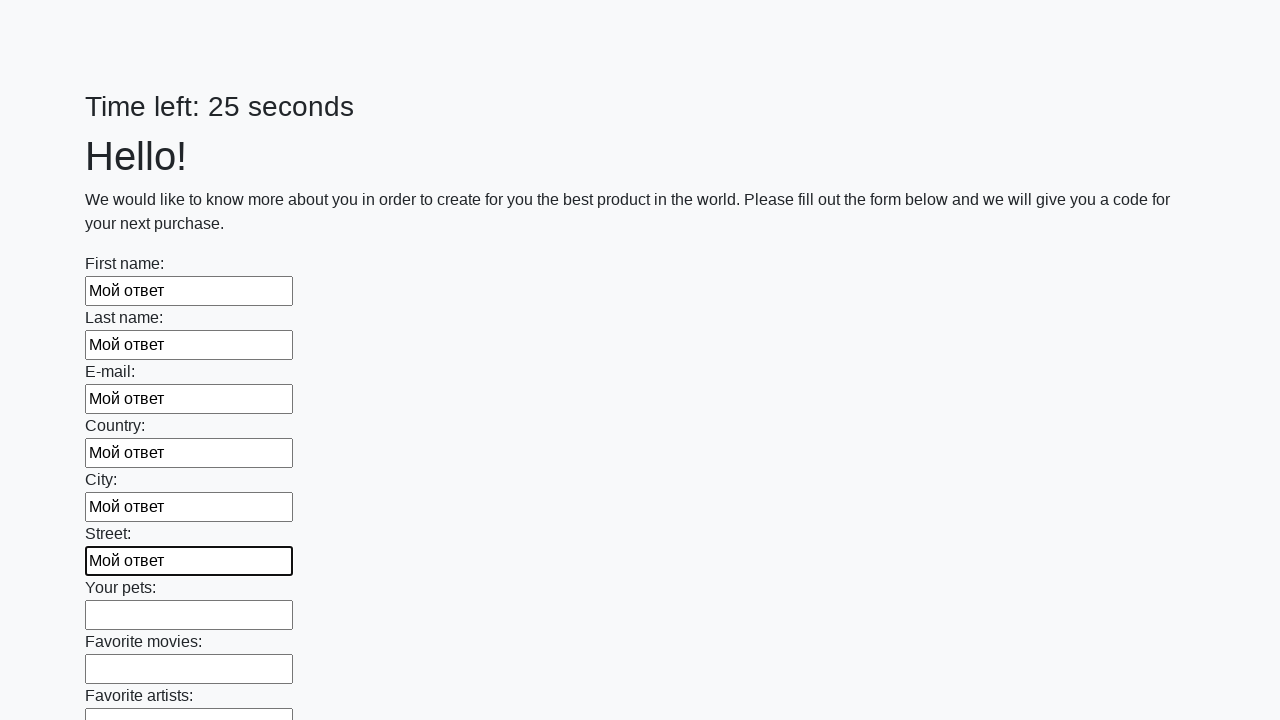

Filled an input field with 'Мой ответ' on input >> nth=6
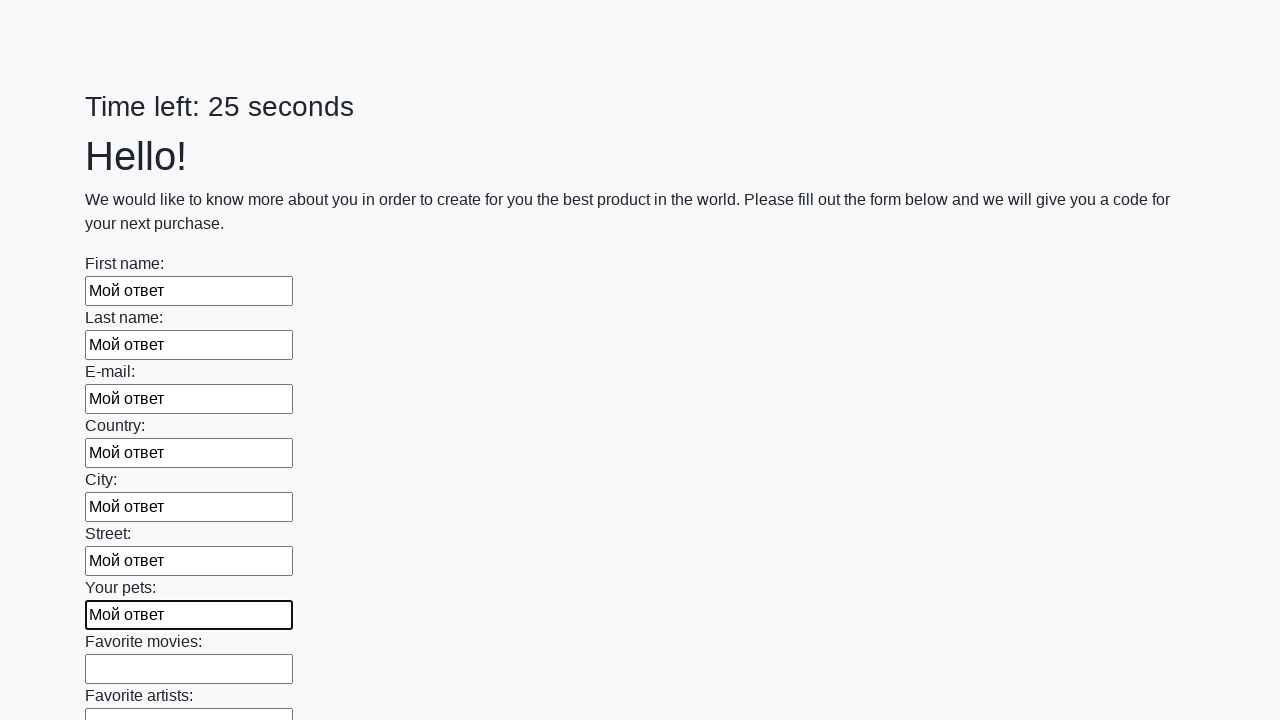

Filled an input field with 'Мой ответ' on input >> nth=7
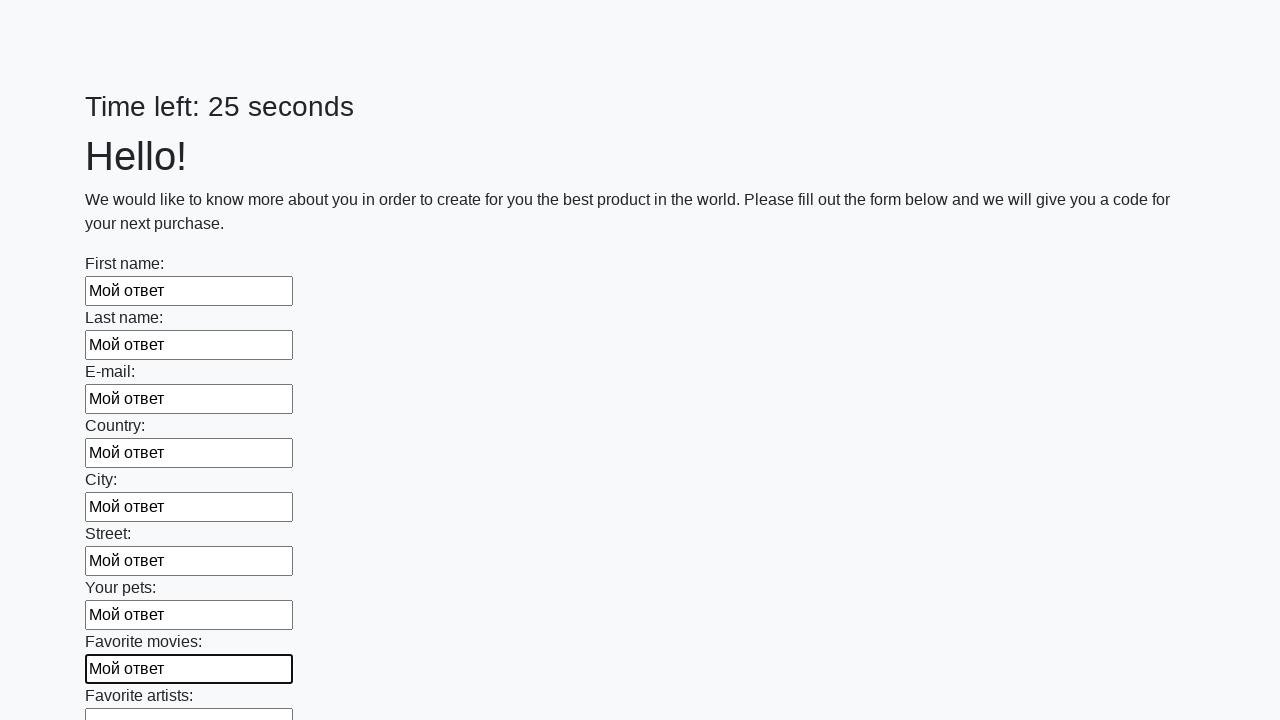

Filled an input field with 'Мой ответ' on input >> nth=8
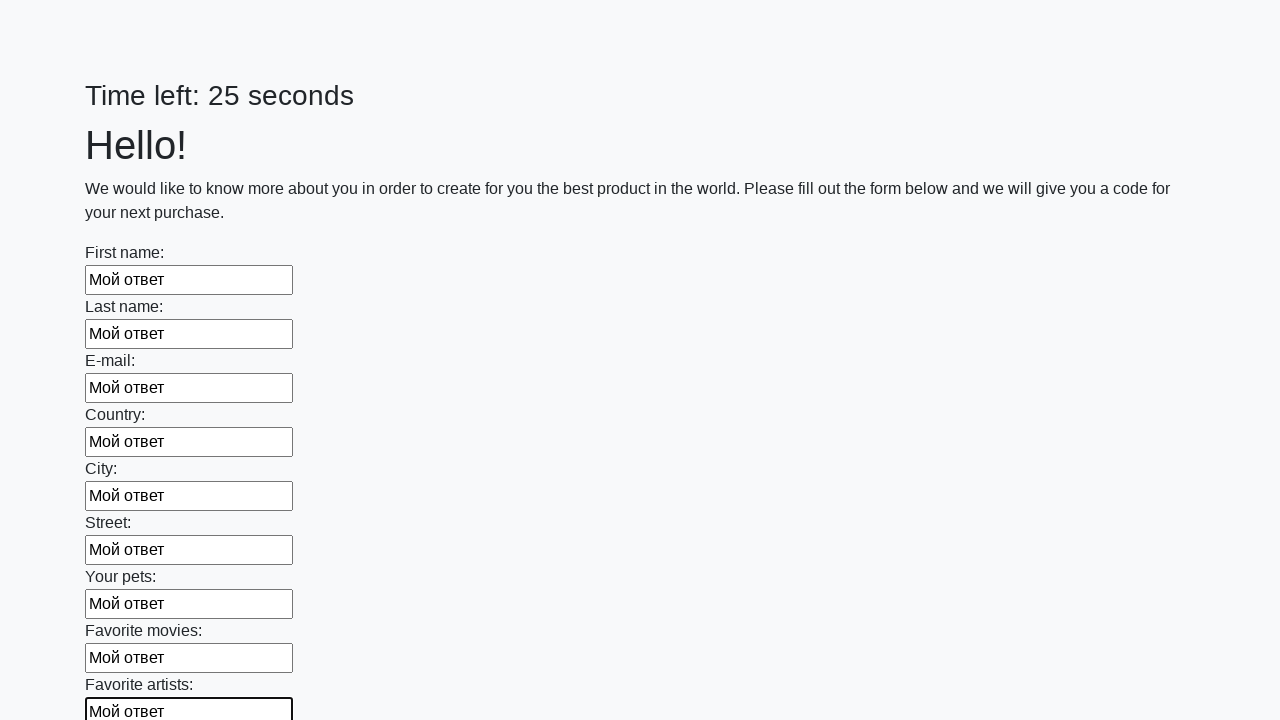

Filled an input field with 'Мой ответ' on input >> nth=9
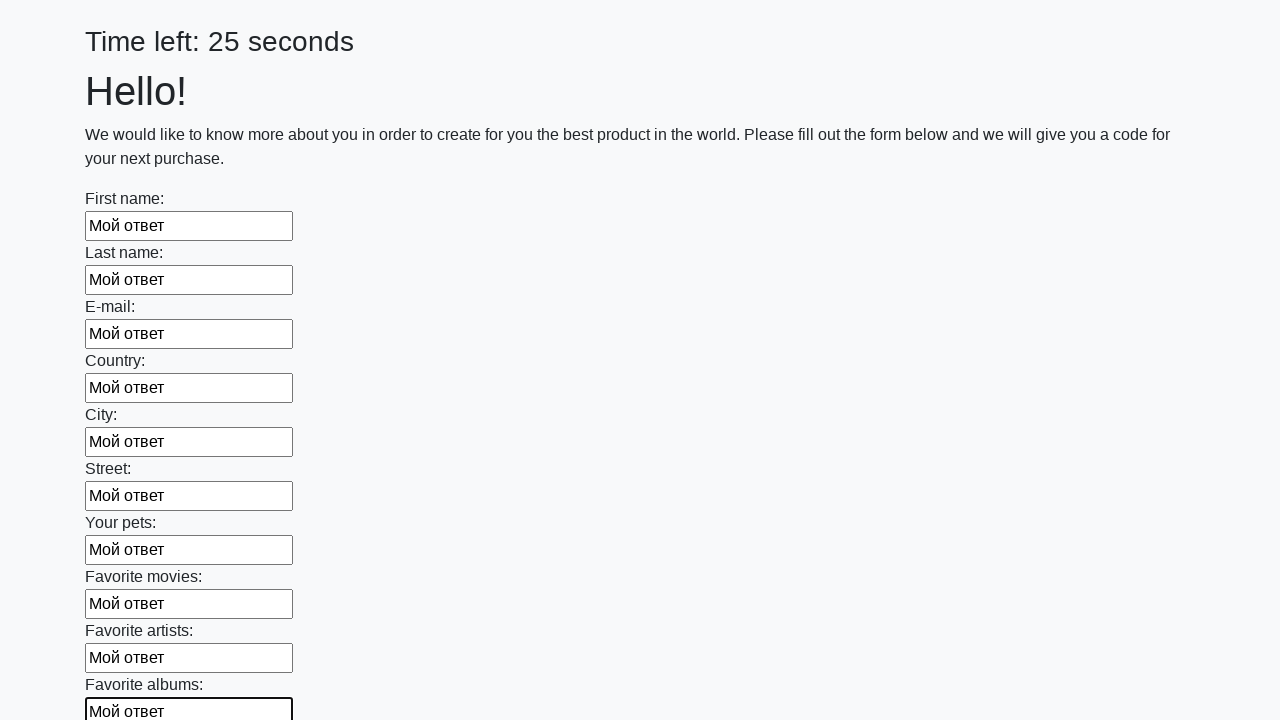

Filled an input field with 'Мой ответ' on input >> nth=10
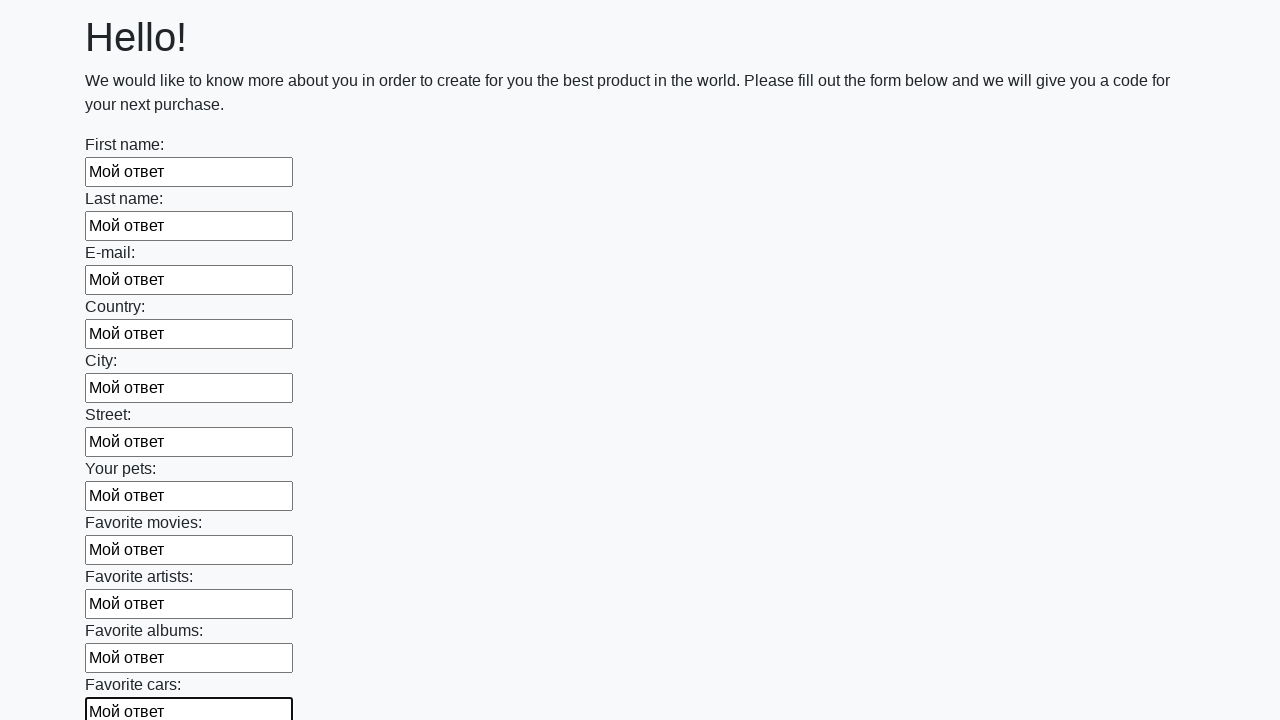

Filled an input field with 'Мой ответ' on input >> nth=11
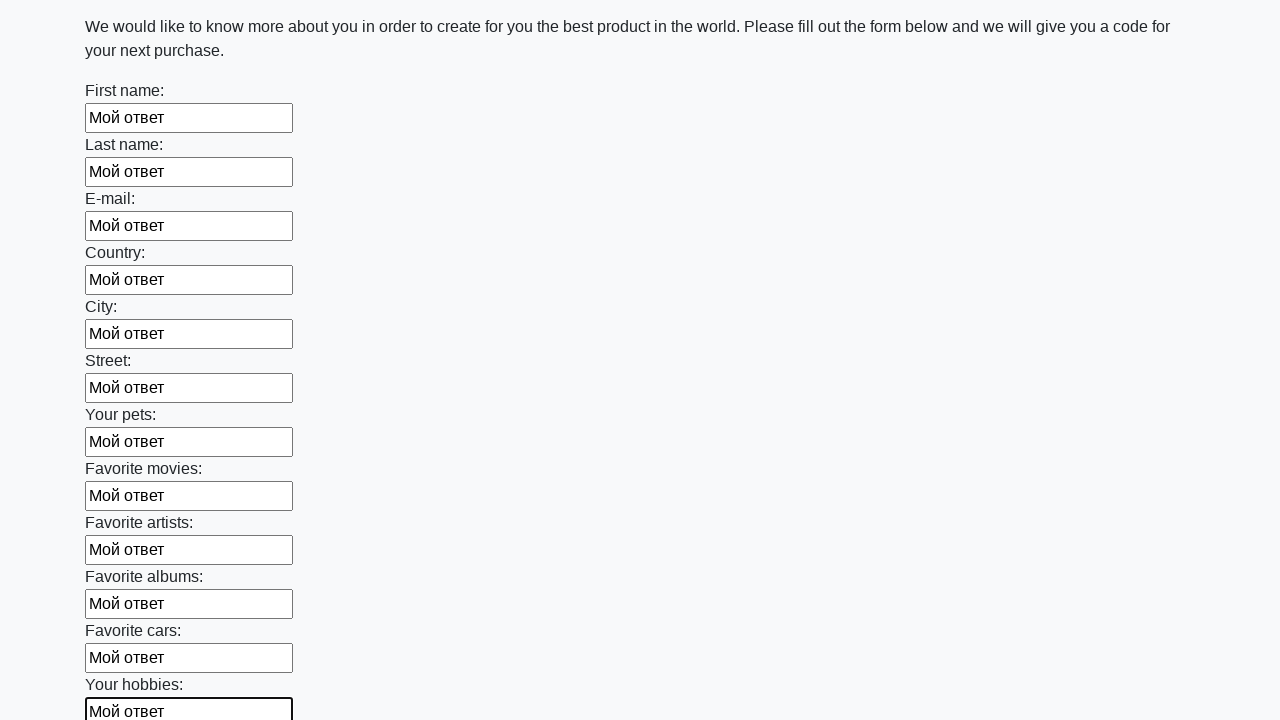

Filled an input field with 'Мой ответ' on input >> nth=12
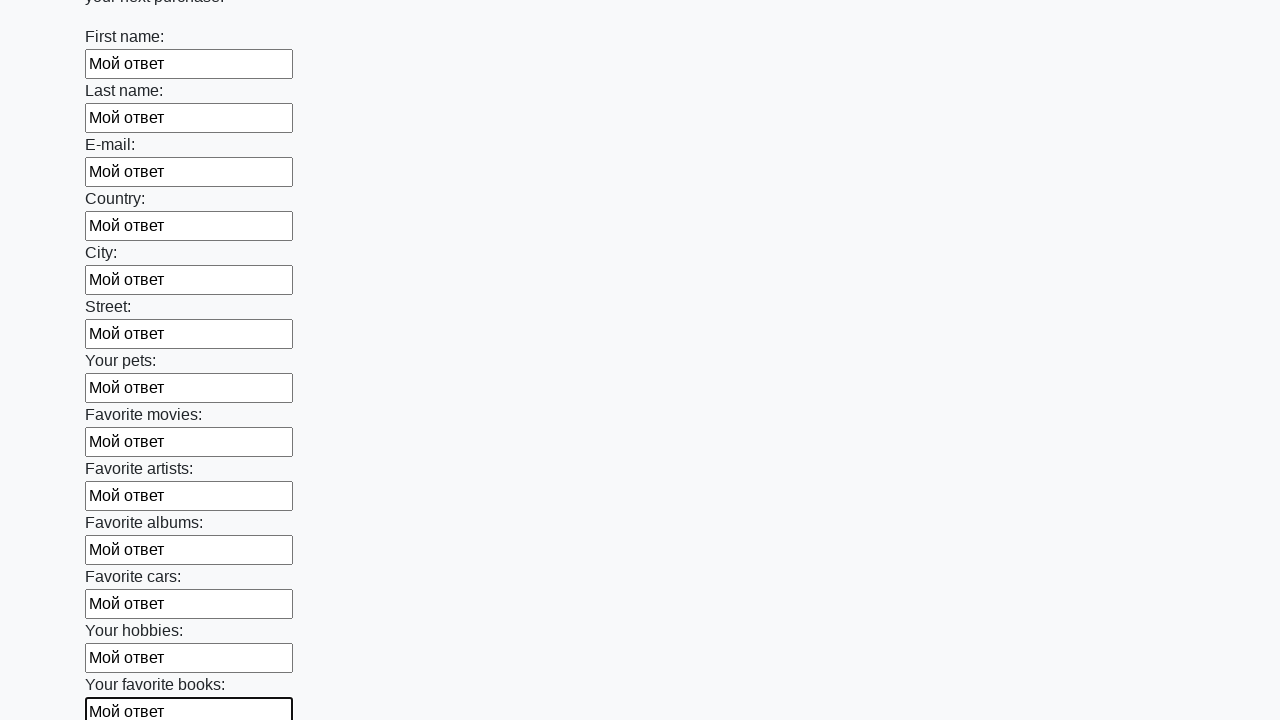

Filled an input field with 'Мой ответ' on input >> nth=13
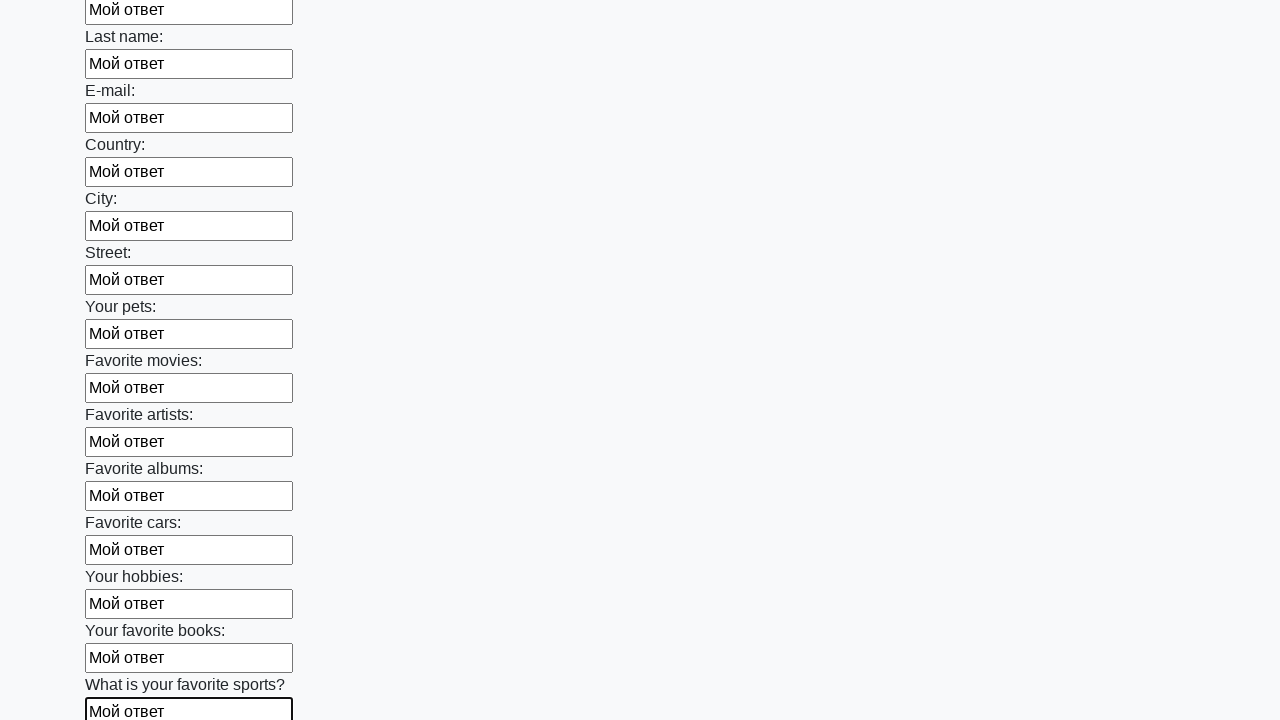

Filled an input field with 'Мой ответ' on input >> nth=14
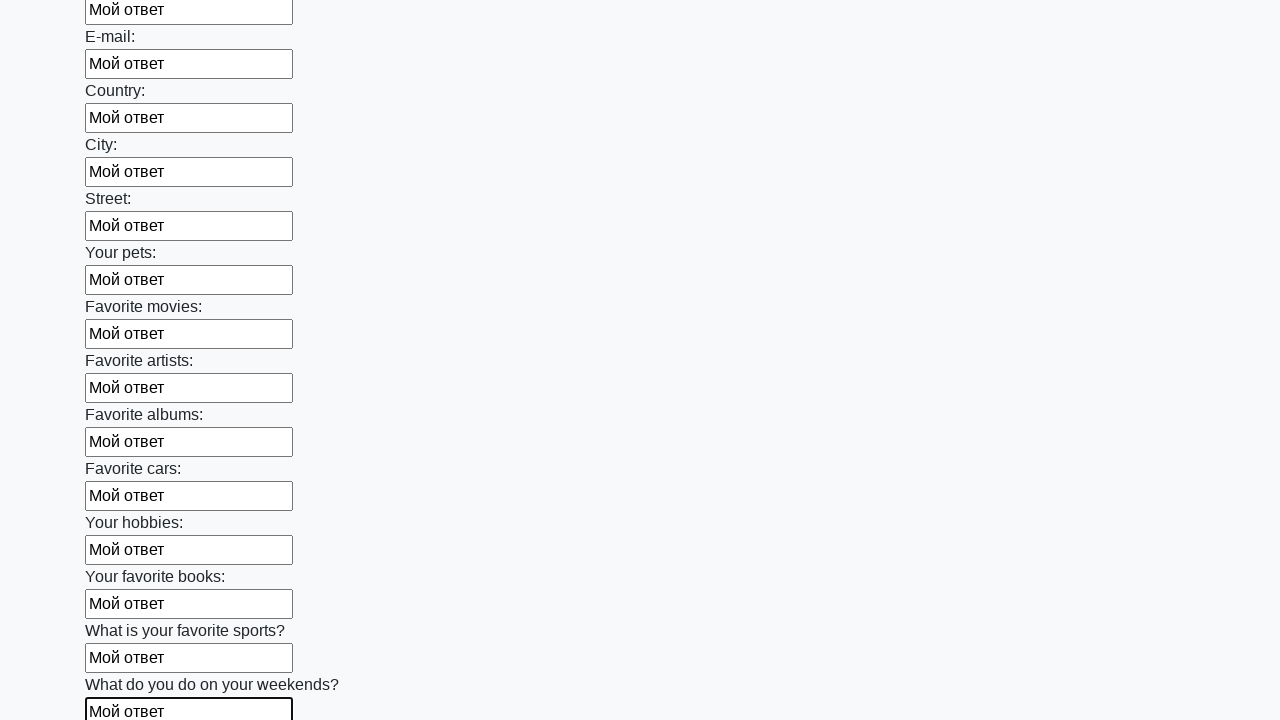

Filled an input field with 'Мой ответ' on input >> nth=15
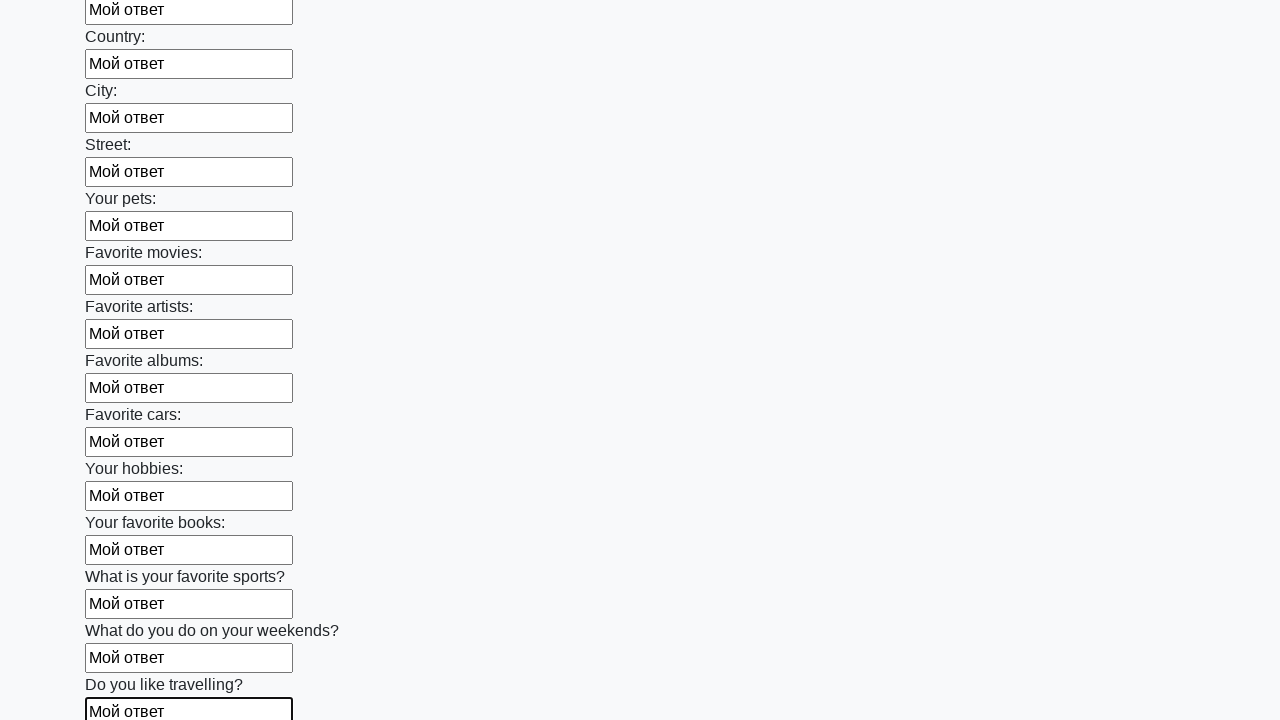

Filled an input field with 'Мой ответ' on input >> nth=16
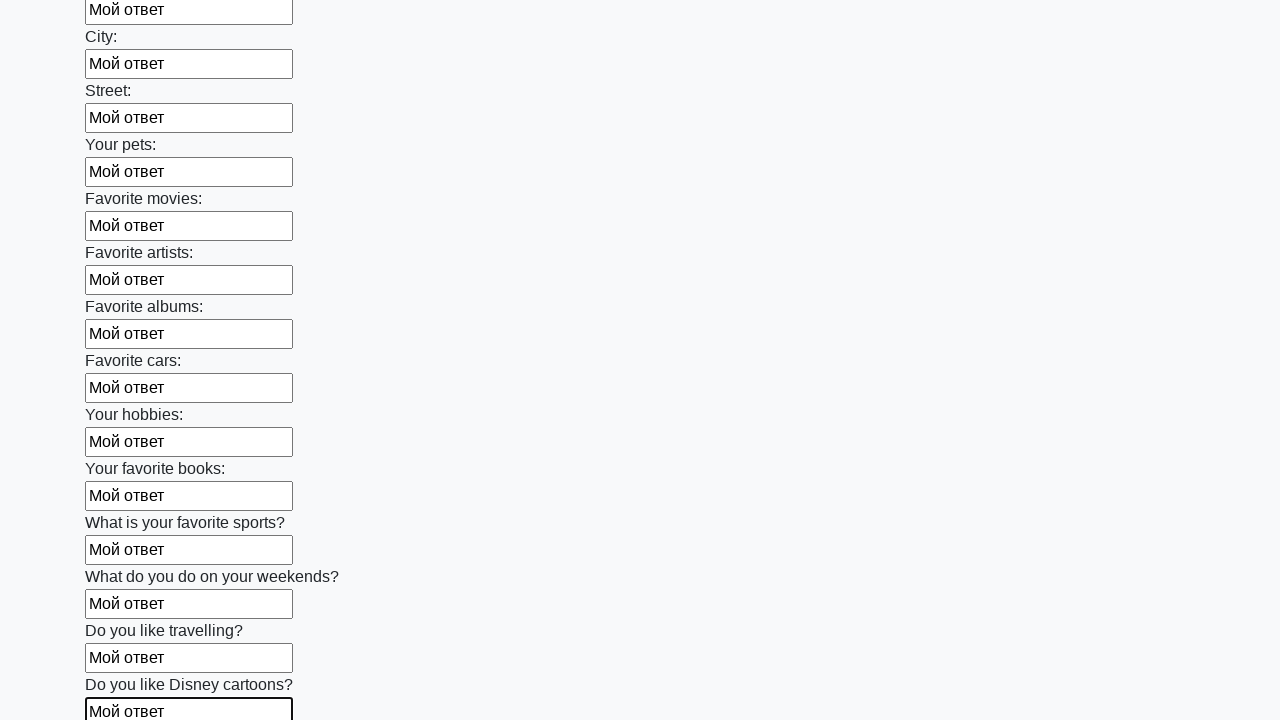

Filled an input field with 'Мой ответ' on input >> nth=17
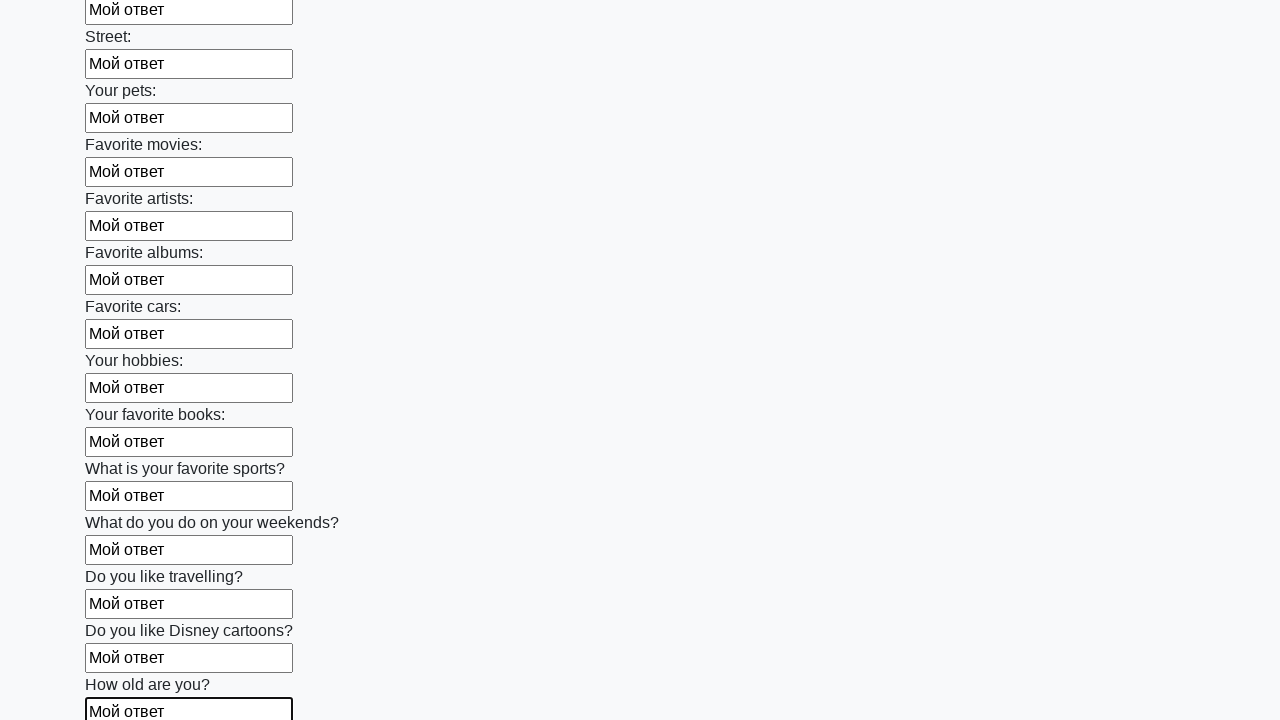

Filled an input field with 'Мой ответ' on input >> nth=18
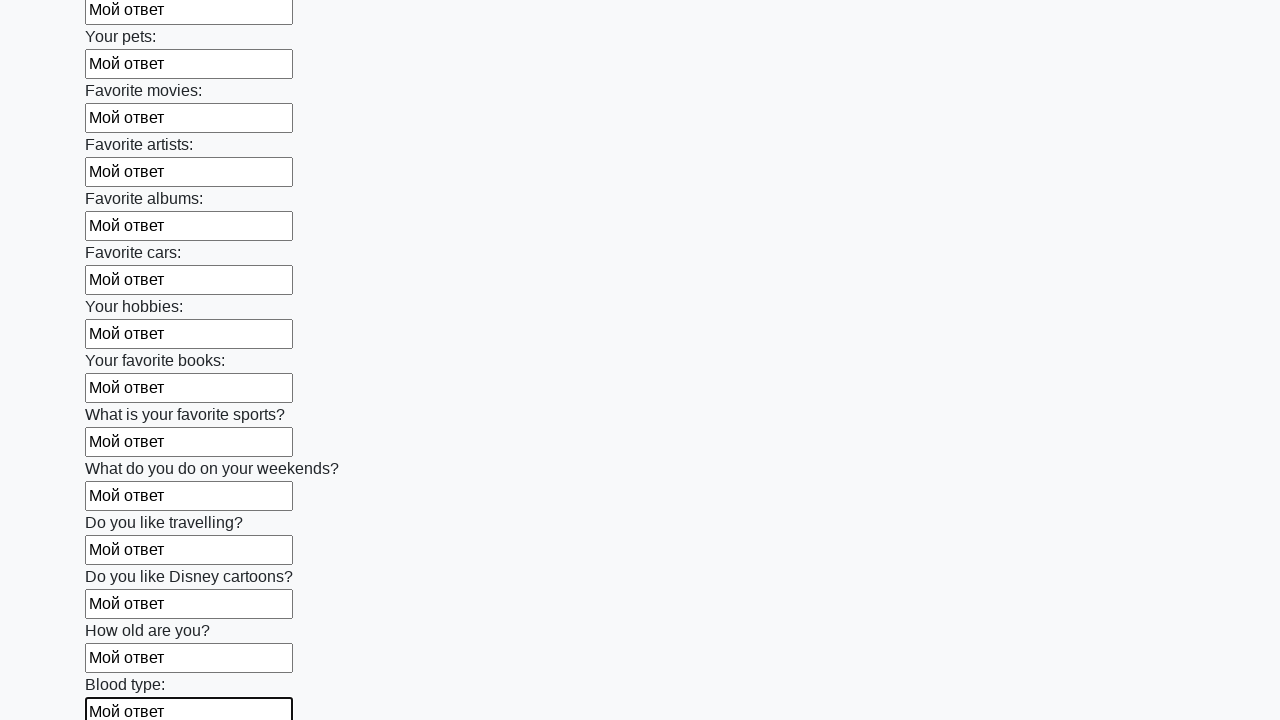

Filled an input field with 'Мой ответ' on input >> nth=19
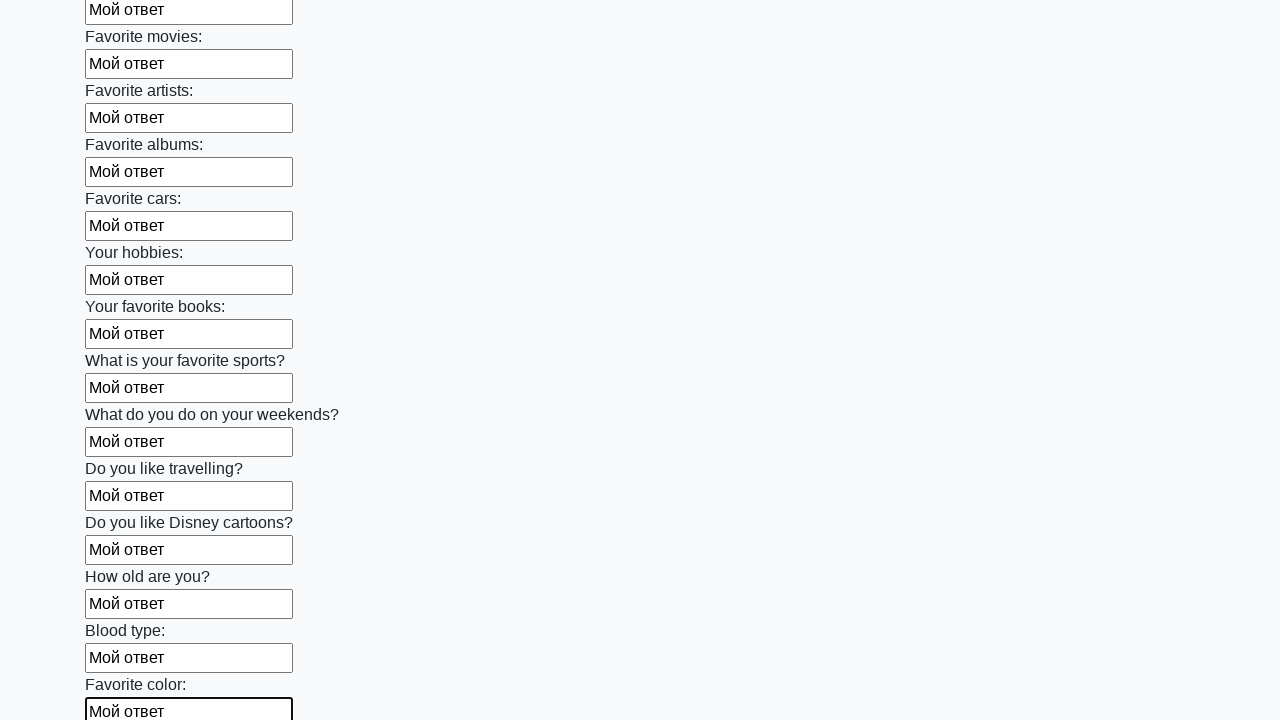

Filled an input field with 'Мой ответ' on input >> nth=20
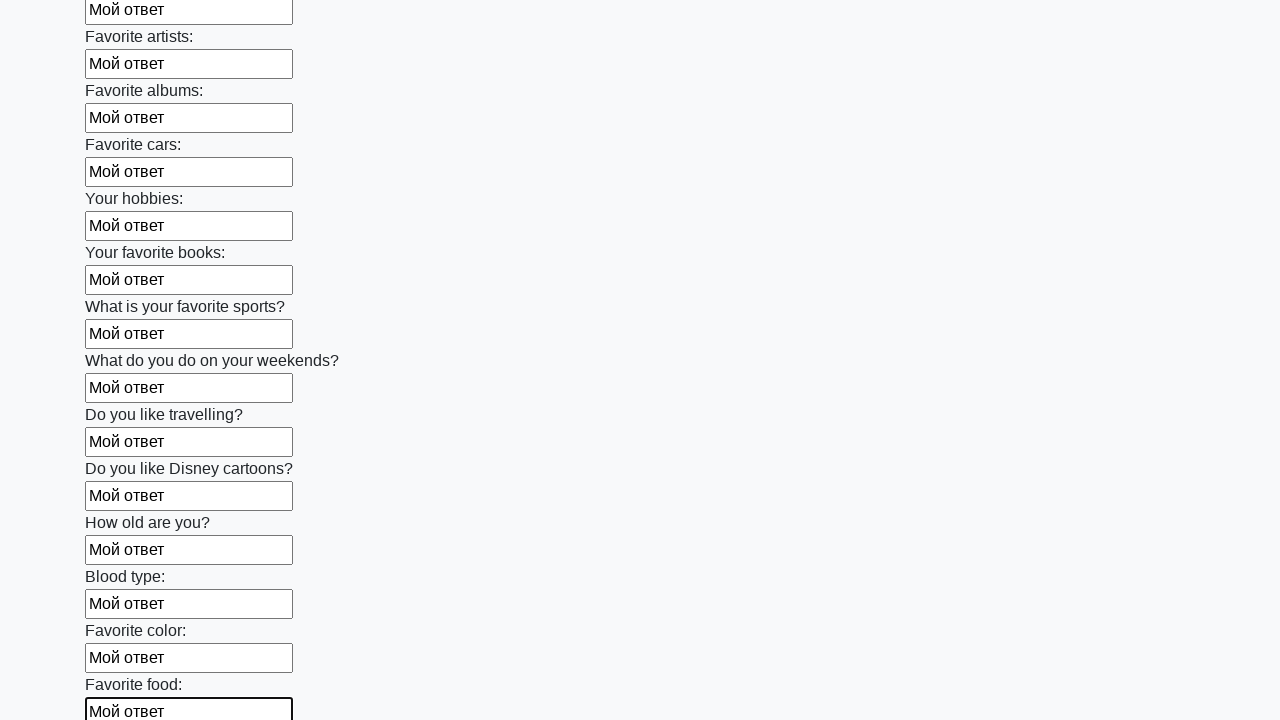

Filled an input field with 'Мой ответ' on input >> nth=21
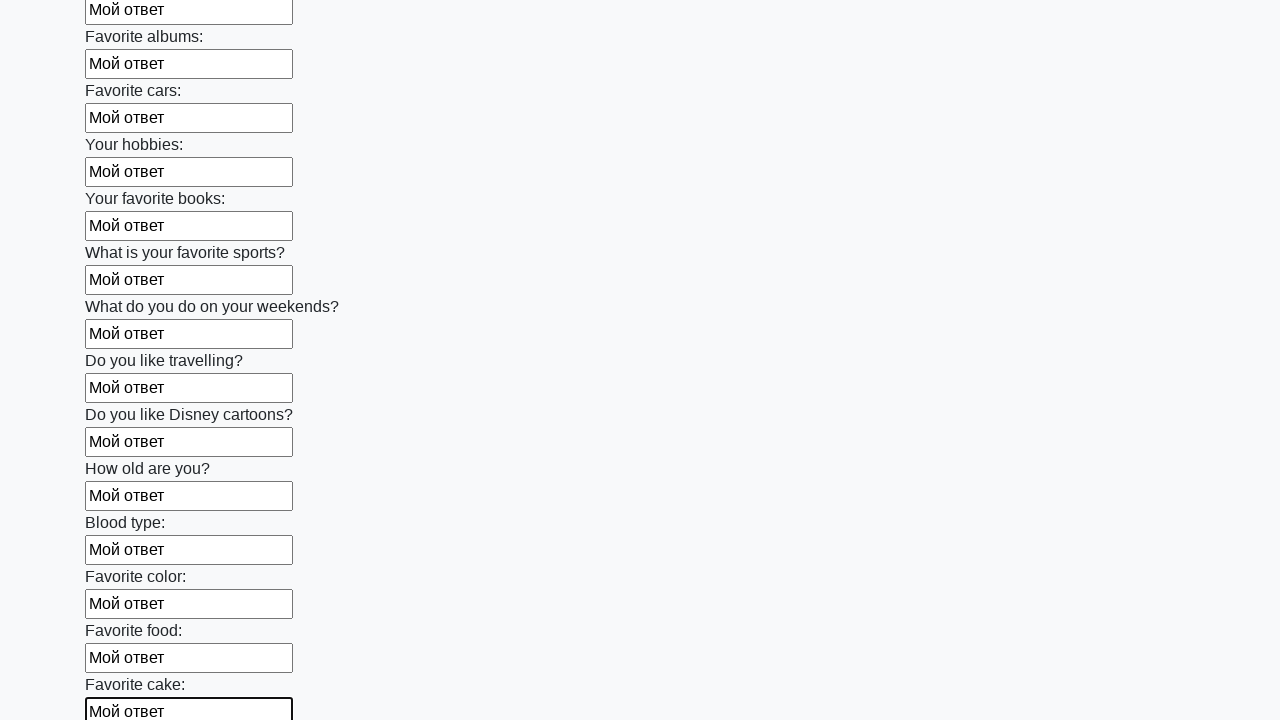

Filled an input field with 'Мой ответ' on input >> nth=22
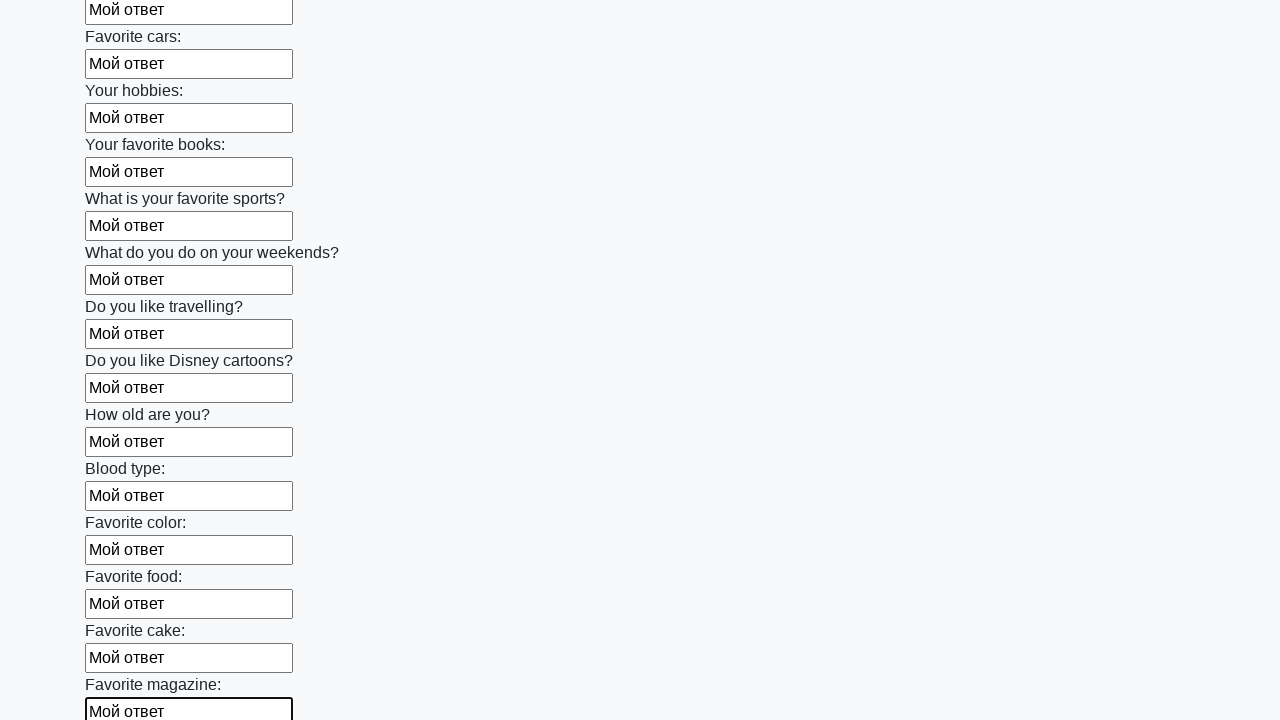

Filled an input field with 'Мой ответ' on input >> nth=23
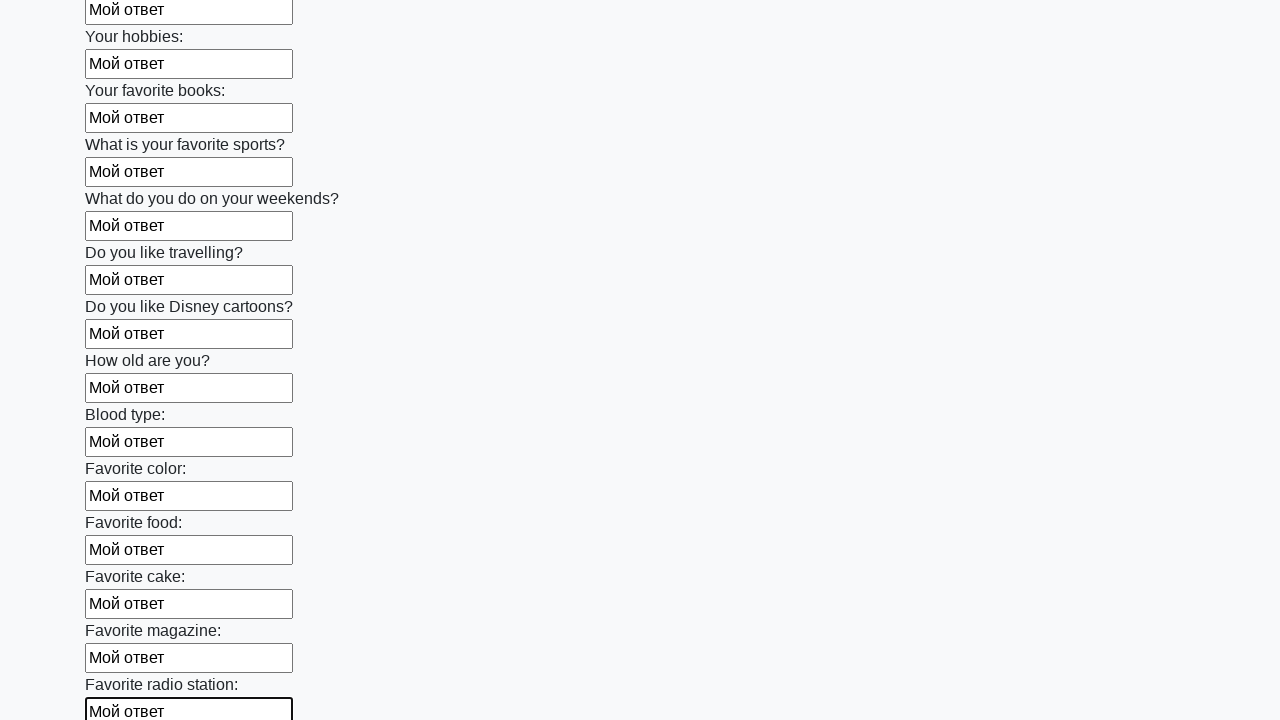

Filled an input field with 'Мой ответ' on input >> nth=24
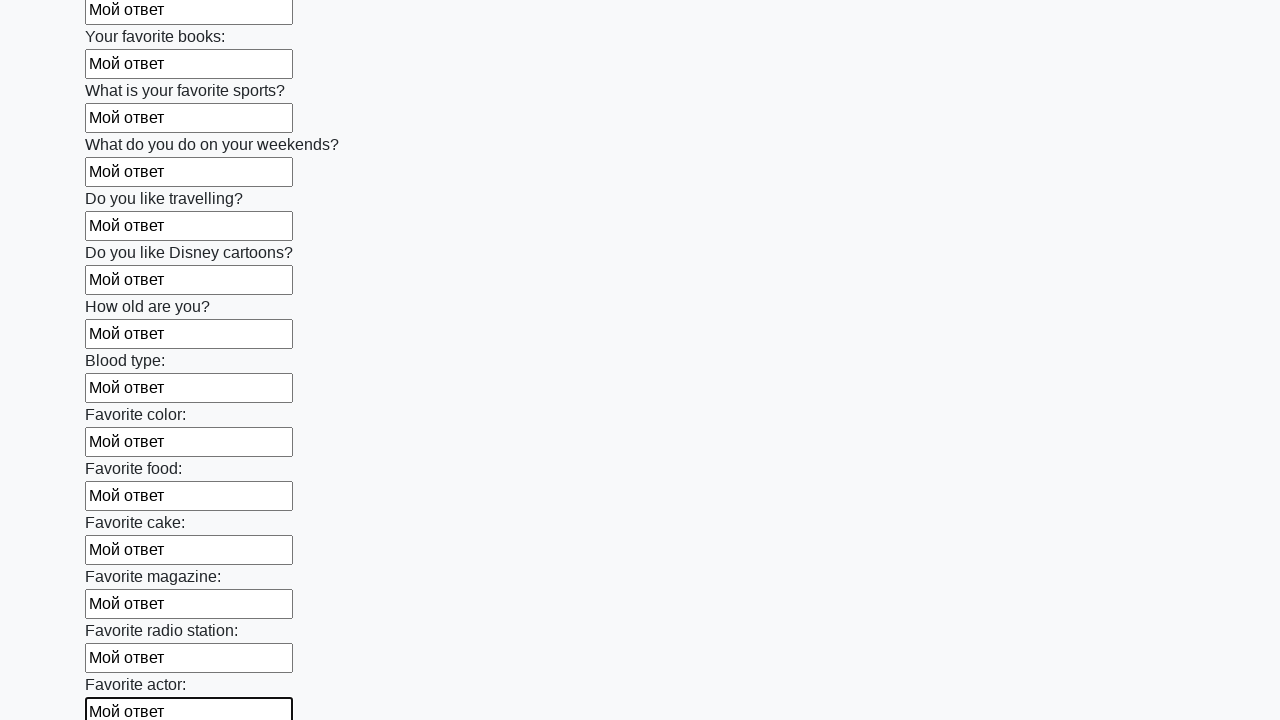

Filled an input field with 'Мой ответ' on input >> nth=25
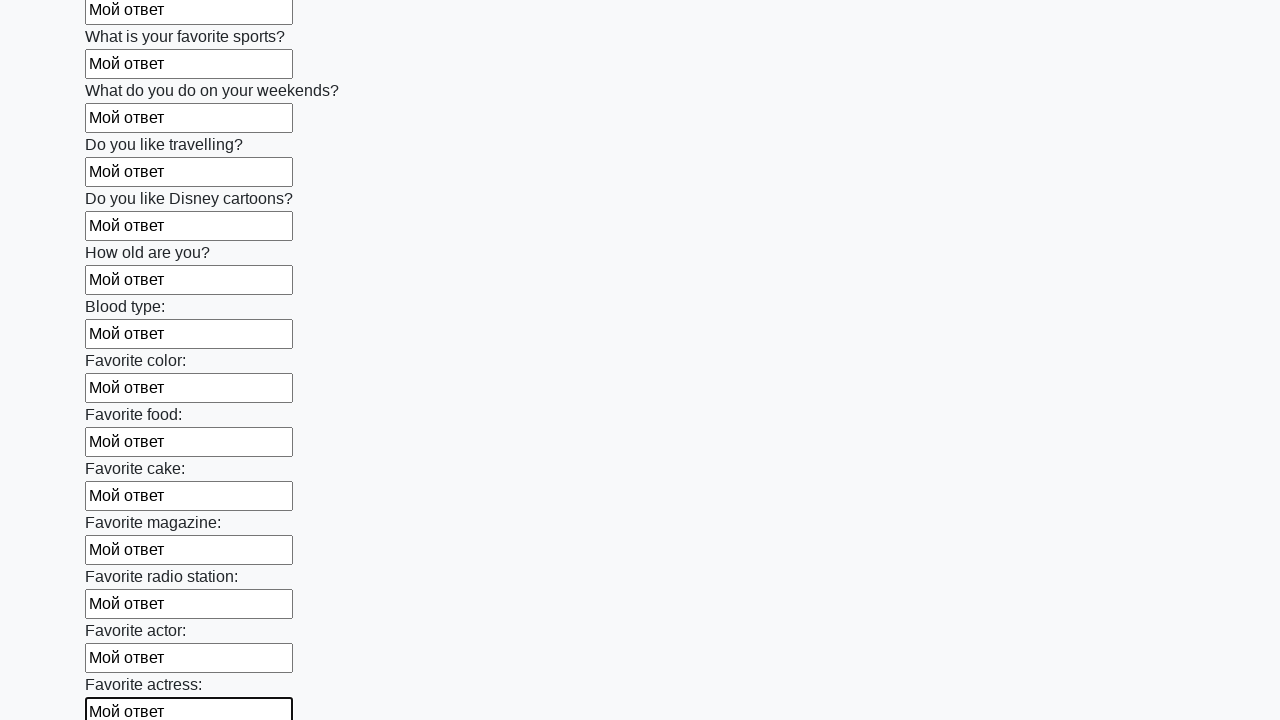

Filled an input field with 'Мой ответ' on input >> nth=26
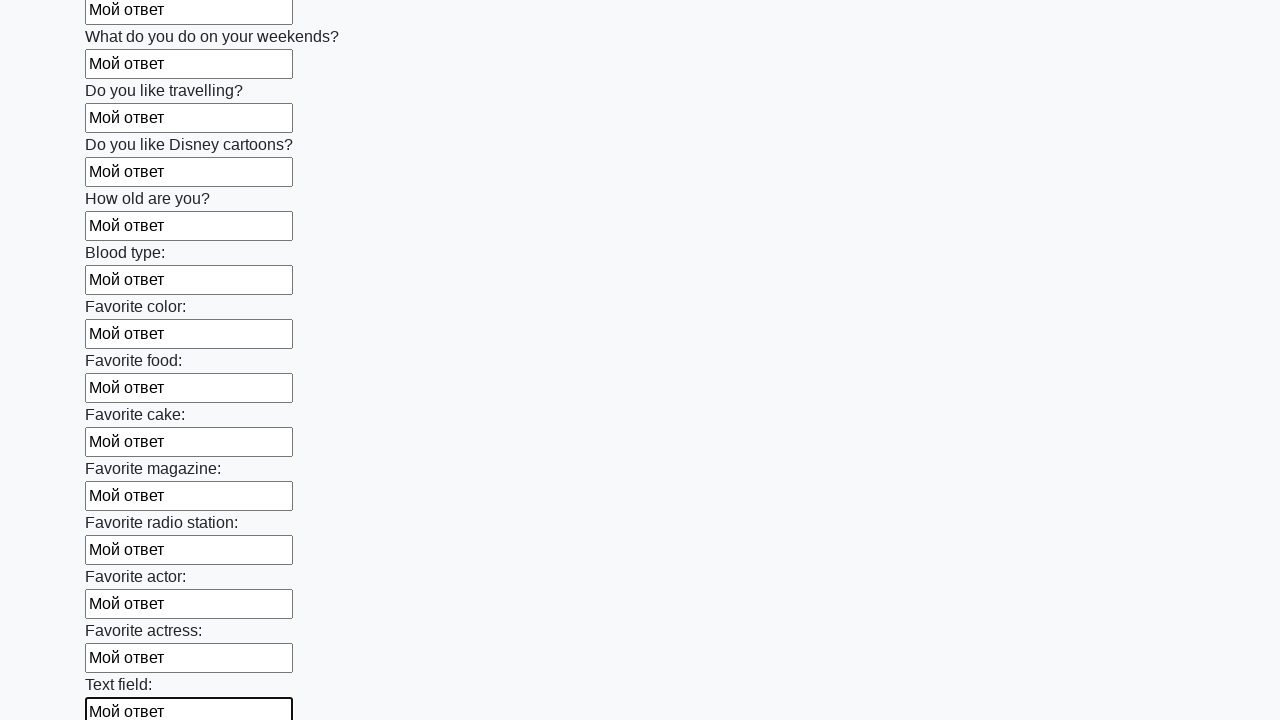

Filled an input field with 'Мой ответ' on input >> nth=27
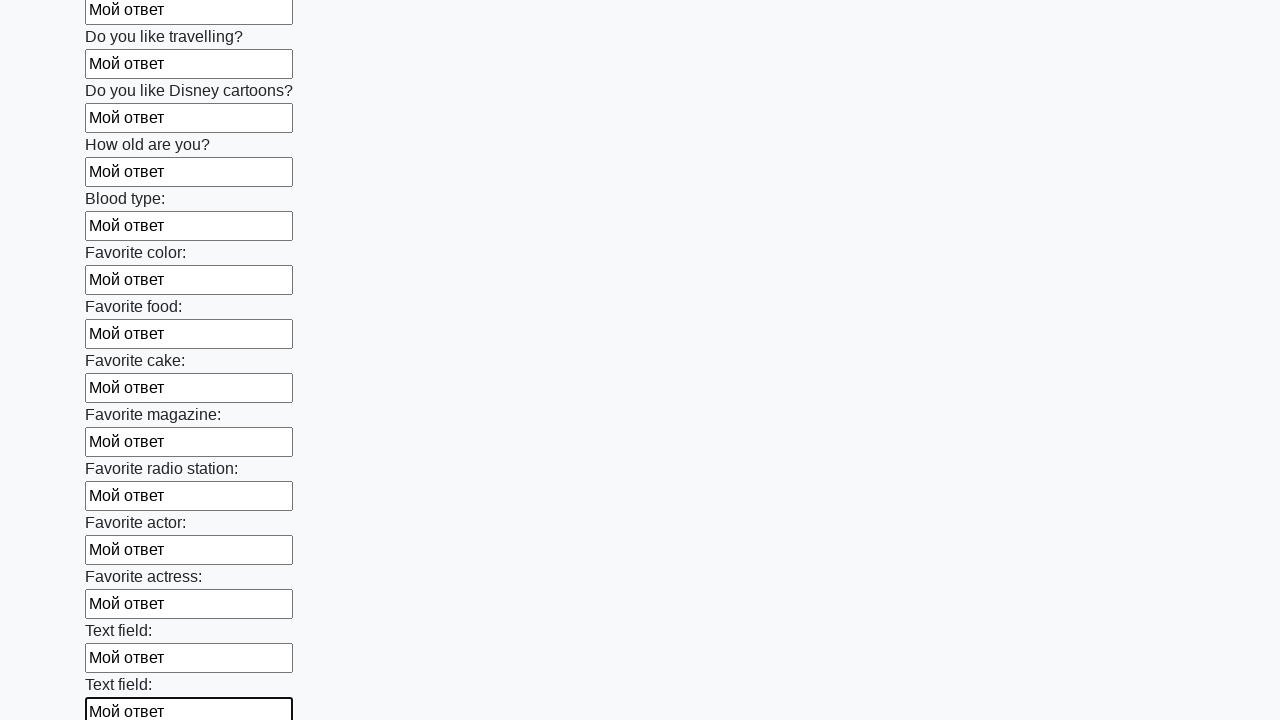

Filled an input field with 'Мой ответ' on input >> nth=28
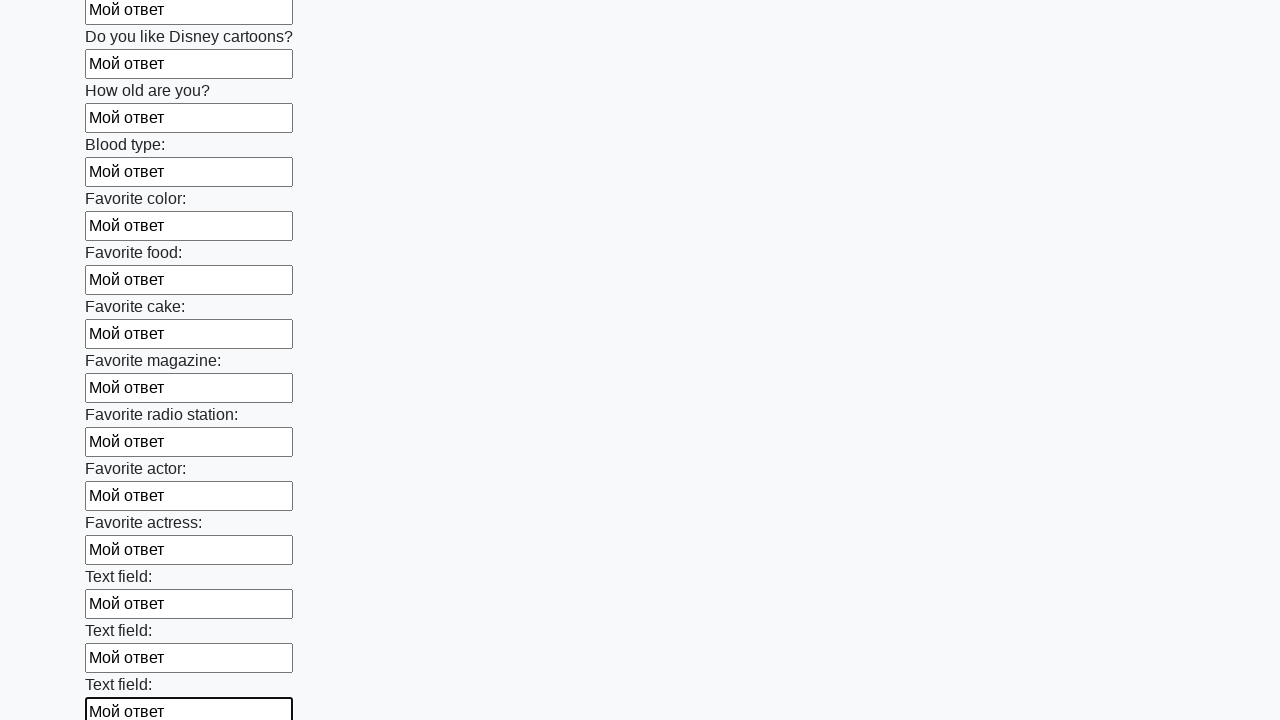

Filled an input field with 'Мой ответ' on input >> nth=29
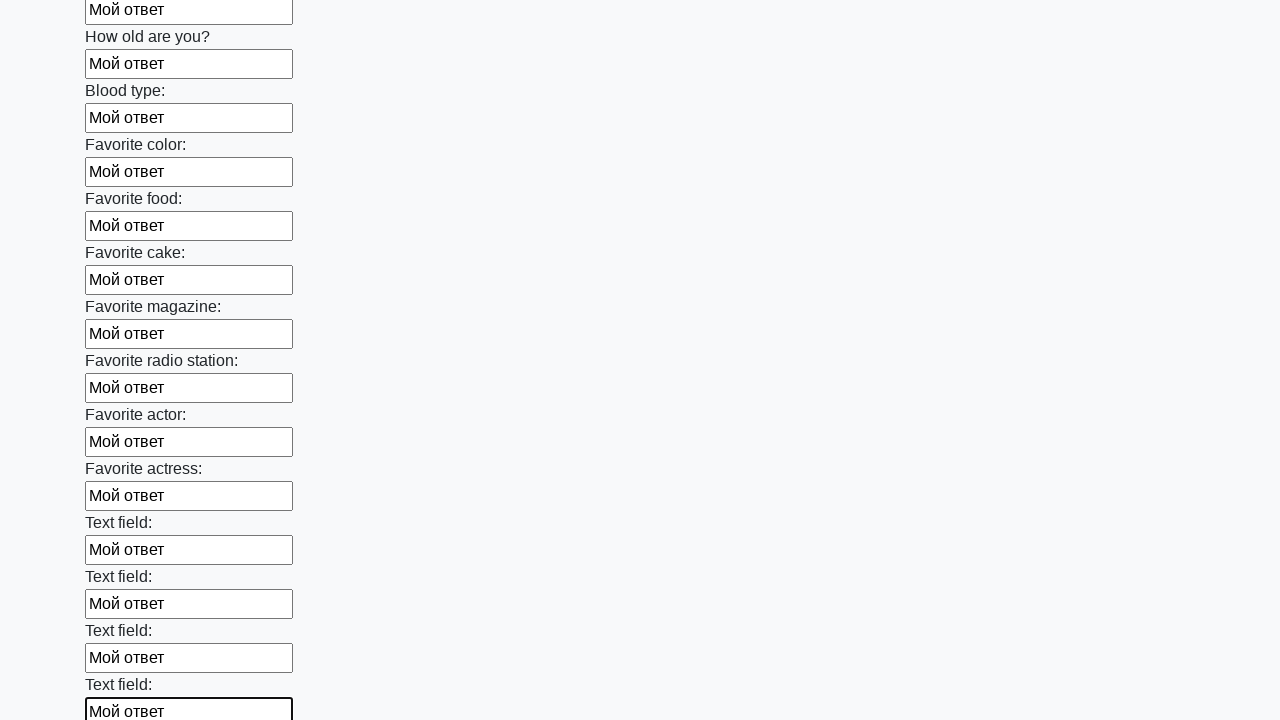

Filled an input field with 'Мой ответ' on input >> nth=30
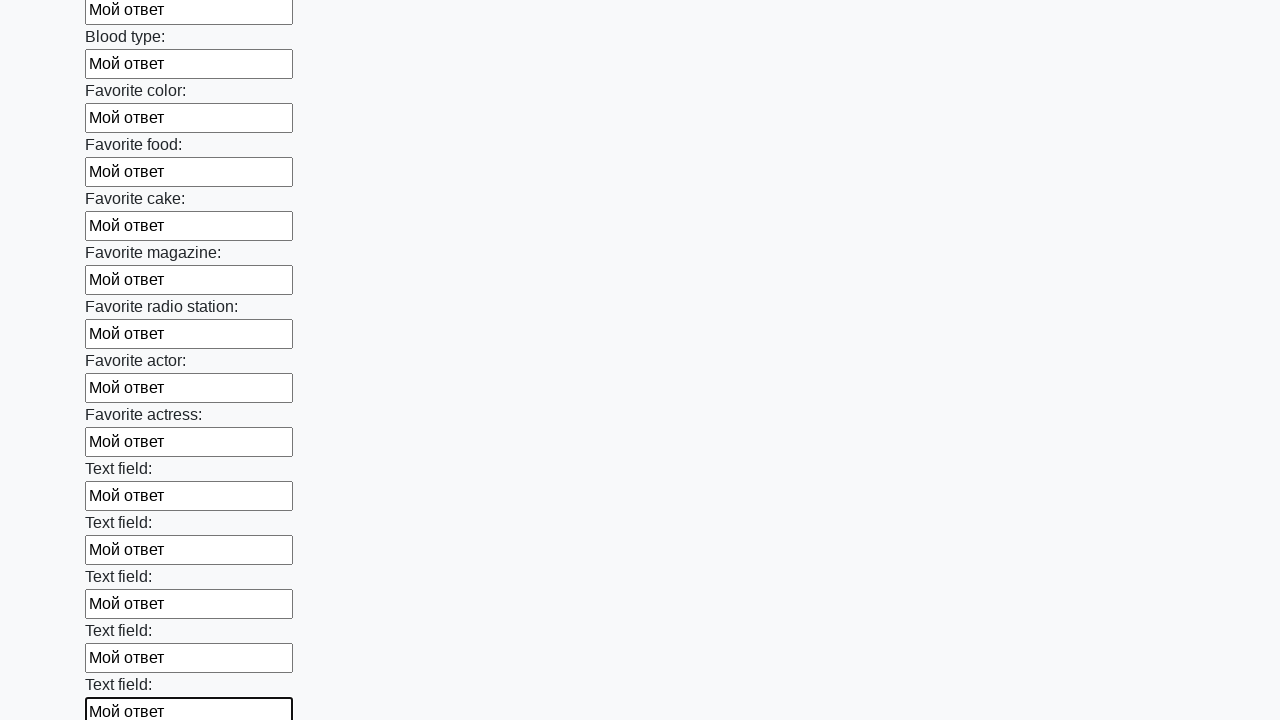

Filled an input field with 'Мой ответ' on input >> nth=31
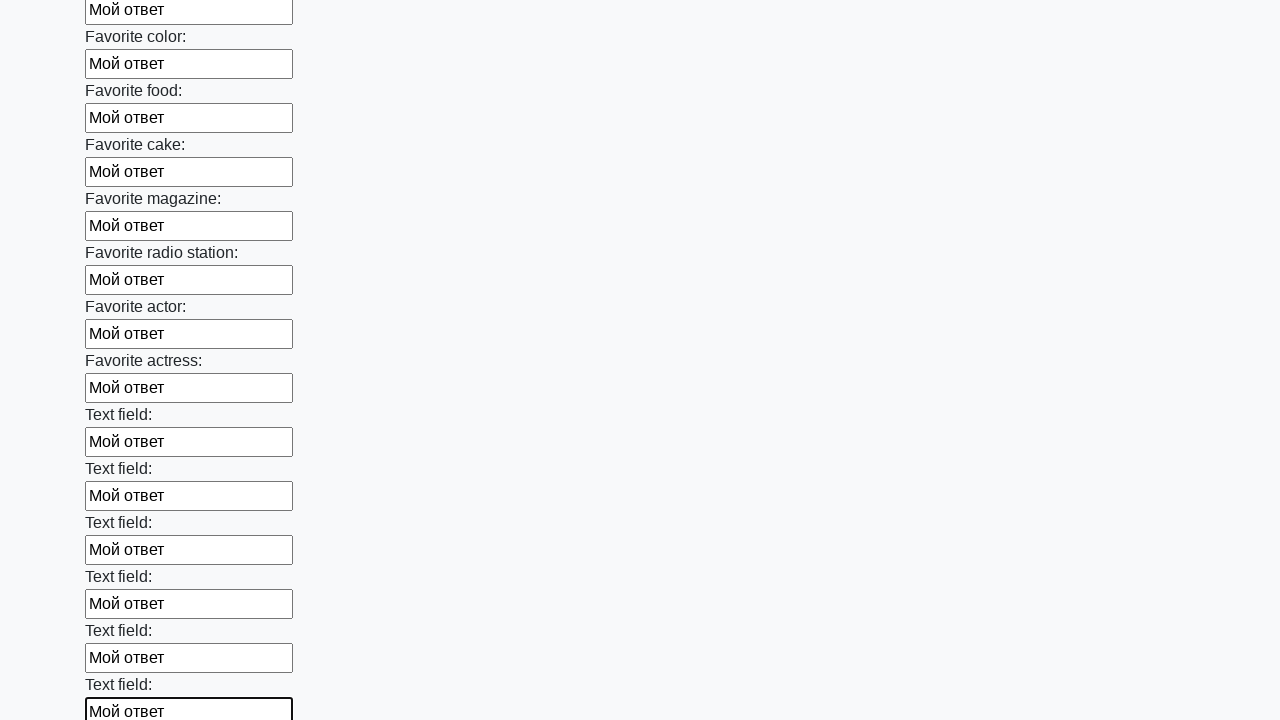

Filled an input field with 'Мой ответ' on input >> nth=32
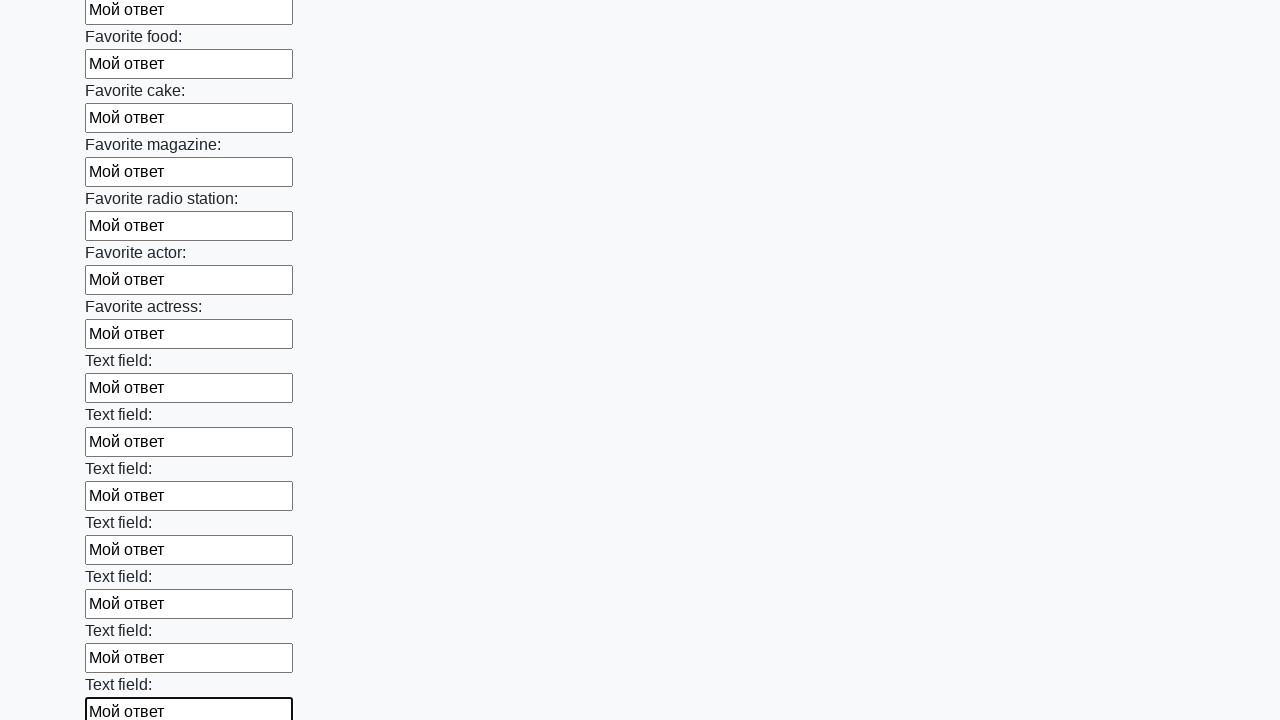

Filled an input field with 'Мой ответ' on input >> nth=33
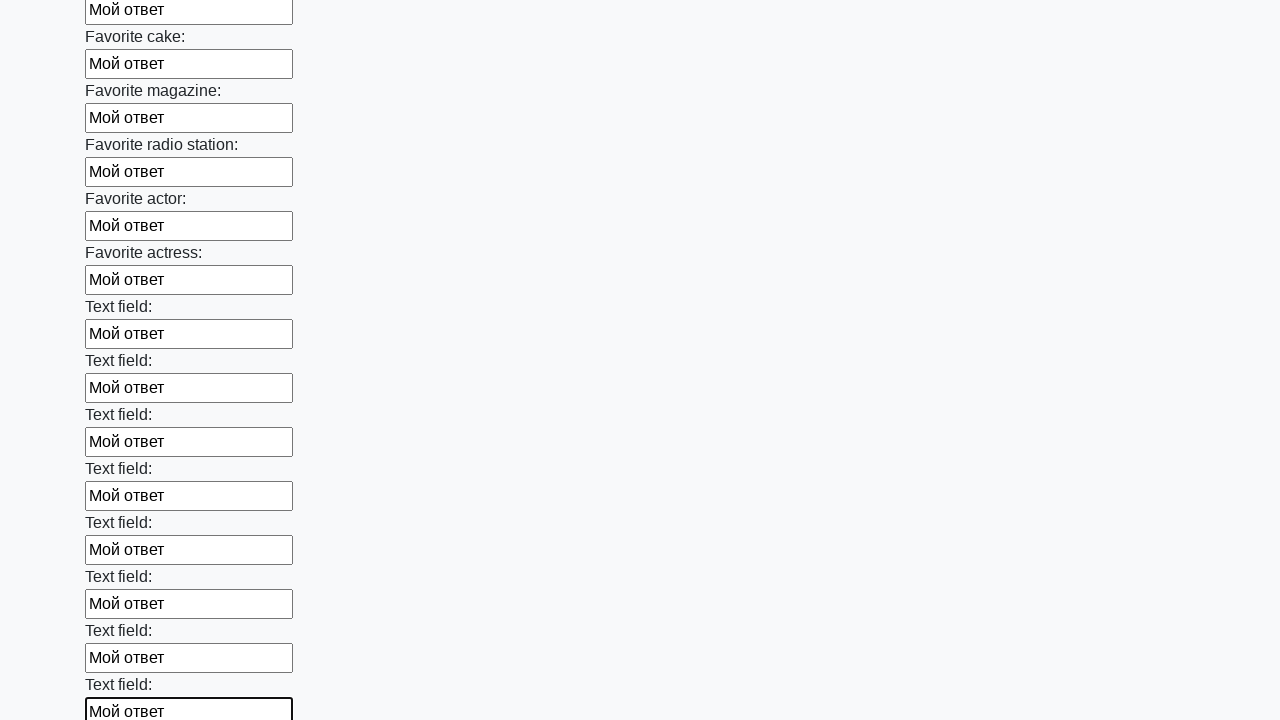

Filled an input field with 'Мой ответ' on input >> nth=34
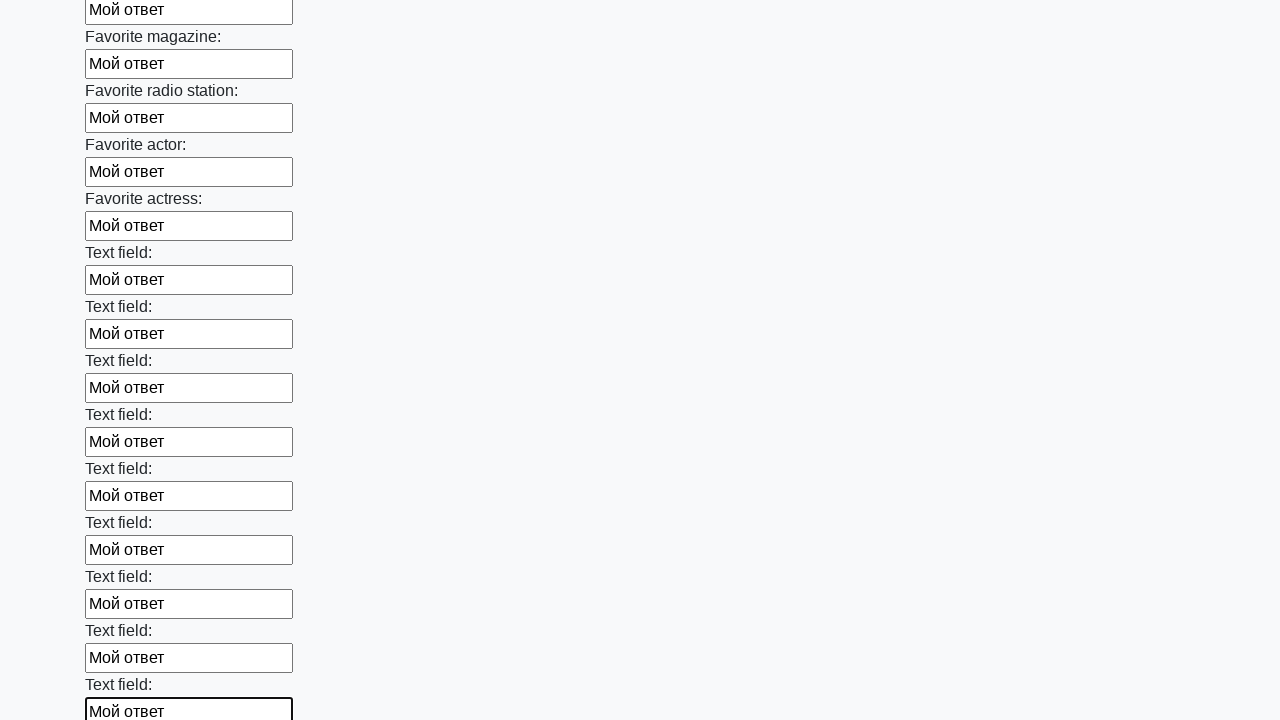

Filled an input field with 'Мой ответ' on input >> nth=35
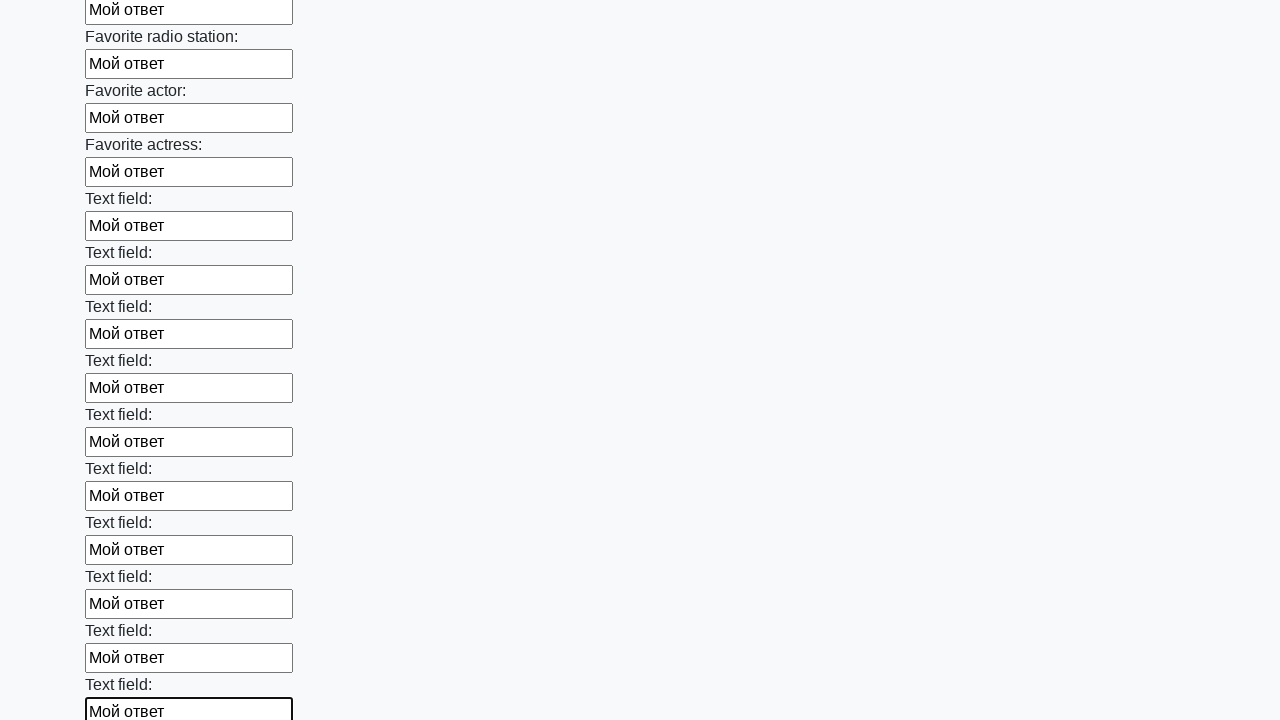

Filled an input field with 'Мой ответ' on input >> nth=36
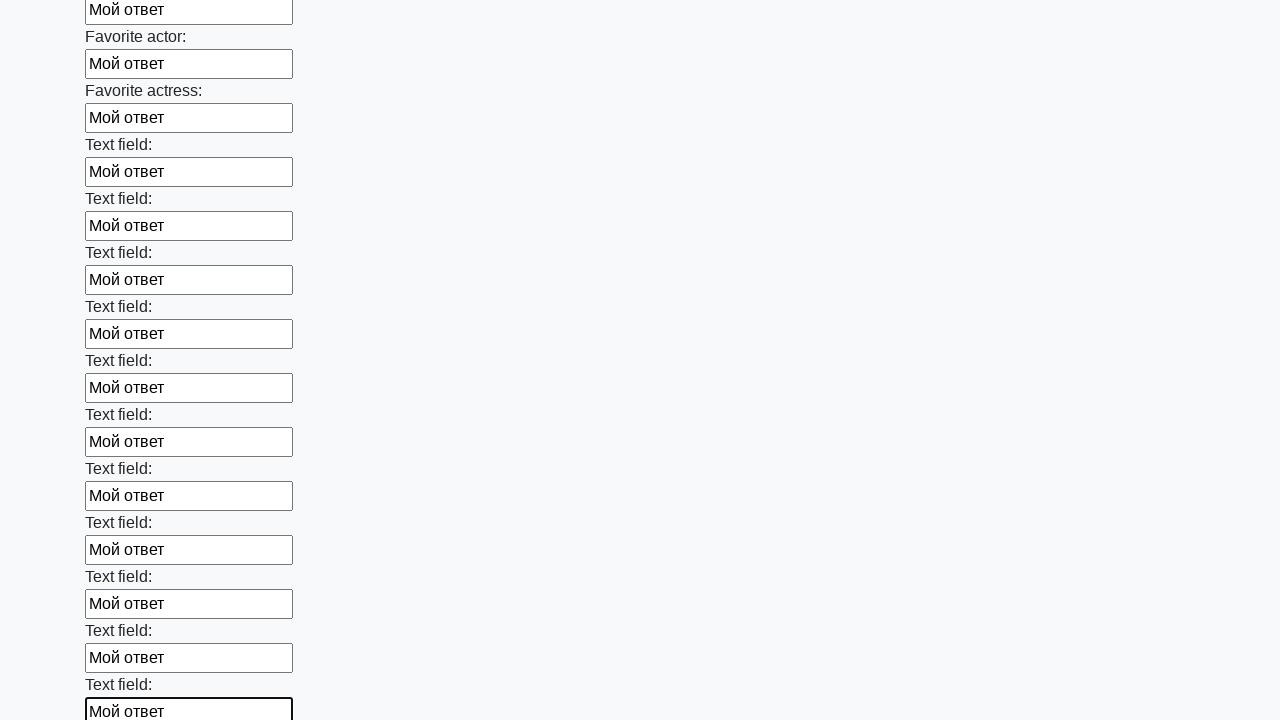

Filled an input field with 'Мой ответ' on input >> nth=37
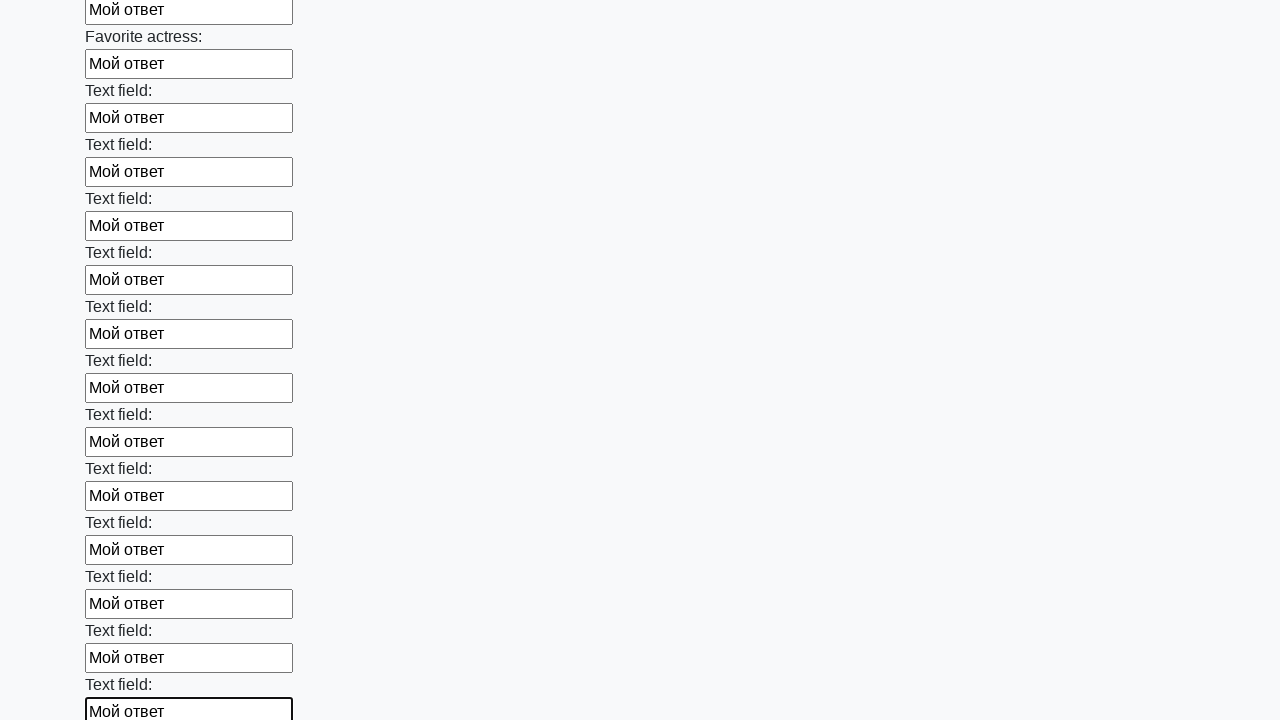

Filled an input field with 'Мой ответ' on input >> nth=38
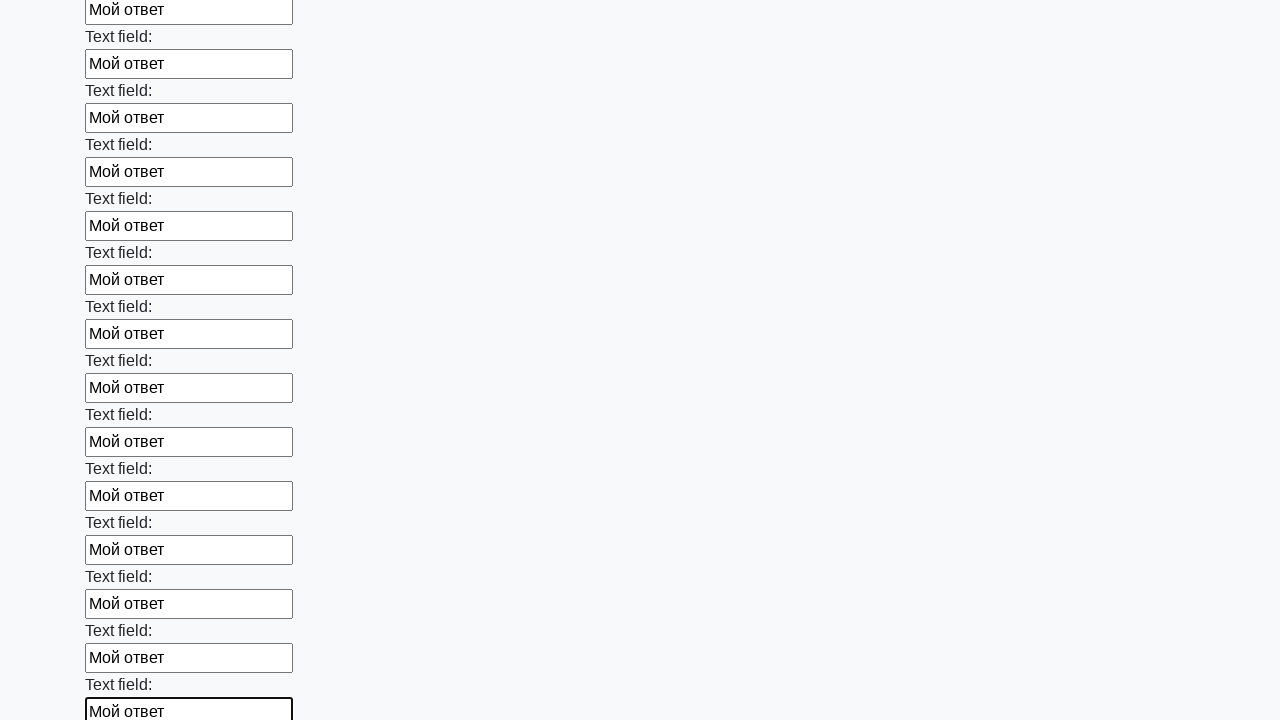

Filled an input field with 'Мой ответ' on input >> nth=39
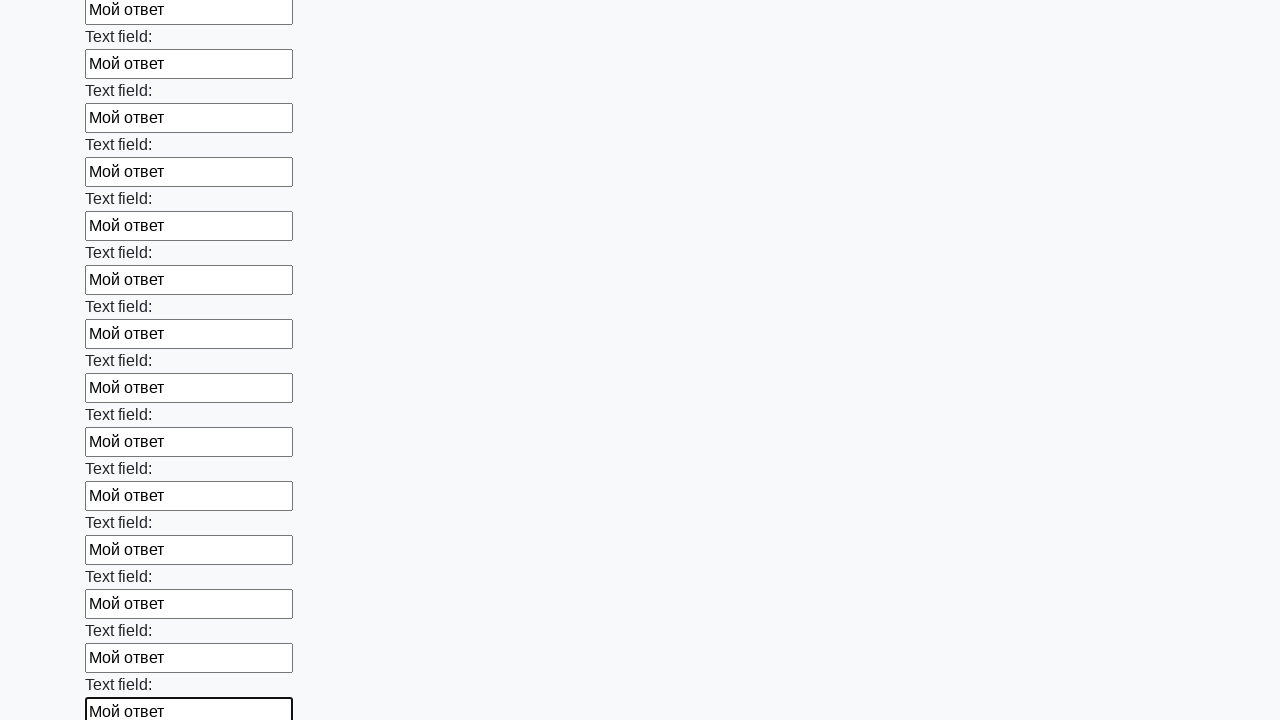

Filled an input field with 'Мой ответ' on input >> nth=40
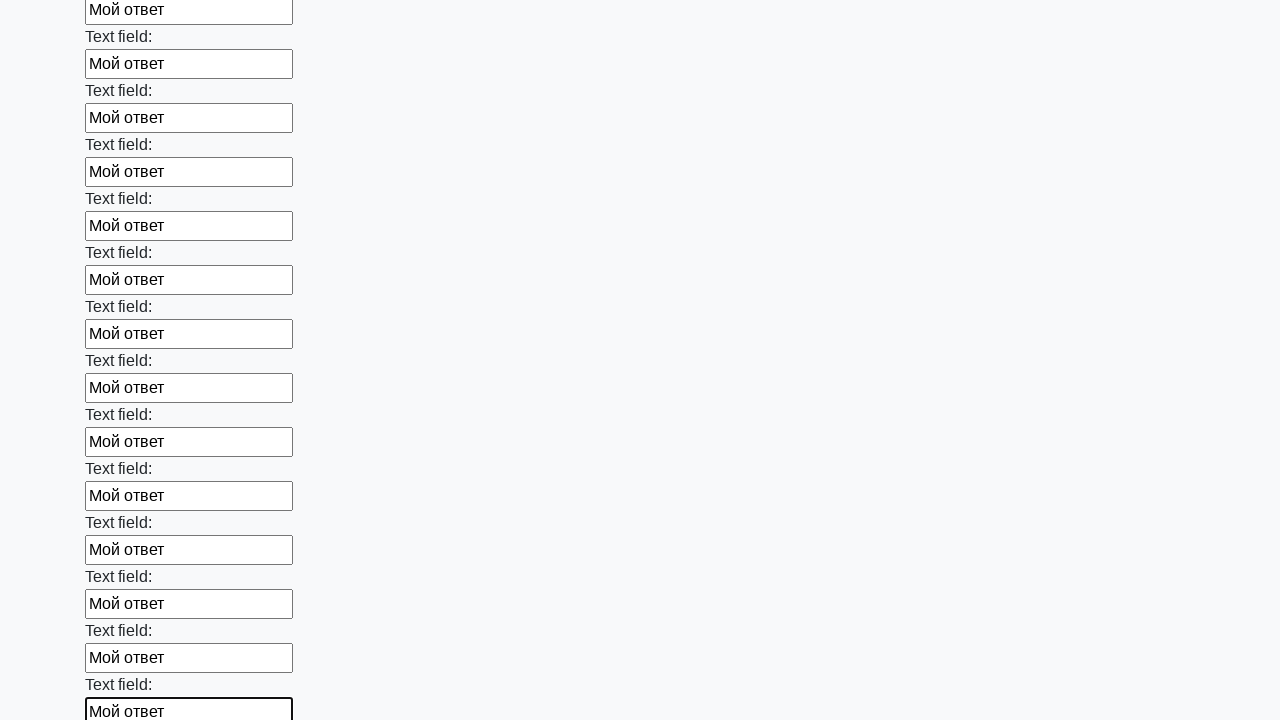

Filled an input field with 'Мой ответ' on input >> nth=41
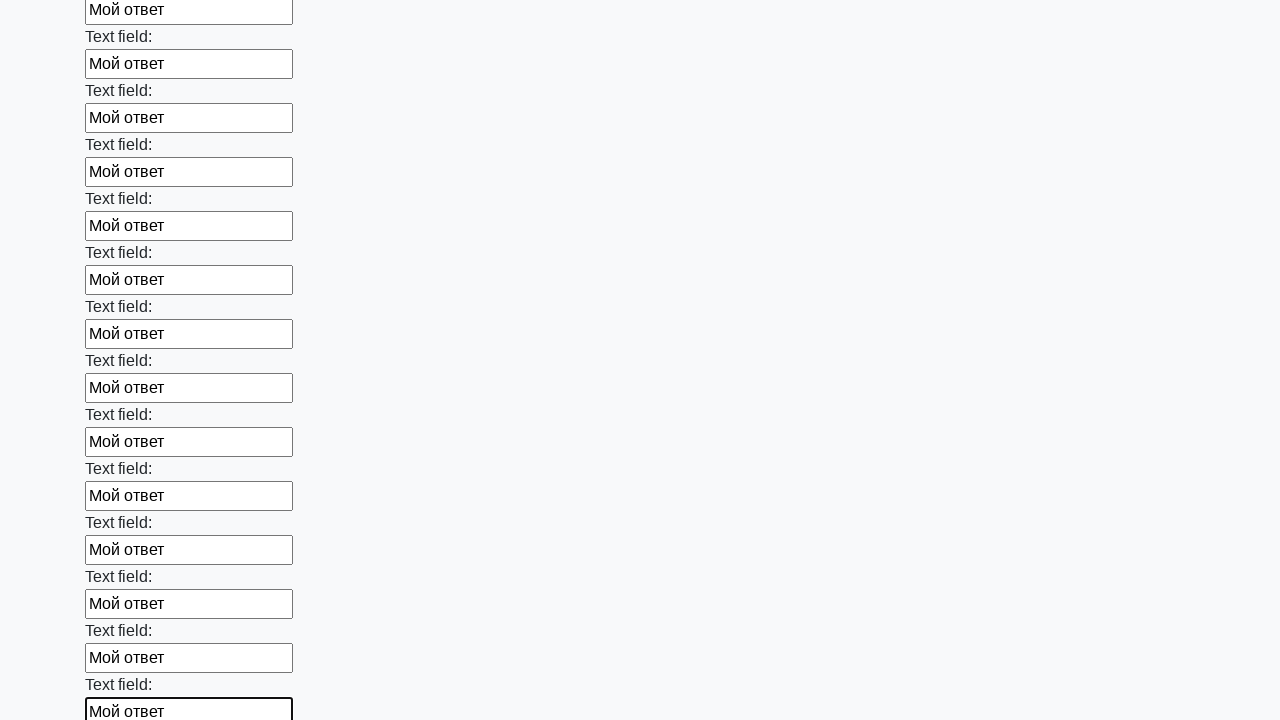

Filled an input field with 'Мой ответ' on input >> nth=42
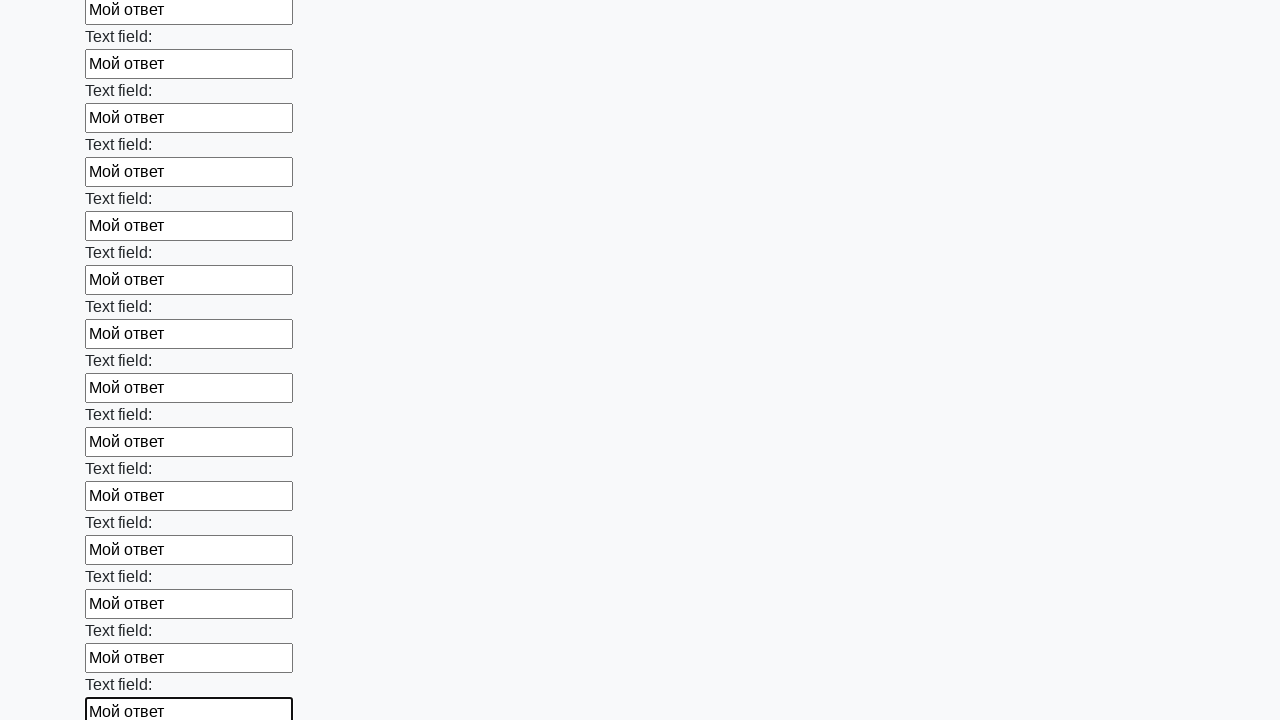

Filled an input field with 'Мой ответ' on input >> nth=43
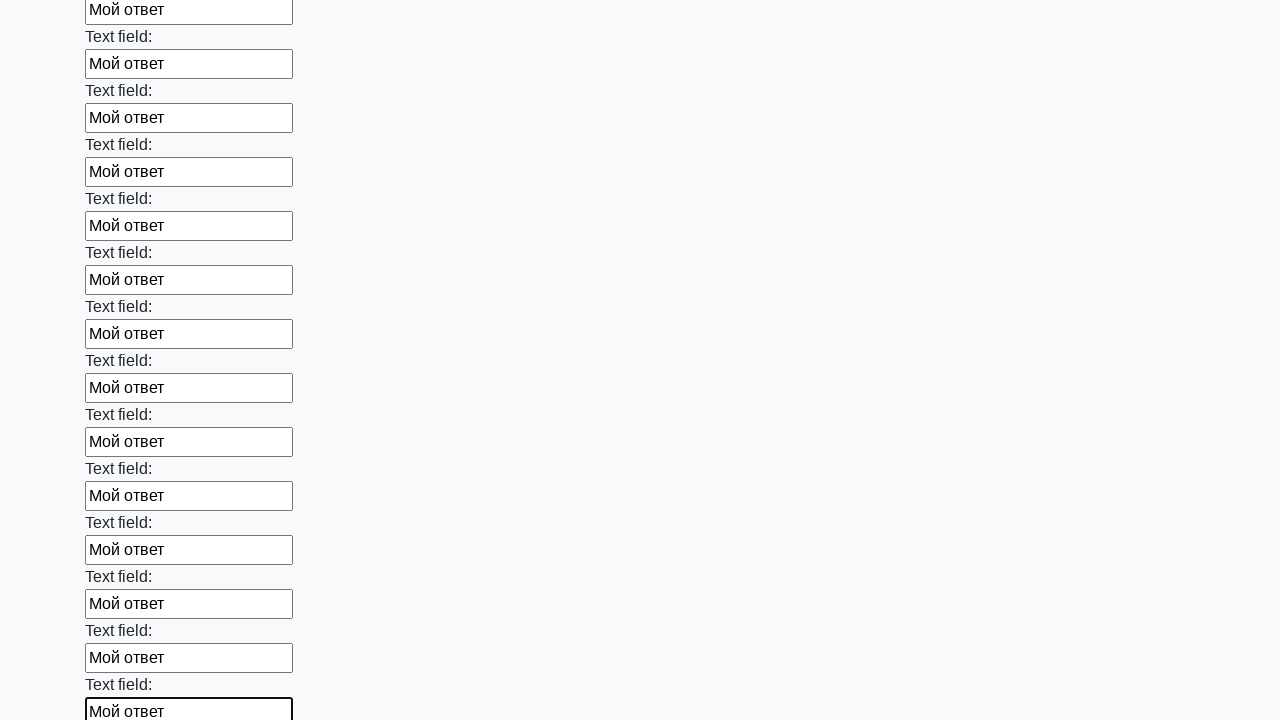

Filled an input field with 'Мой ответ' on input >> nth=44
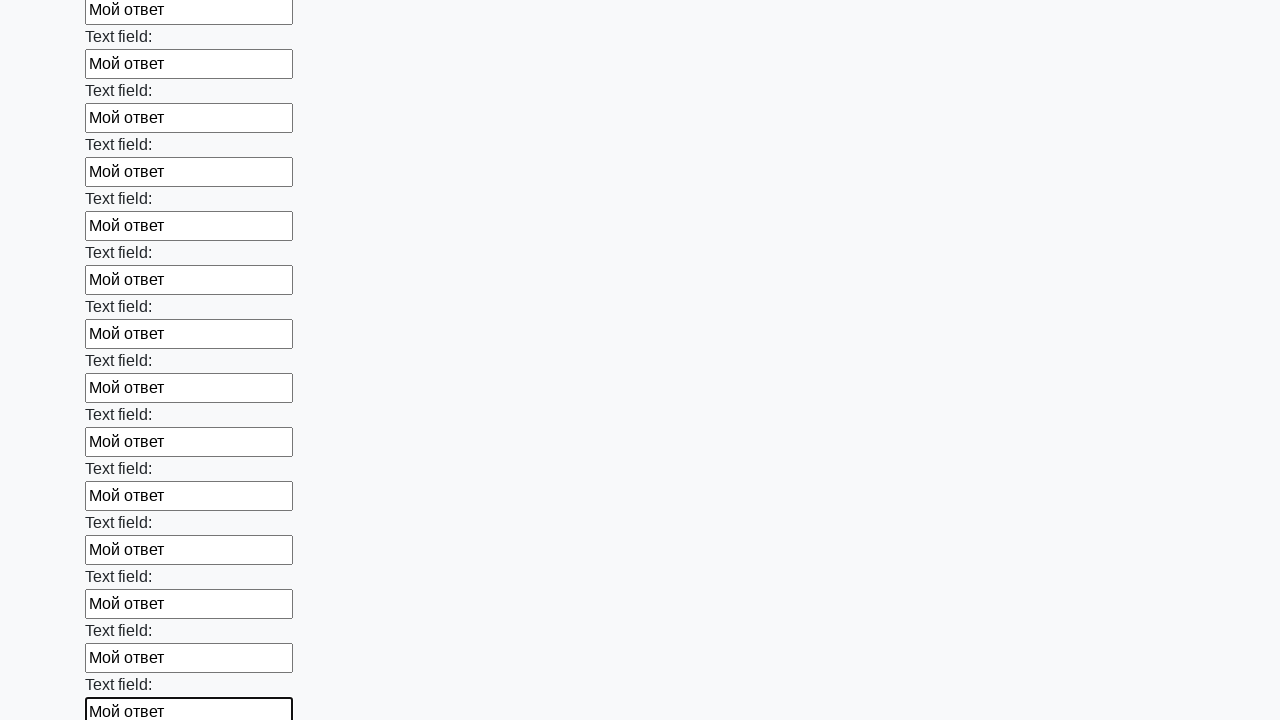

Filled an input field with 'Мой ответ' on input >> nth=45
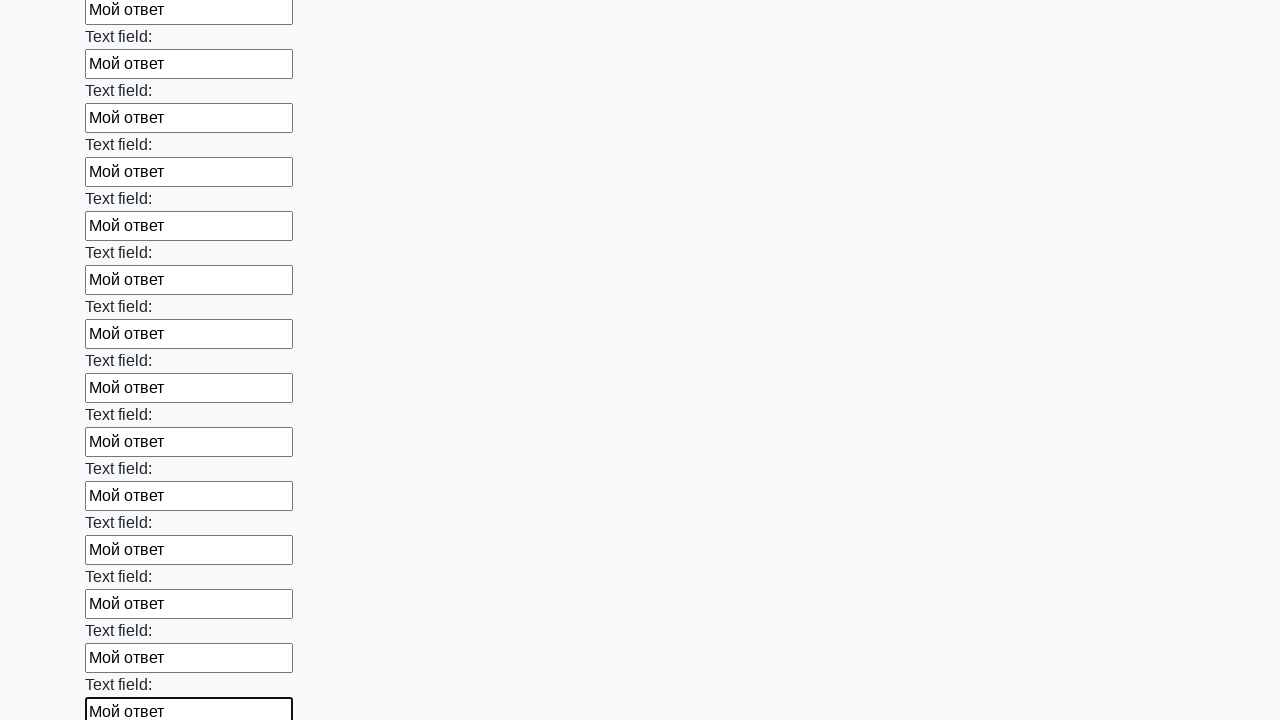

Filled an input field with 'Мой ответ' on input >> nth=46
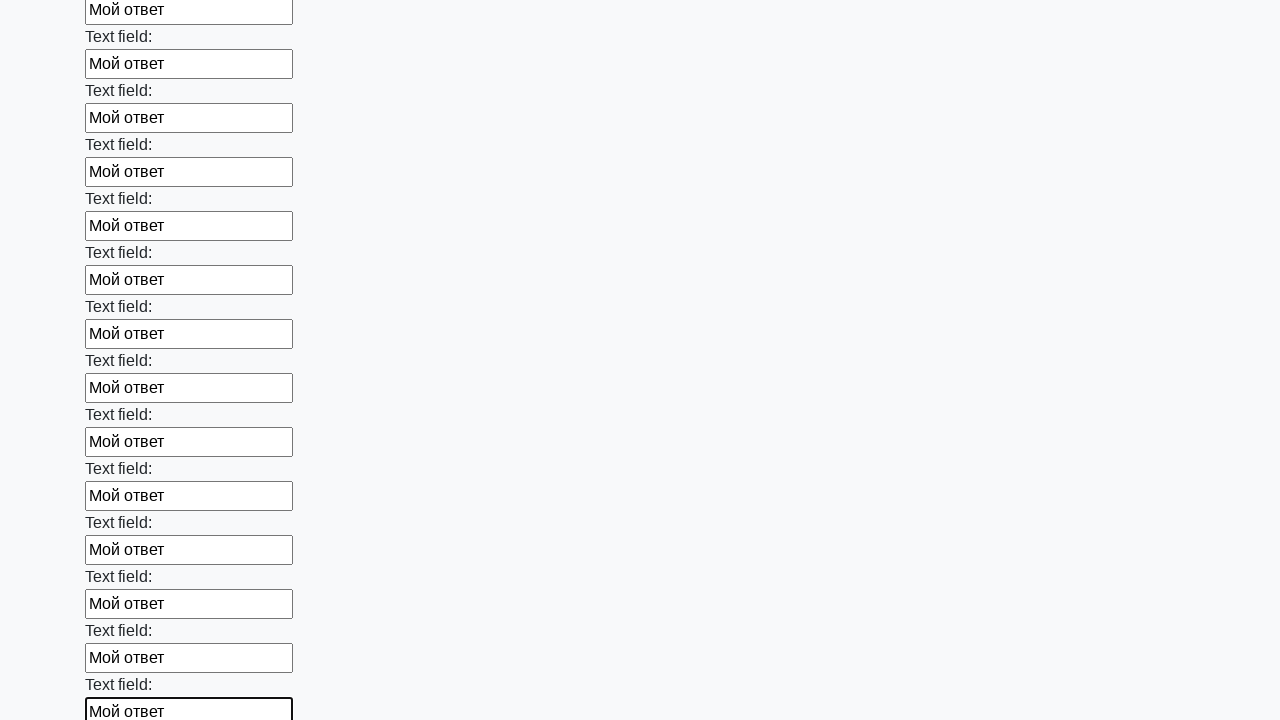

Filled an input field with 'Мой ответ' on input >> nth=47
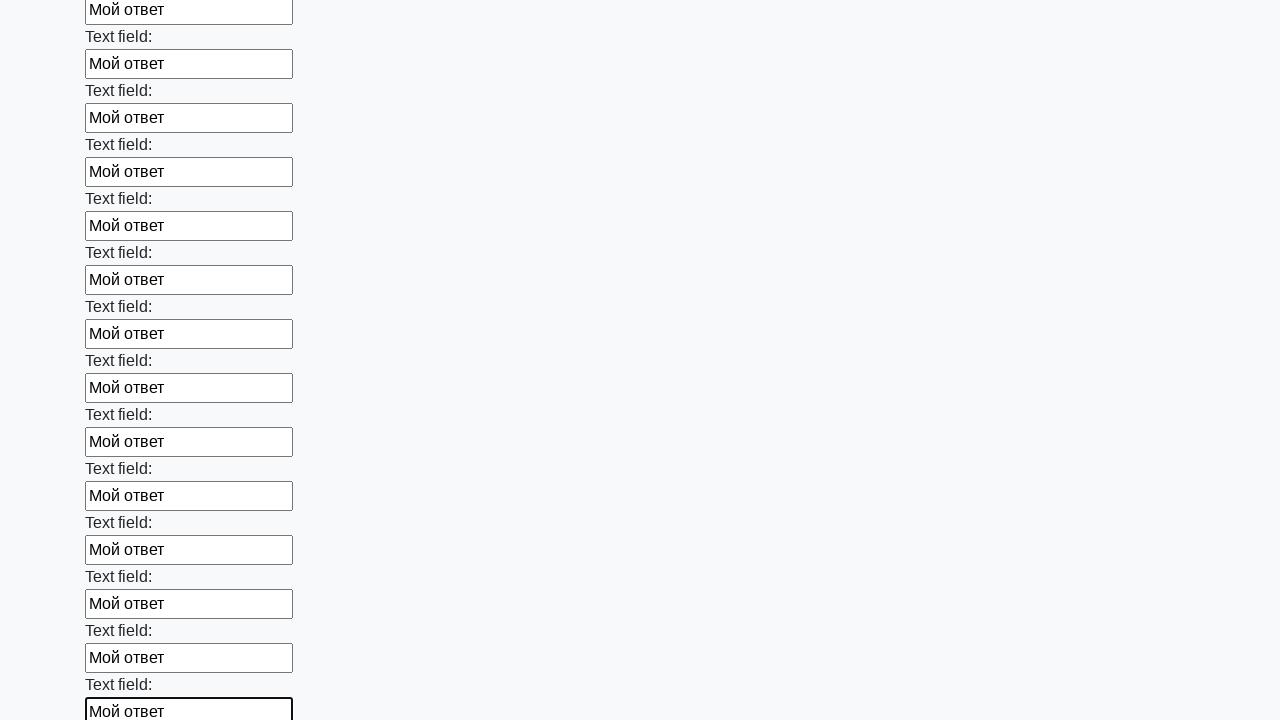

Filled an input field with 'Мой ответ' on input >> nth=48
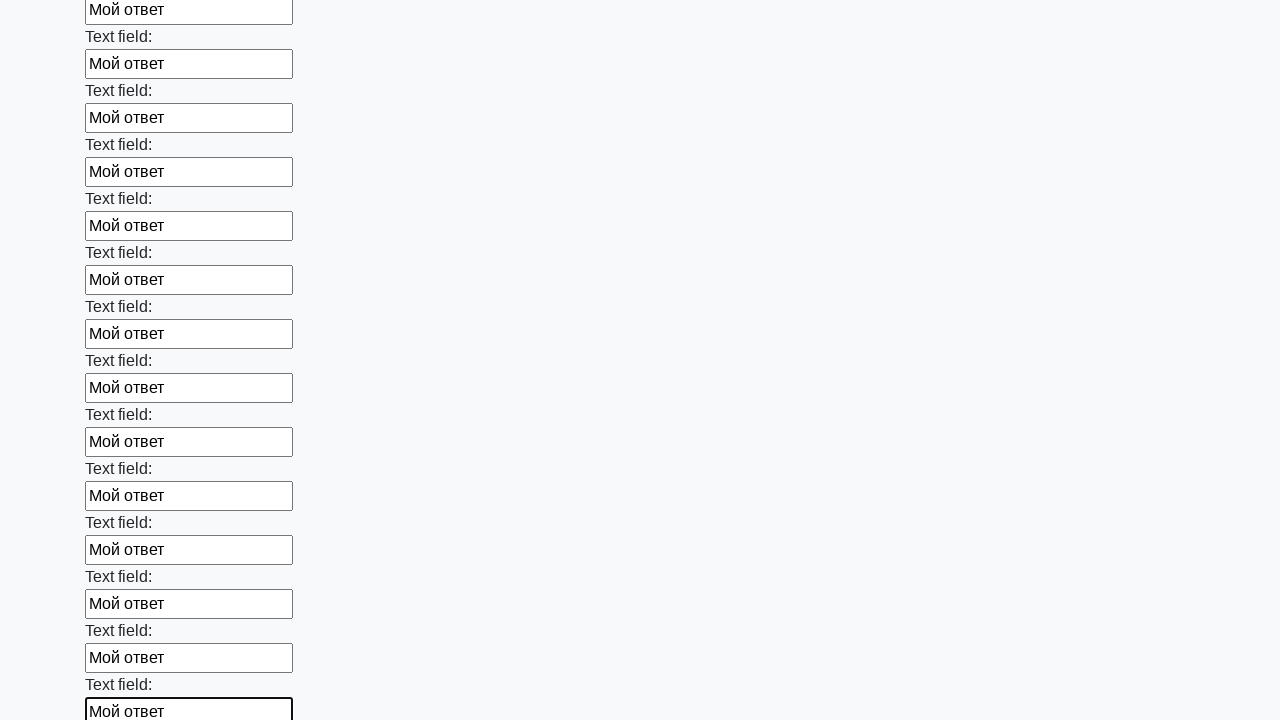

Filled an input field with 'Мой ответ' on input >> nth=49
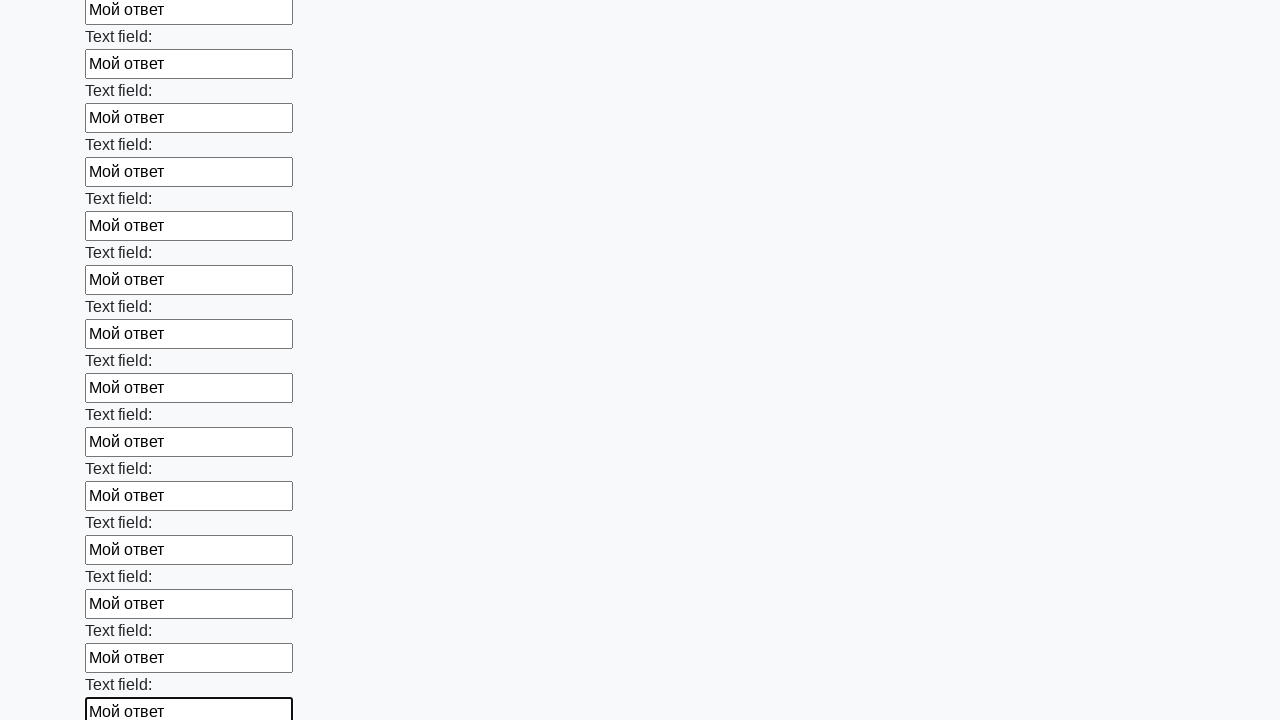

Filled an input field with 'Мой ответ' on input >> nth=50
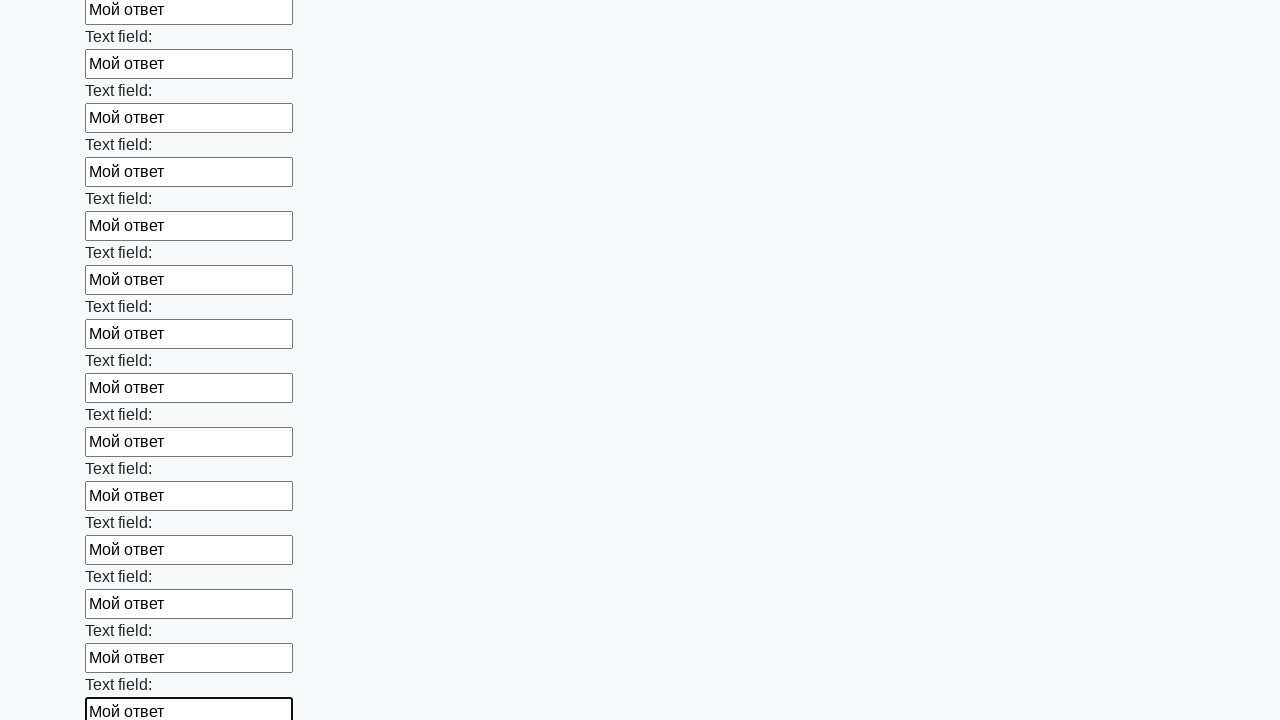

Filled an input field with 'Мой ответ' on input >> nth=51
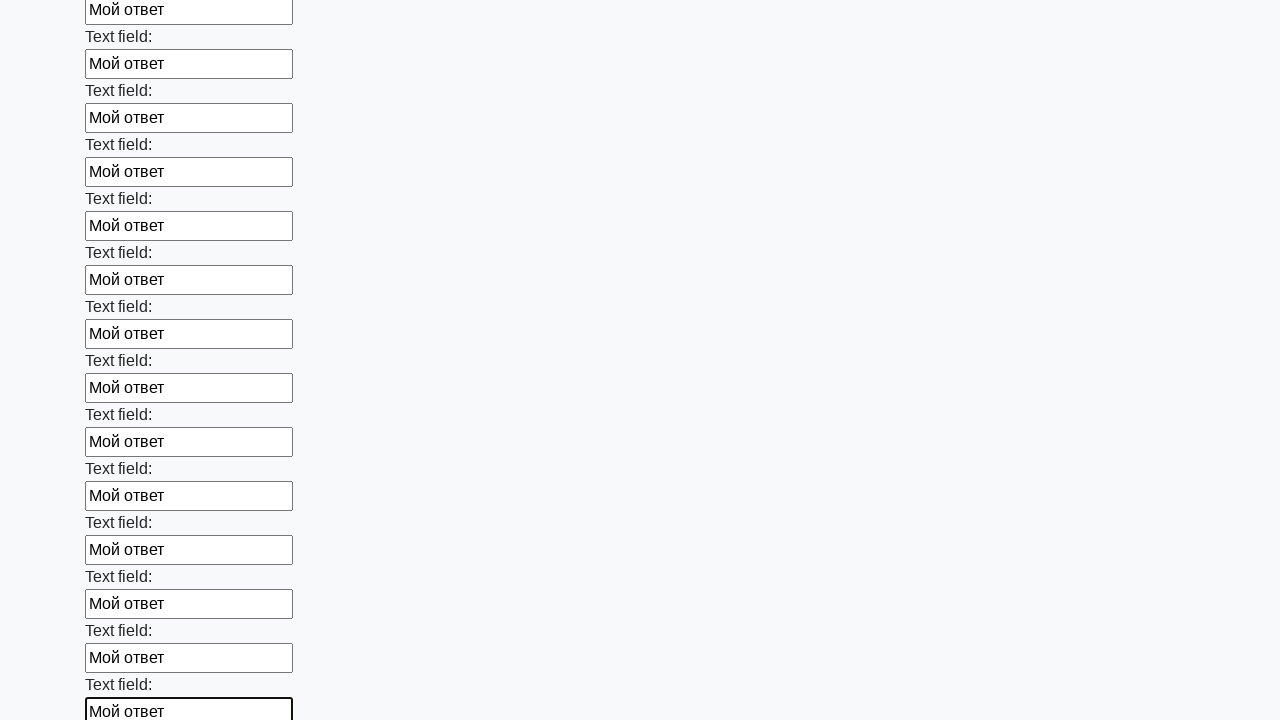

Filled an input field with 'Мой ответ' on input >> nth=52
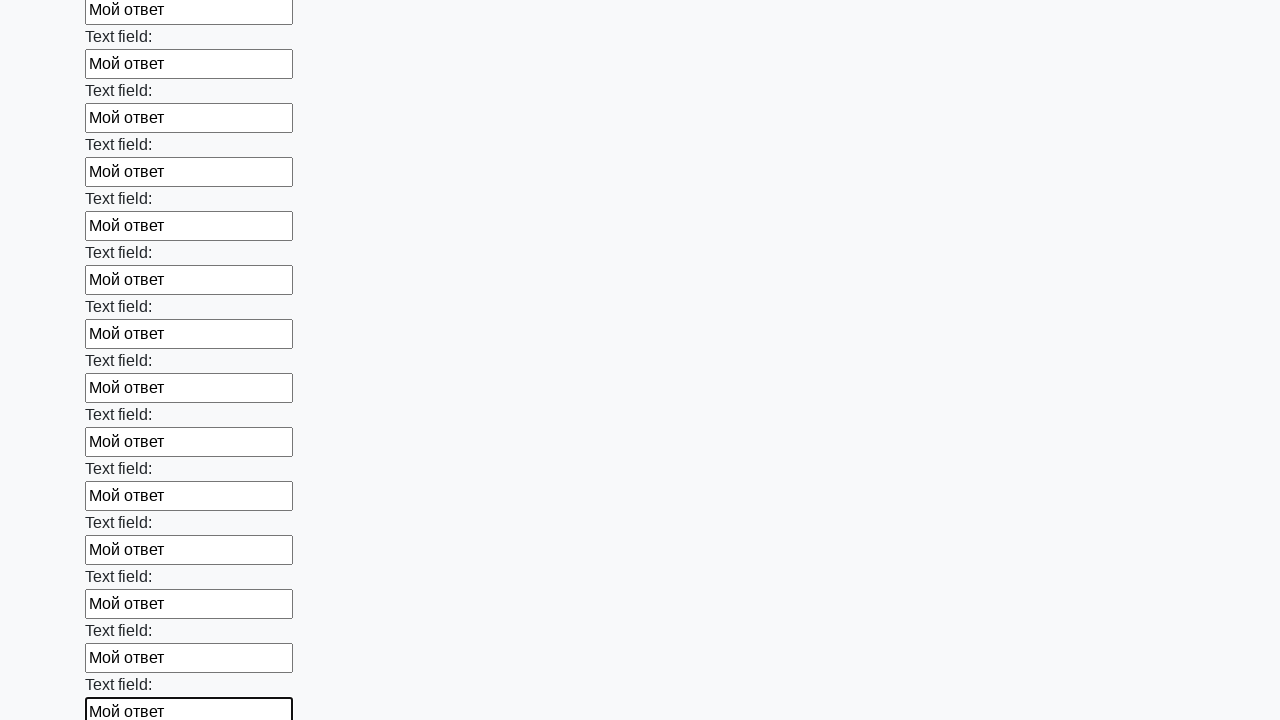

Filled an input field with 'Мой ответ' on input >> nth=53
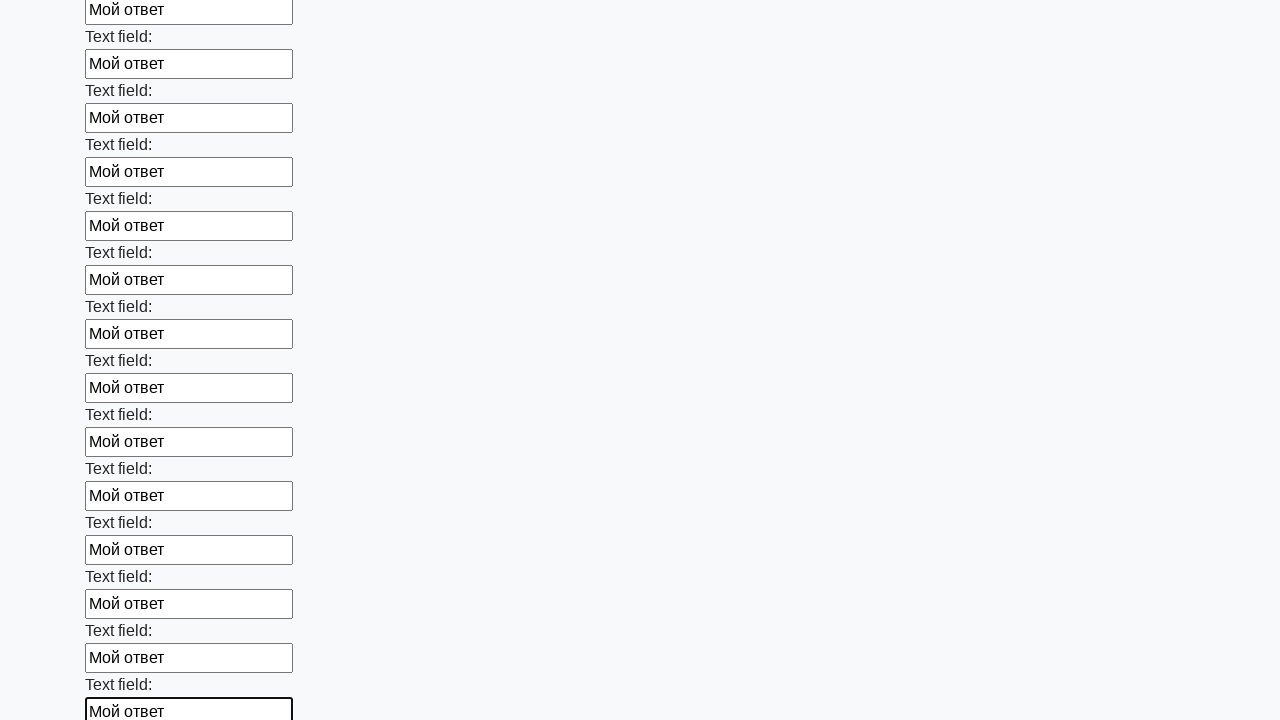

Filled an input field with 'Мой ответ' on input >> nth=54
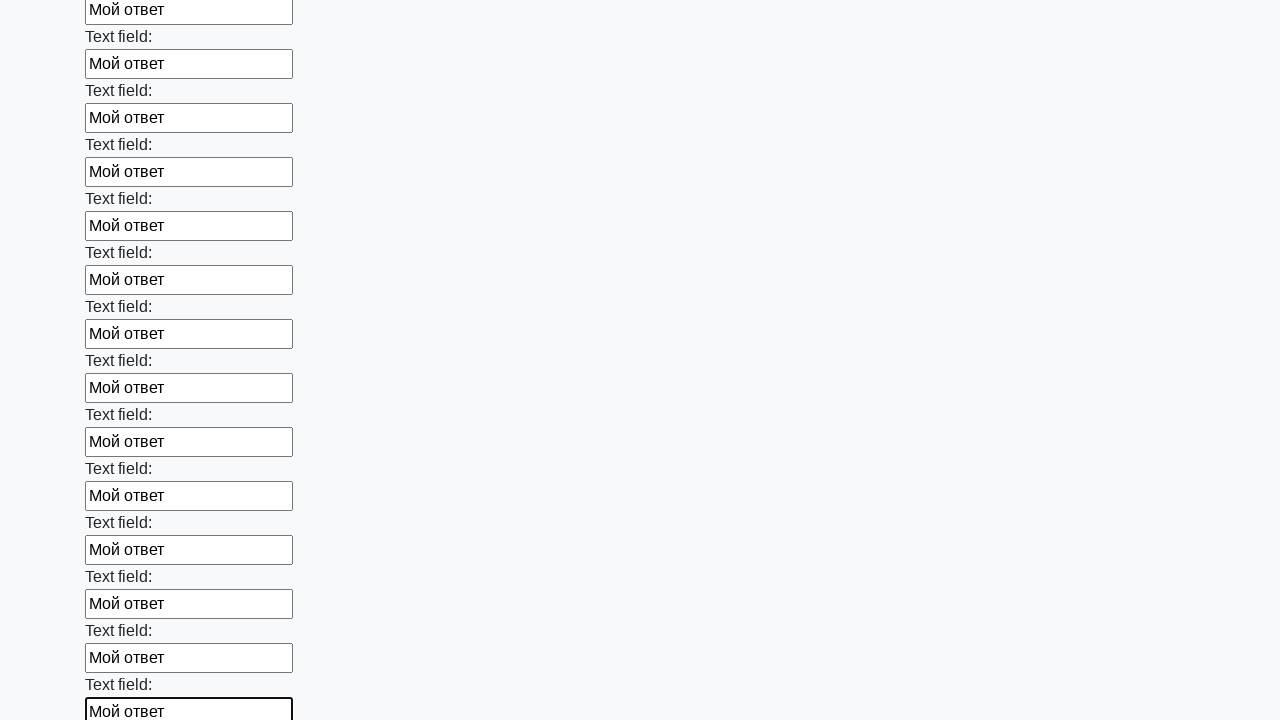

Filled an input field with 'Мой ответ' on input >> nth=55
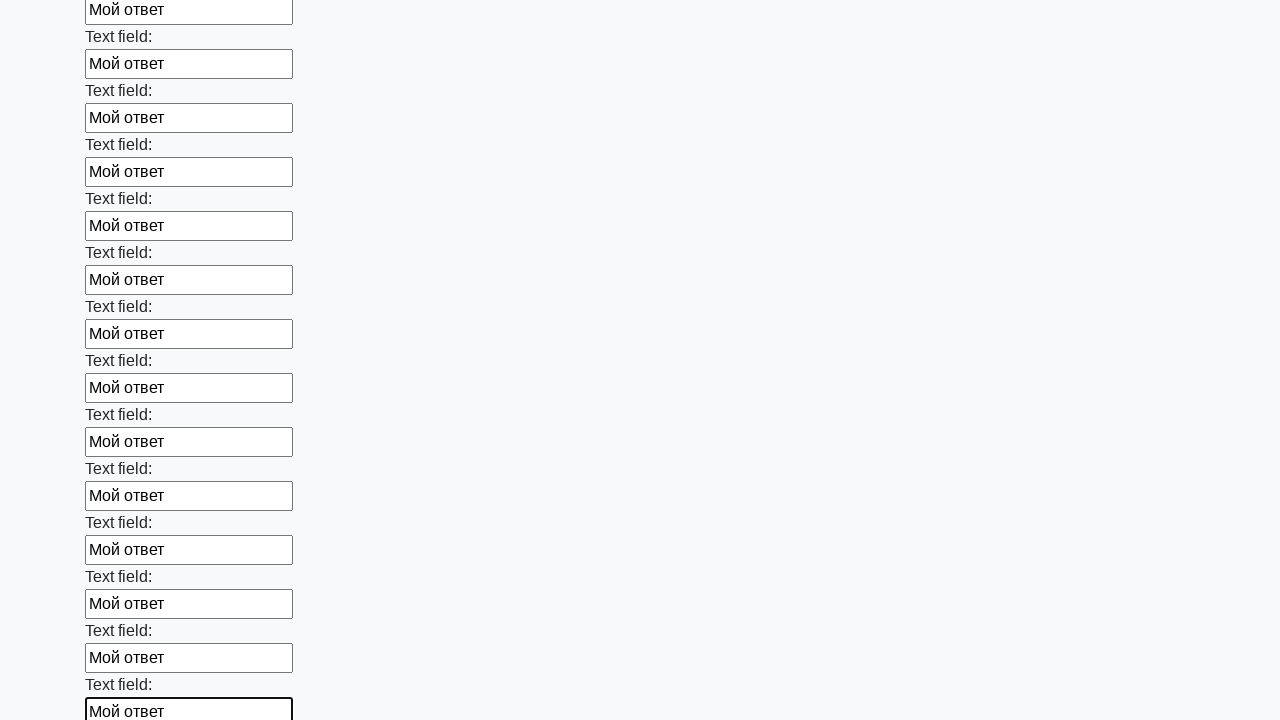

Filled an input field with 'Мой ответ' on input >> nth=56
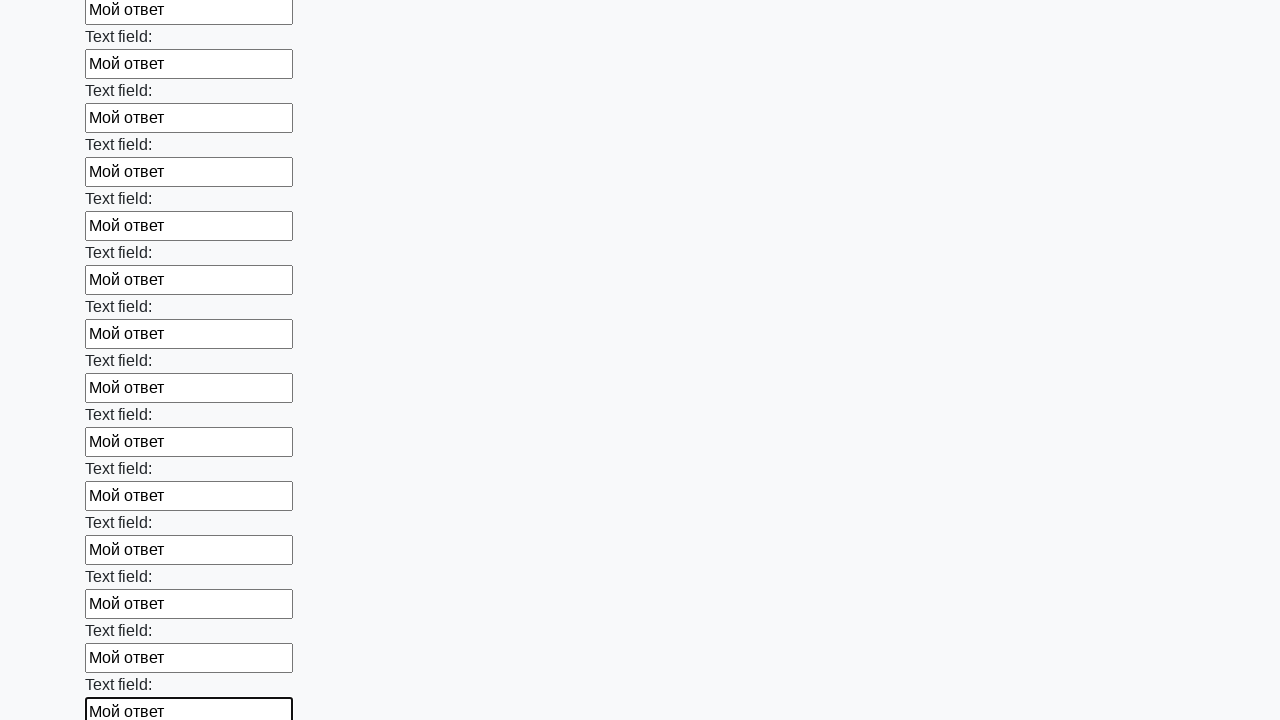

Filled an input field with 'Мой ответ' on input >> nth=57
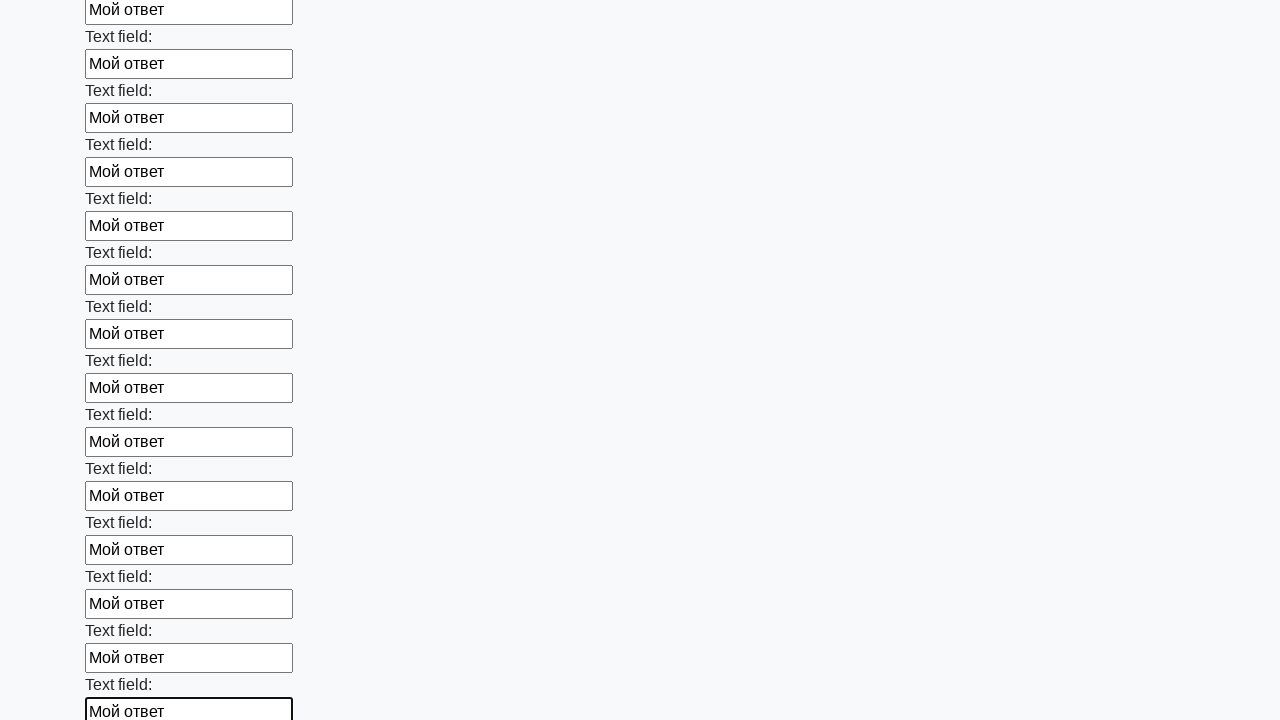

Filled an input field with 'Мой ответ' on input >> nth=58
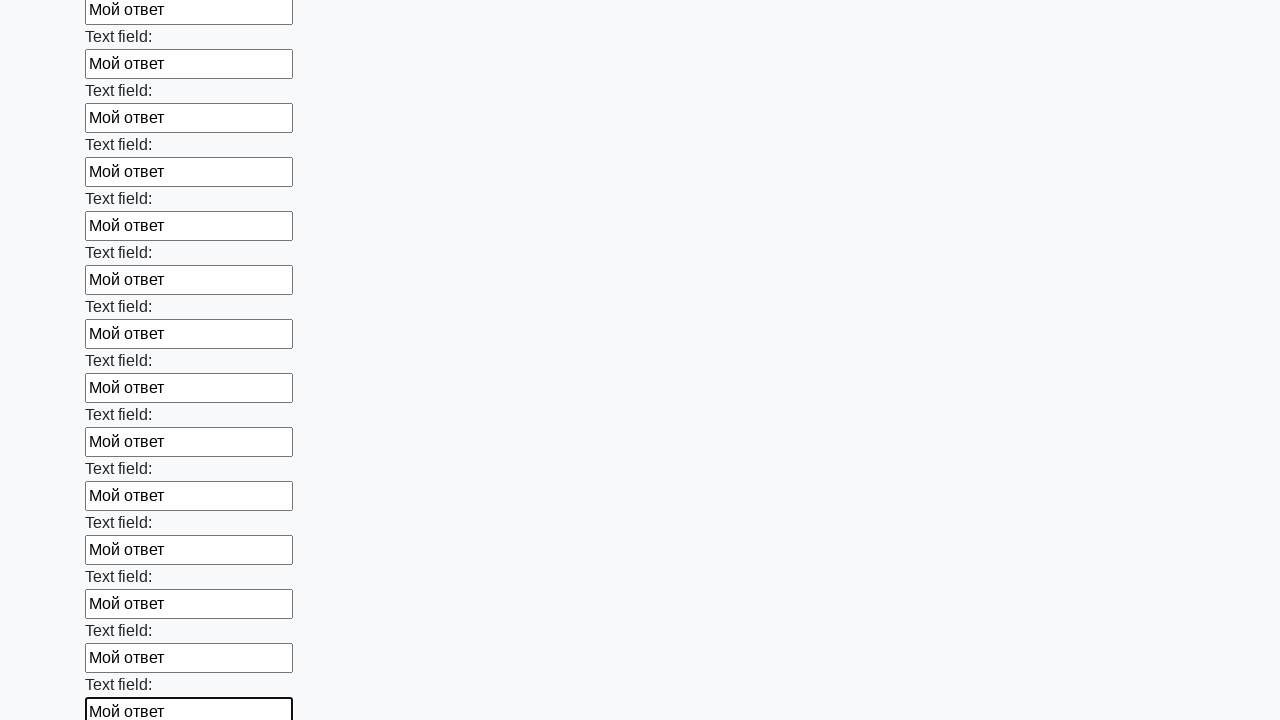

Filled an input field with 'Мой ответ' on input >> nth=59
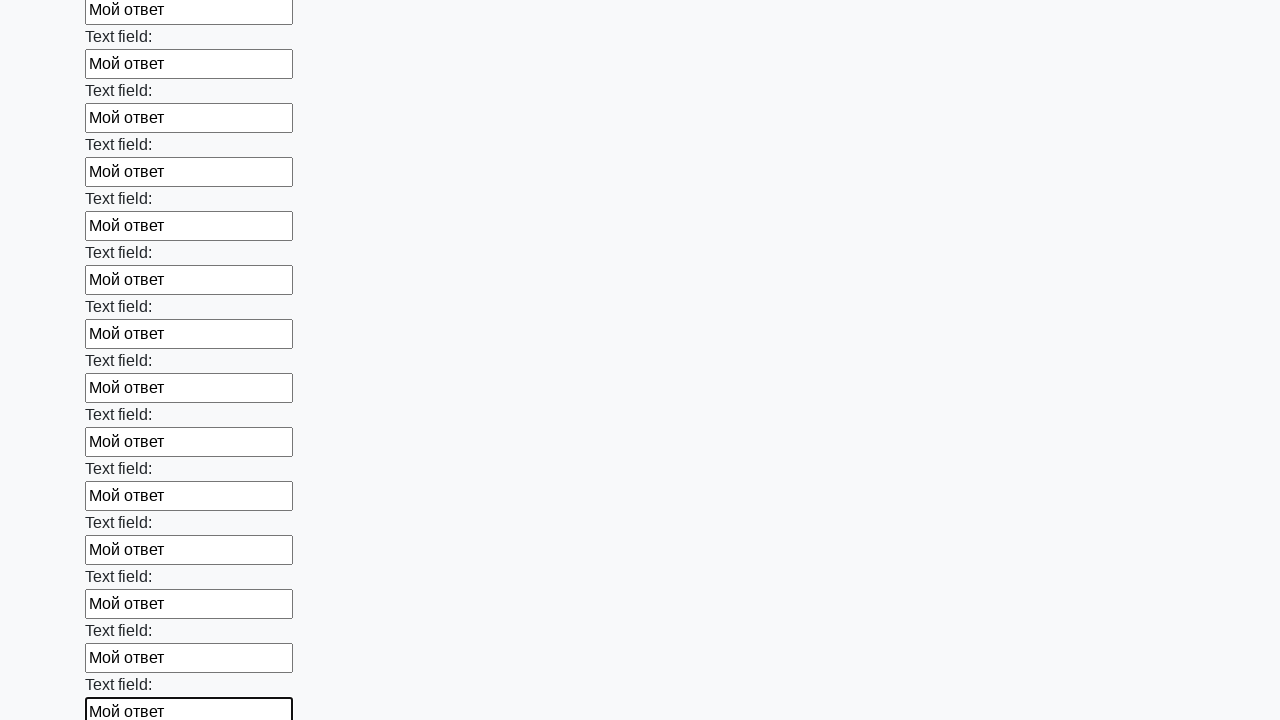

Filled an input field with 'Мой ответ' on input >> nth=60
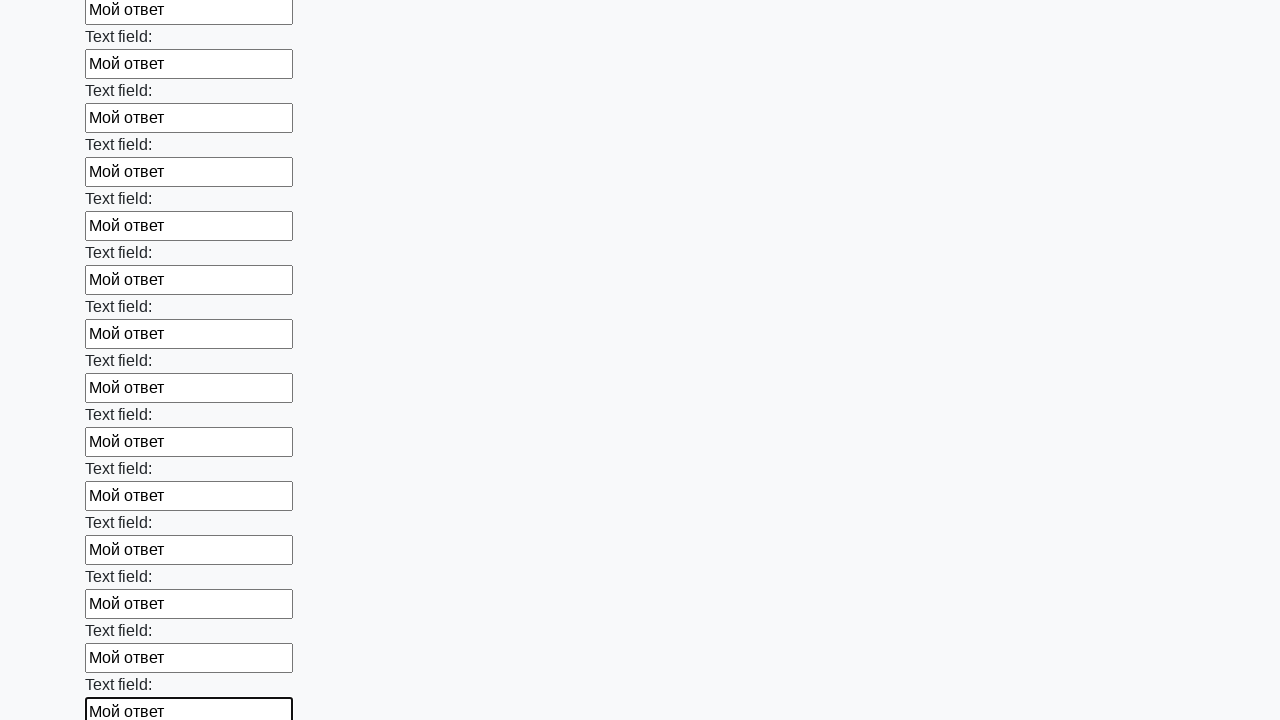

Filled an input field with 'Мой ответ' on input >> nth=61
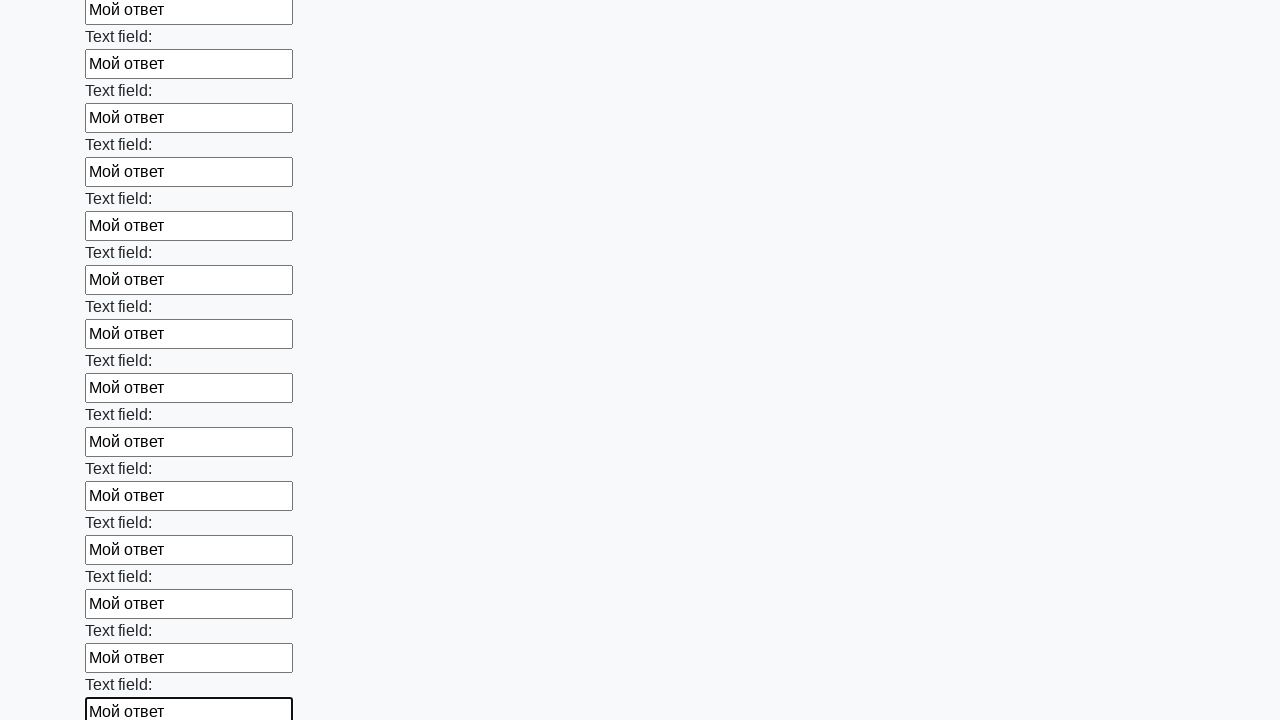

Filled an input field with 'Мой ответ' on input >> nth=62
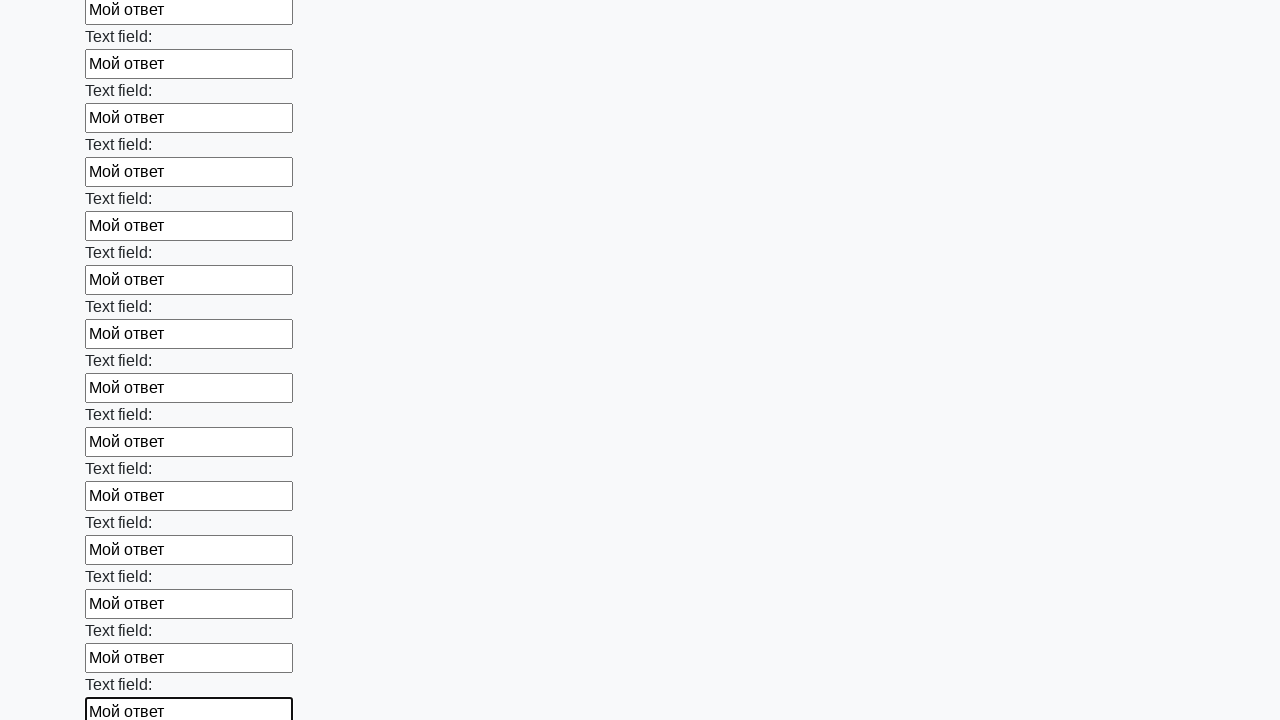

Filled an input field with 'Мой ответ' on input >> nth=63
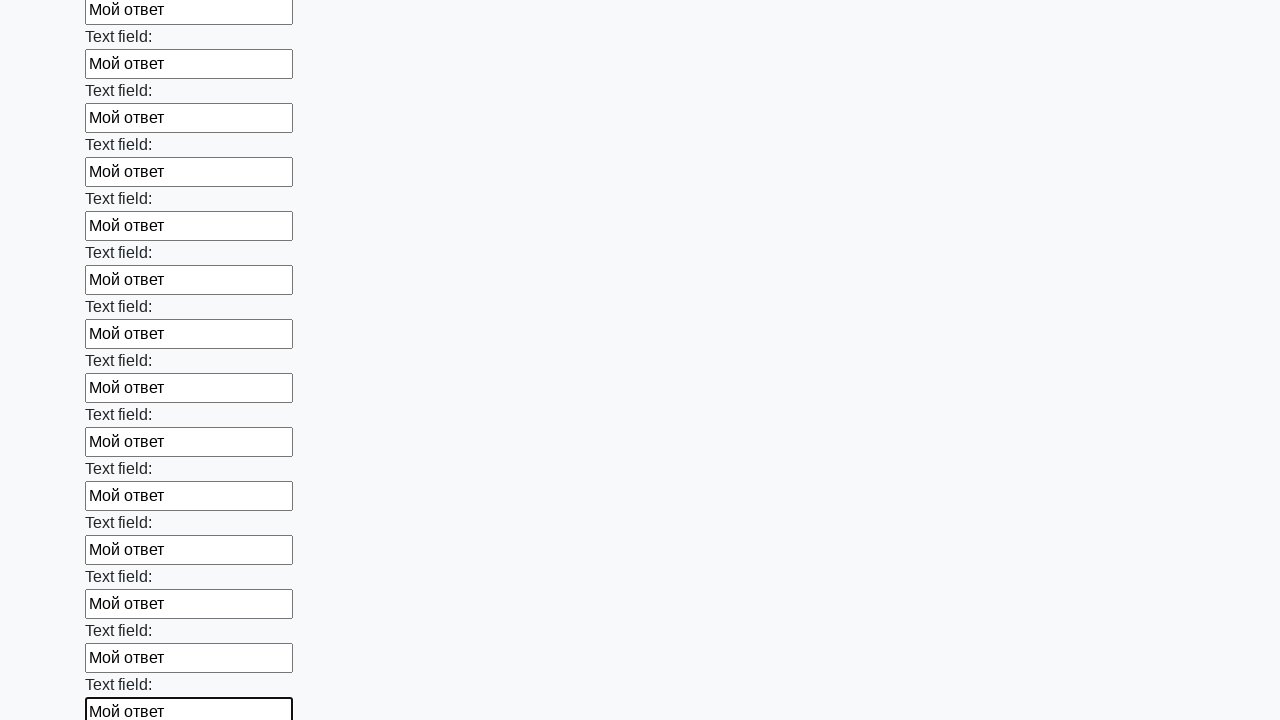

Filled an input field with 'Мой ответ' on input >> nth=64
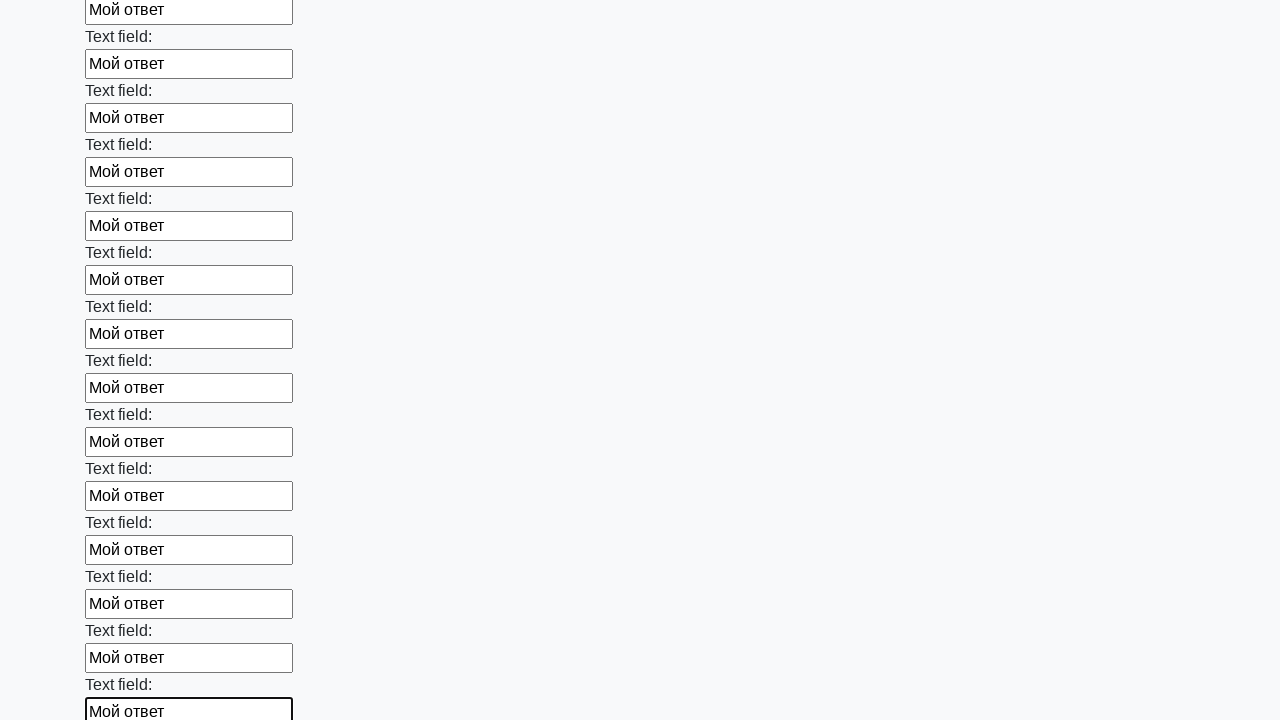

Filled an input field with 'Мой ответ' on input >> nth=65
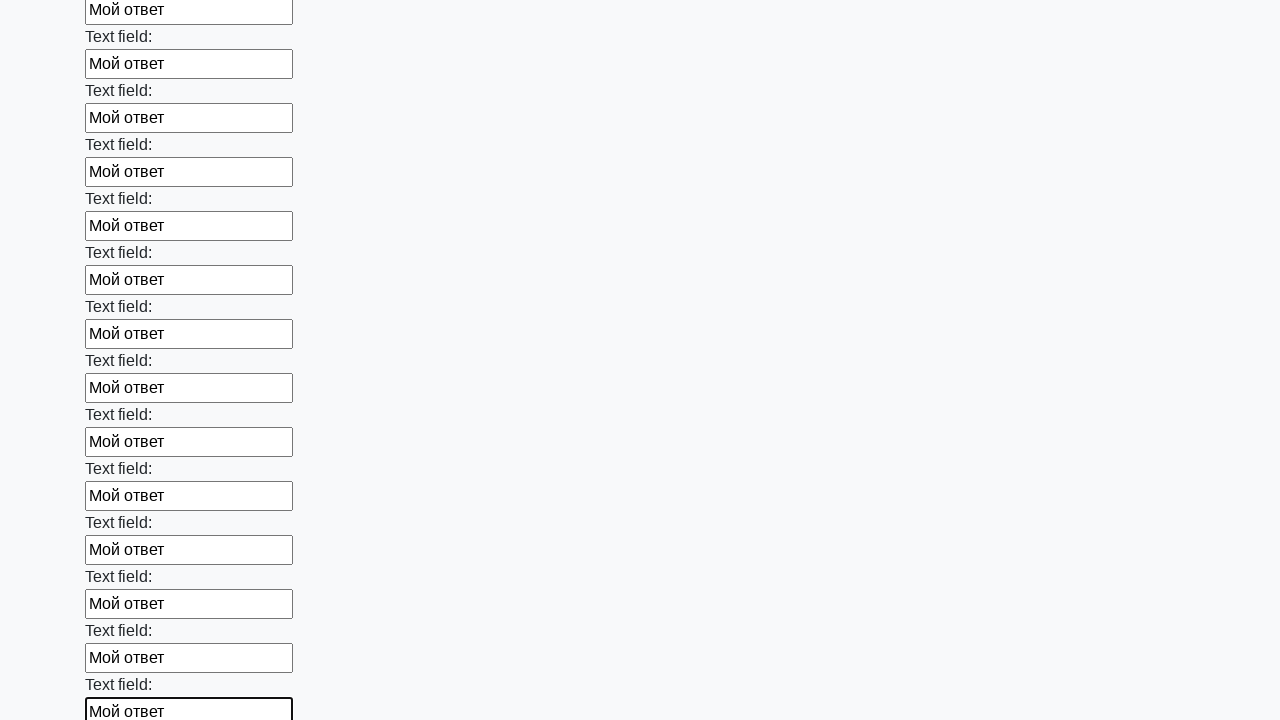

Filled an input field with 'Мой ответ' on input >> nth=66
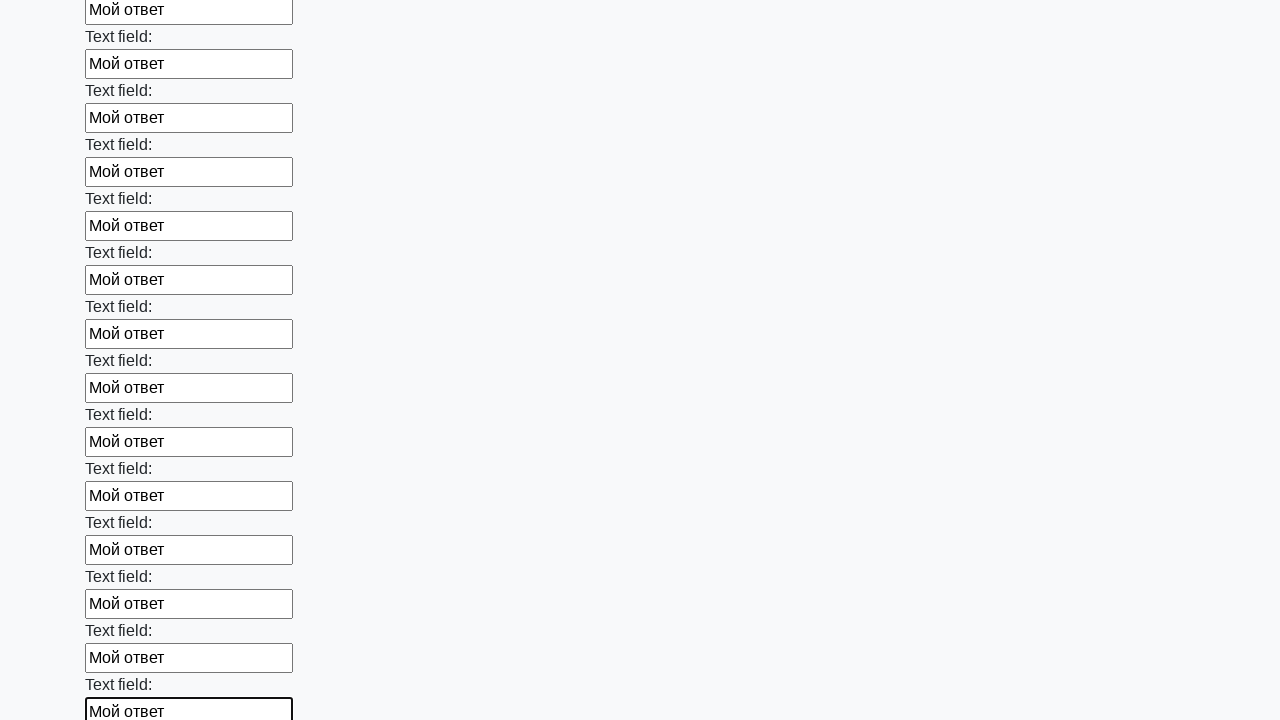

Filled an input field with 'Мой ответ' on input >> nth=67
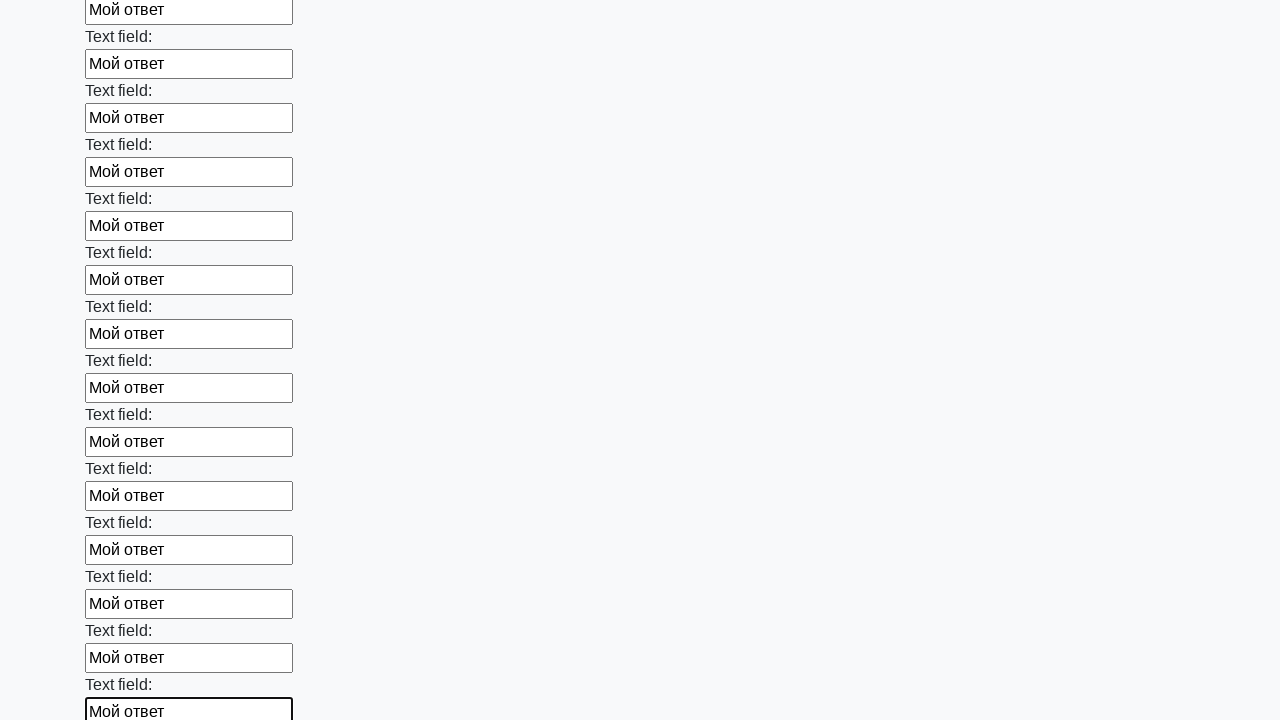

Filled an input field with 'Мой ответ' on input >> nth=68
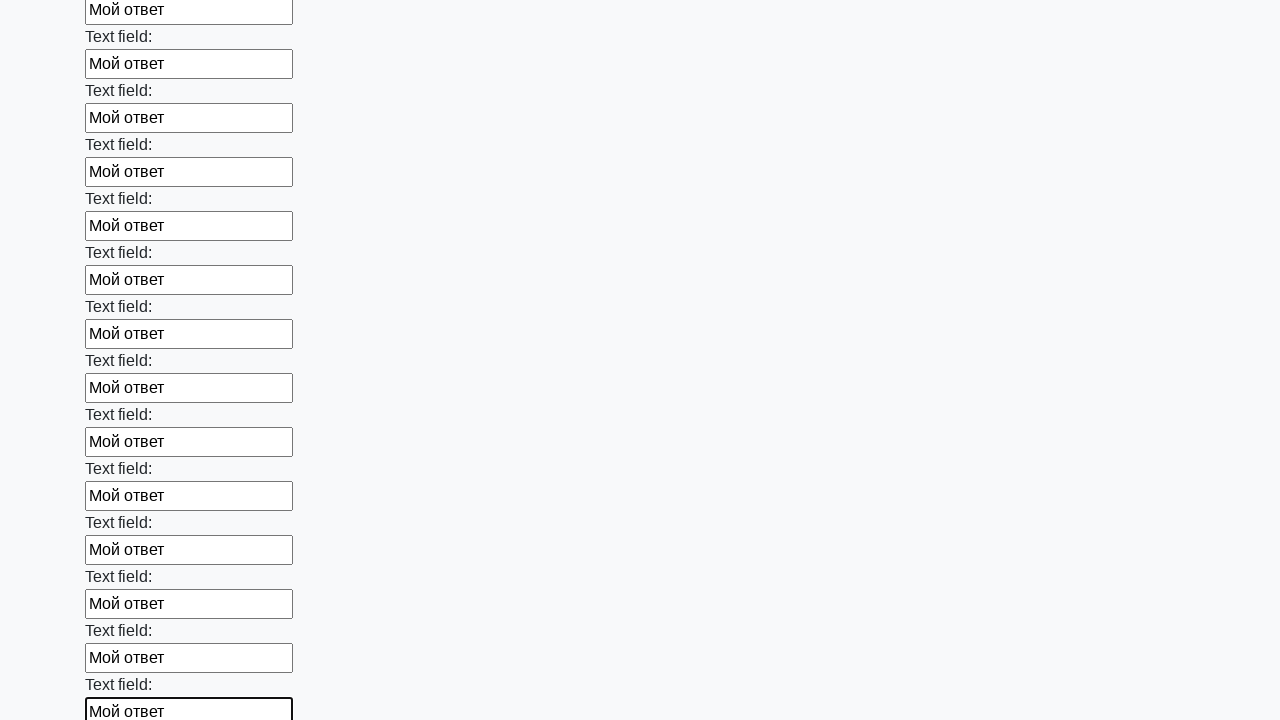

Filled an input field with 'Мой ответ' on input >> nth=69
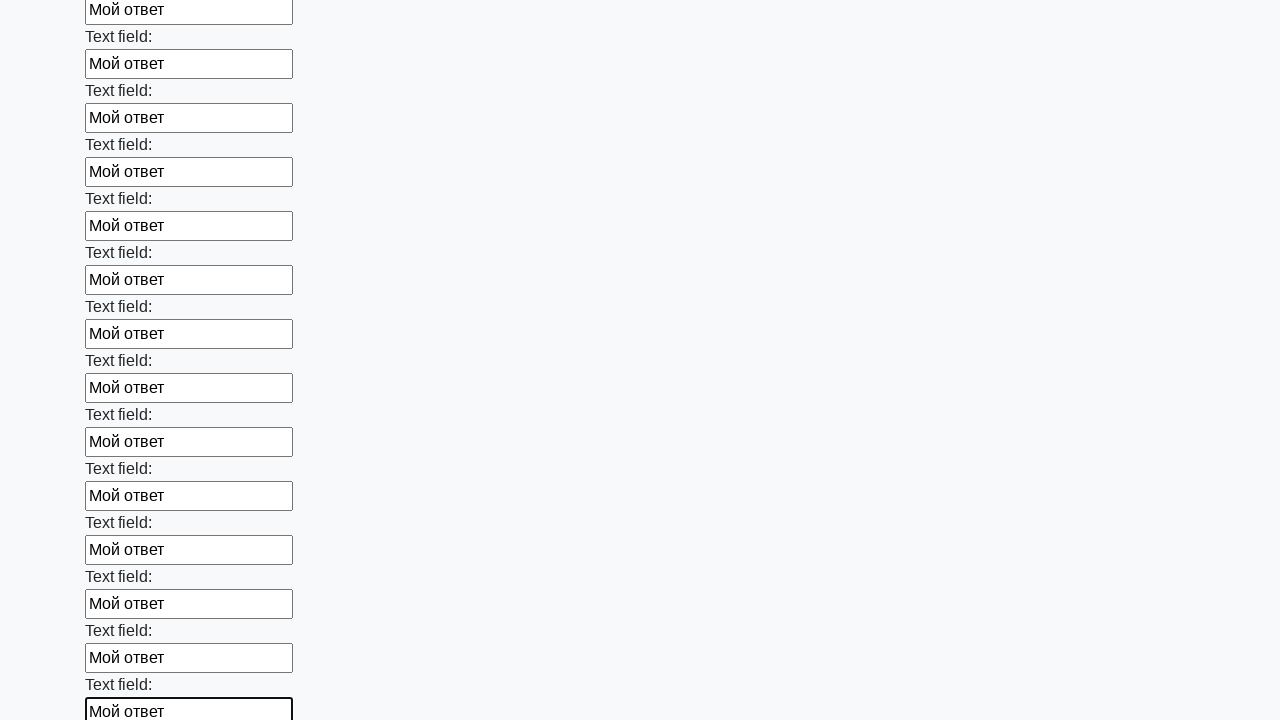

Filled an input field with 'Мой ответ' on input >> nth=70
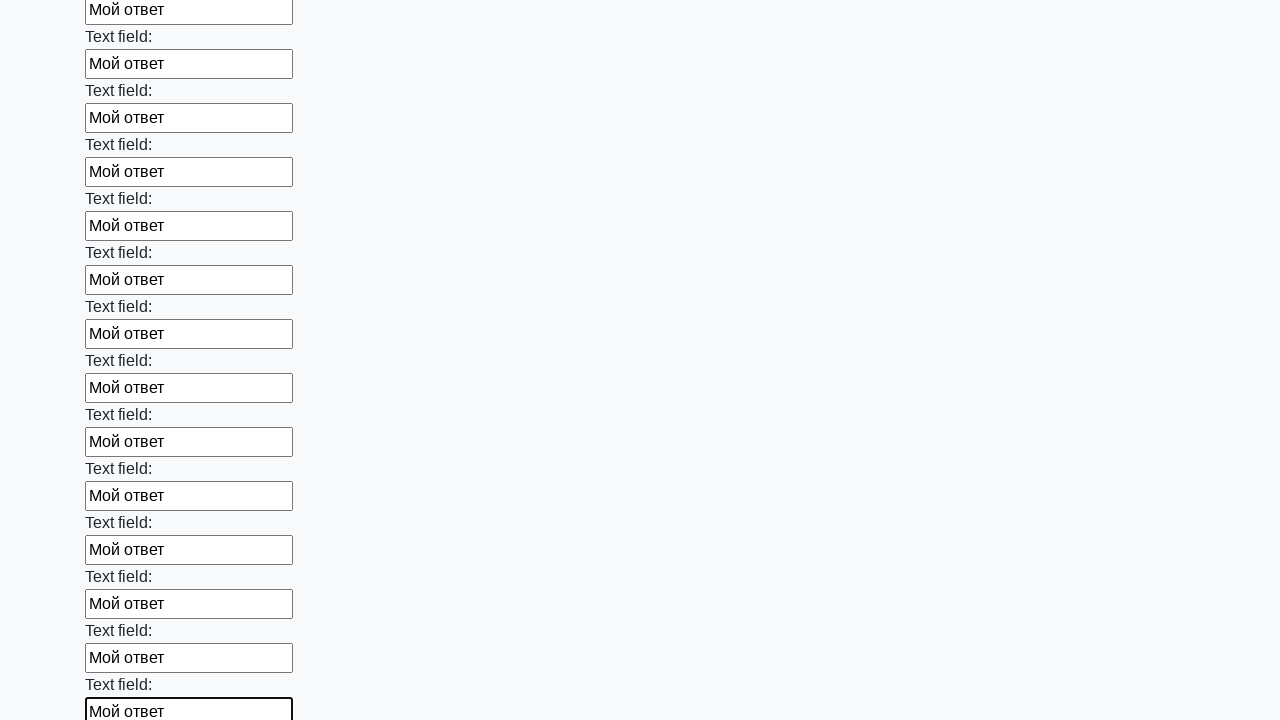

Filled an input field with 'Мой ответ' on input >> nth=71
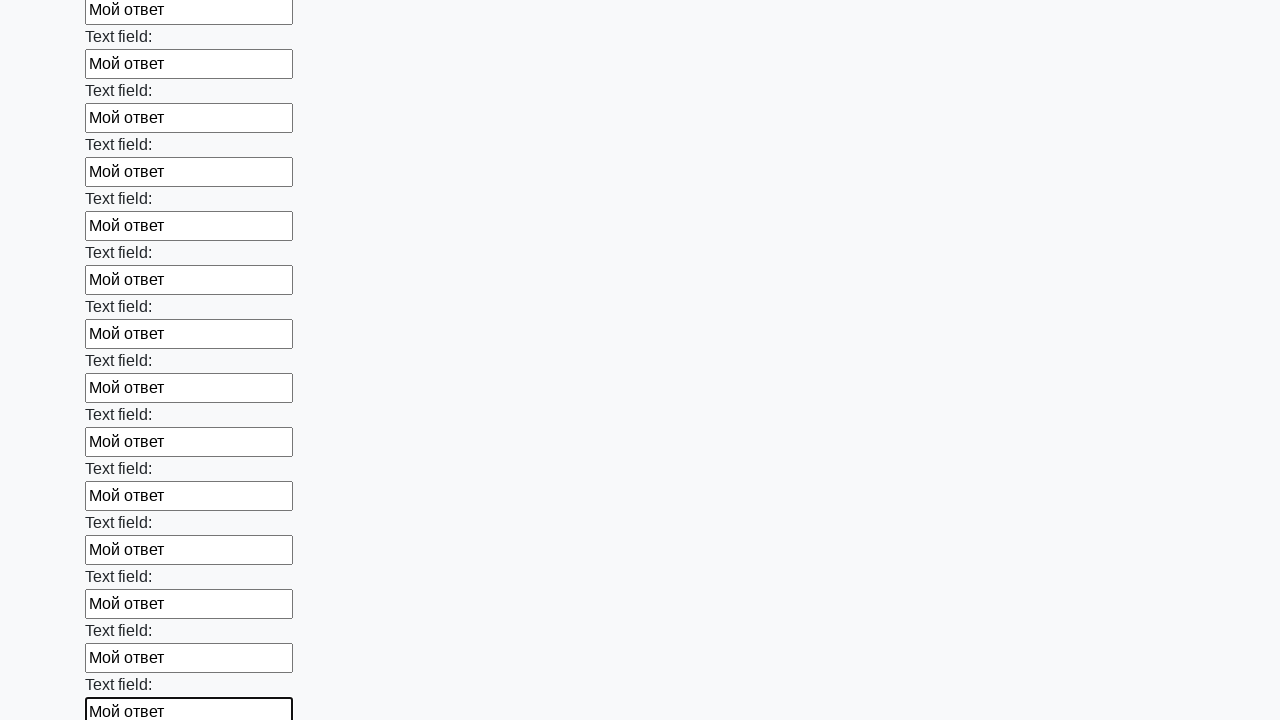

Filled an input field with 'Мой ответ' on input >> nth=72
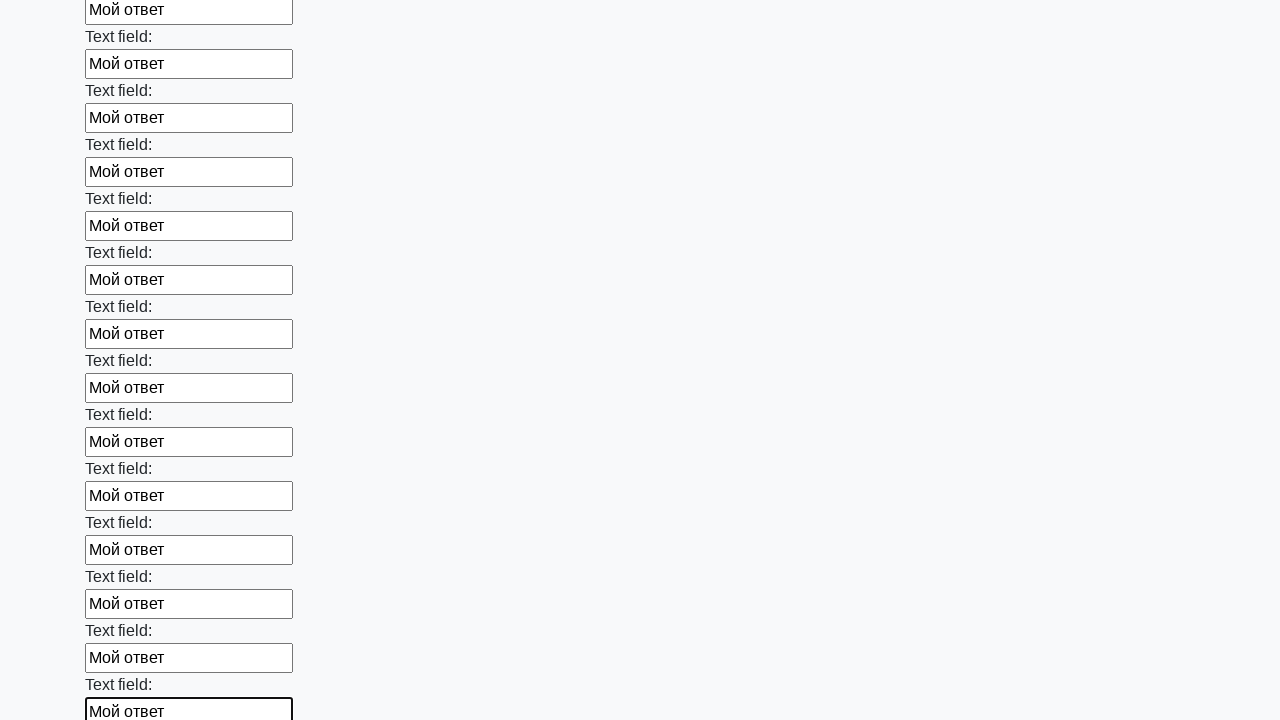

Filled an input field with 'Мой ответ' on input >> nth=73
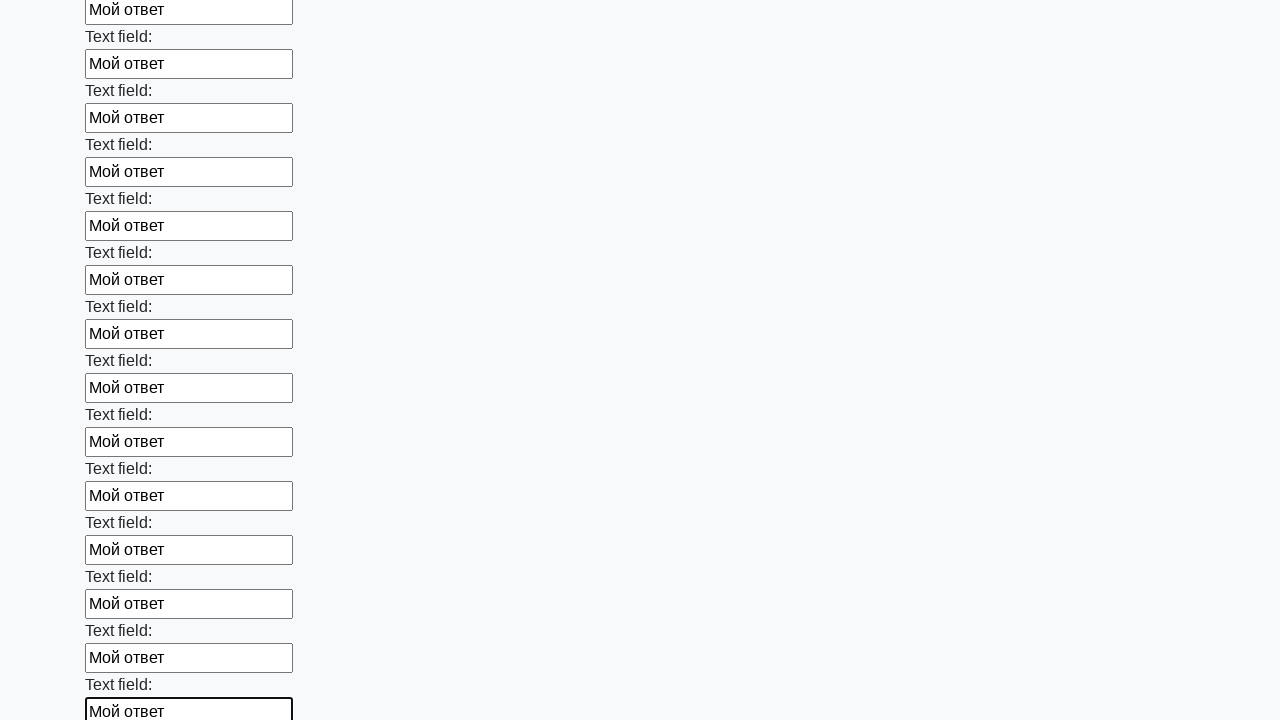

Filled an input field with 'Мой ответ' on input >> nth=74
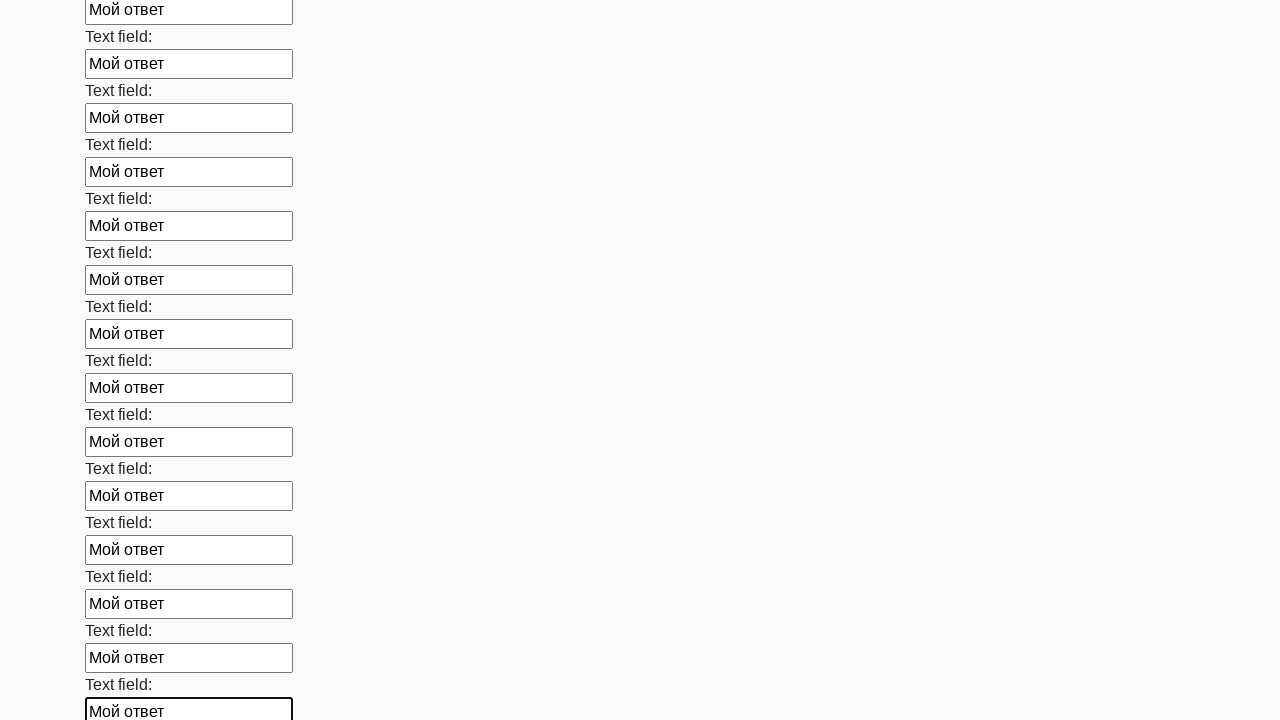

Filled an input field with 'Мой ответ' on input >> nth=75
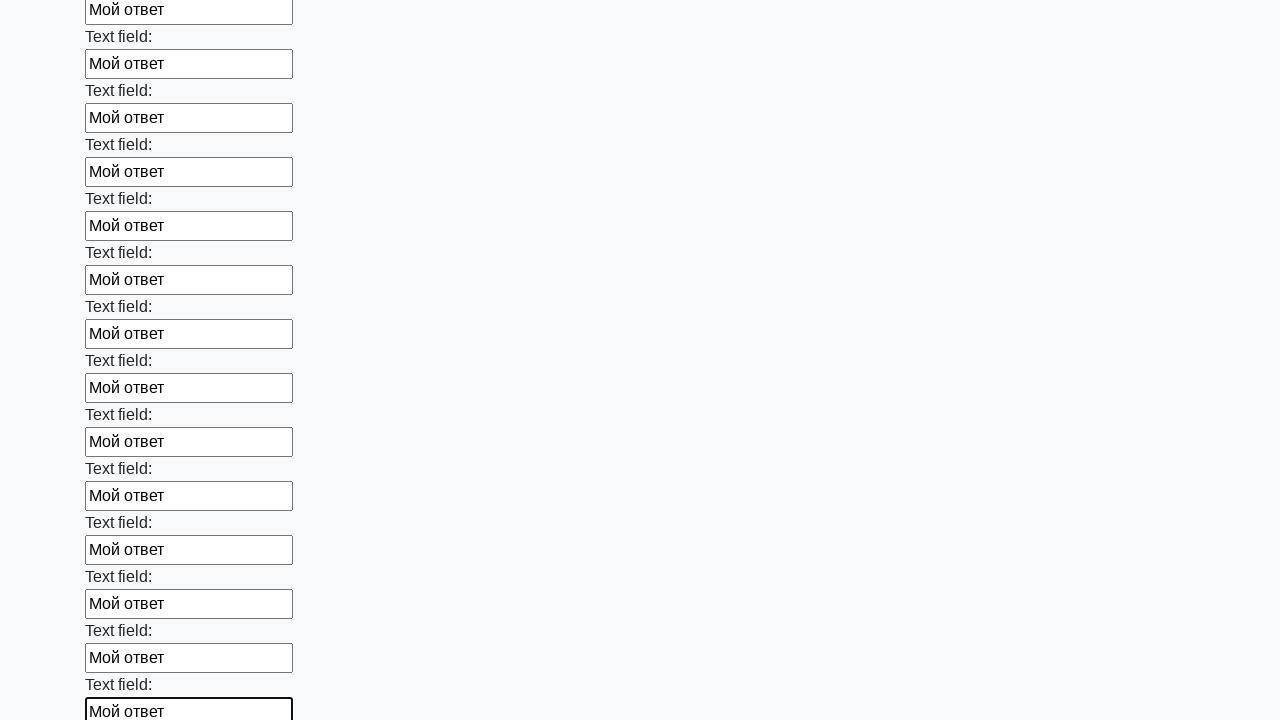

Filled an input field with 'Мой ответ' on input >> nth=76
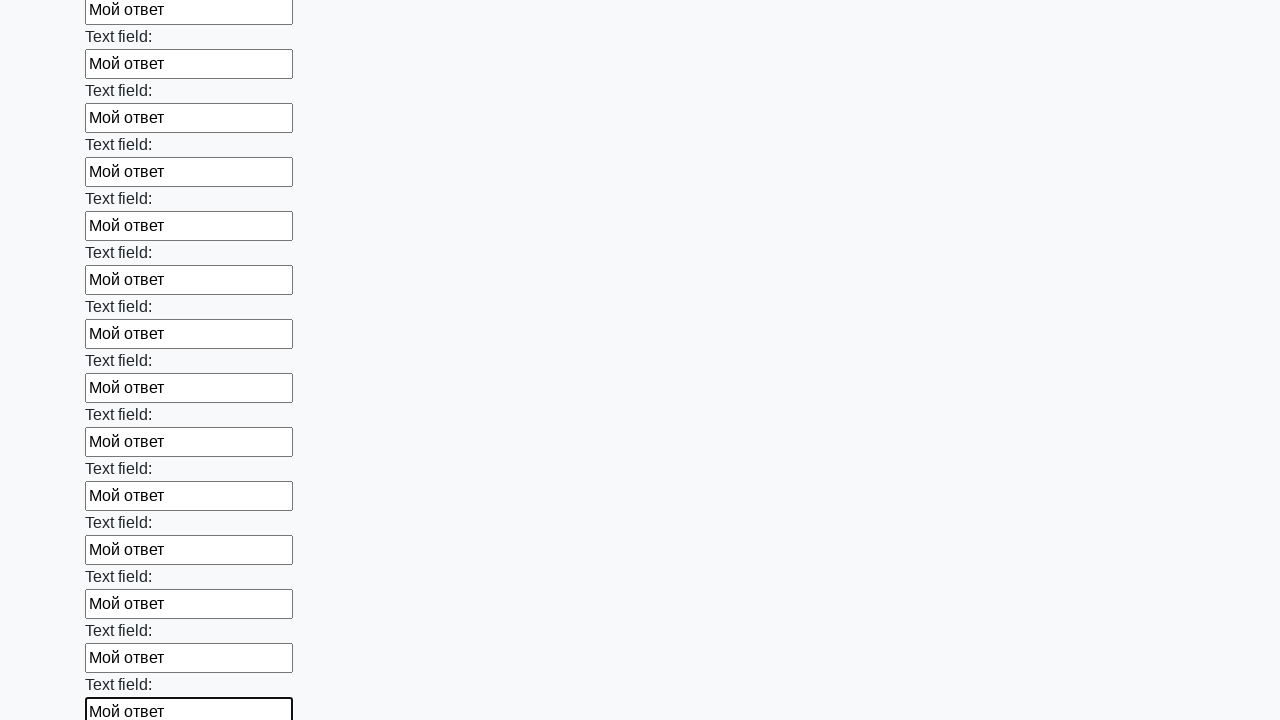

Filled an input field with 'Мой ответ' on input >> nth=77
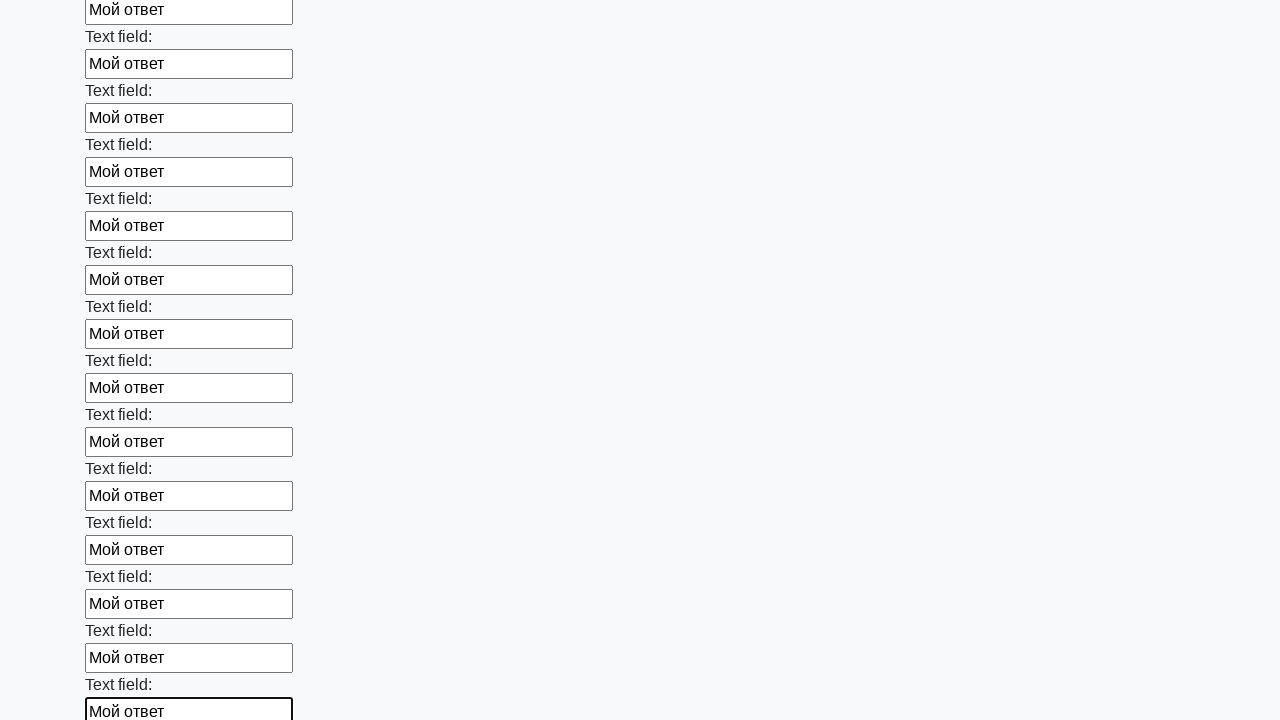

Filled an input field with 'Мой ответ' on input >> nth=78
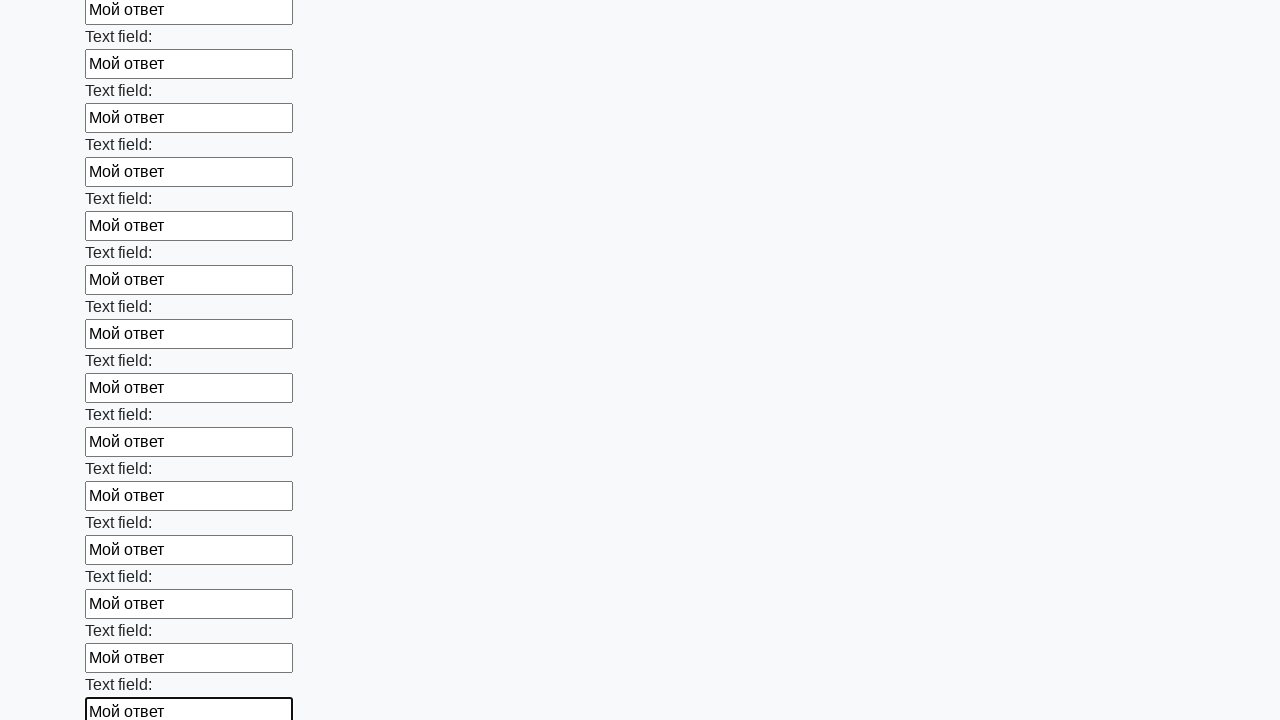

Filled an input field with 'Мой ответ' on input >> nth=79
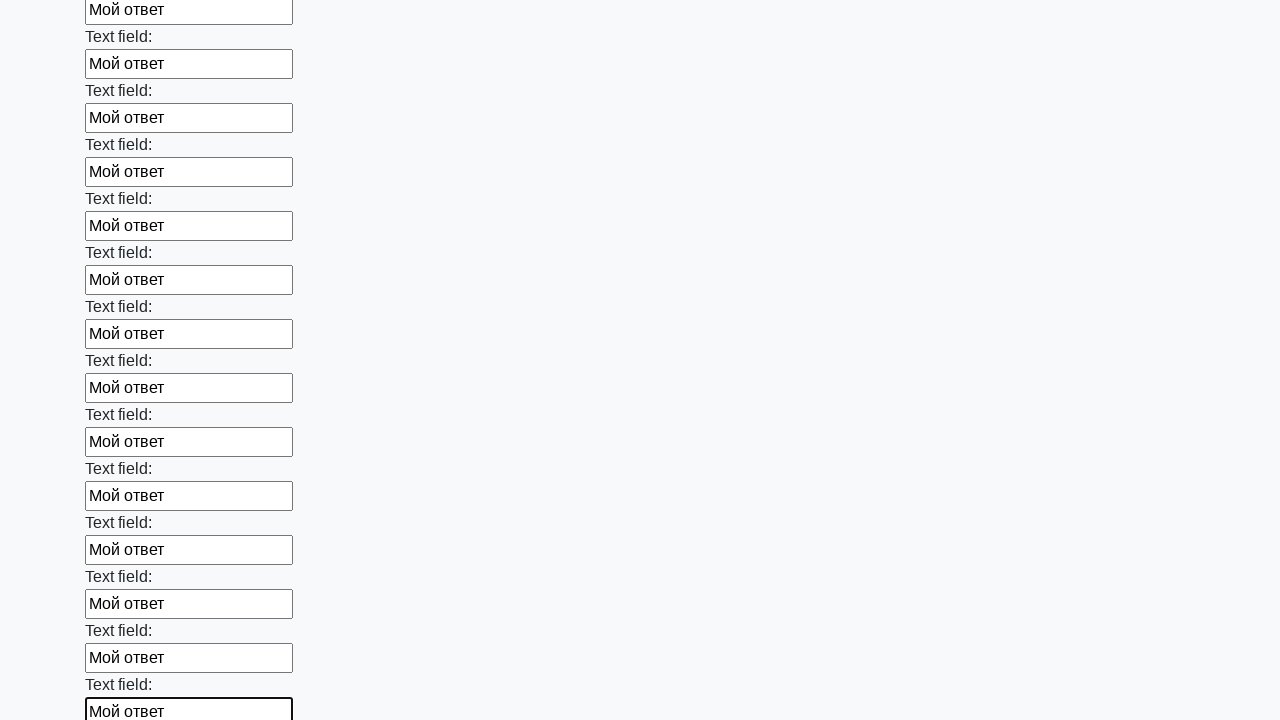

Filled an input field with 'Мой ответ' on input >> nth=80
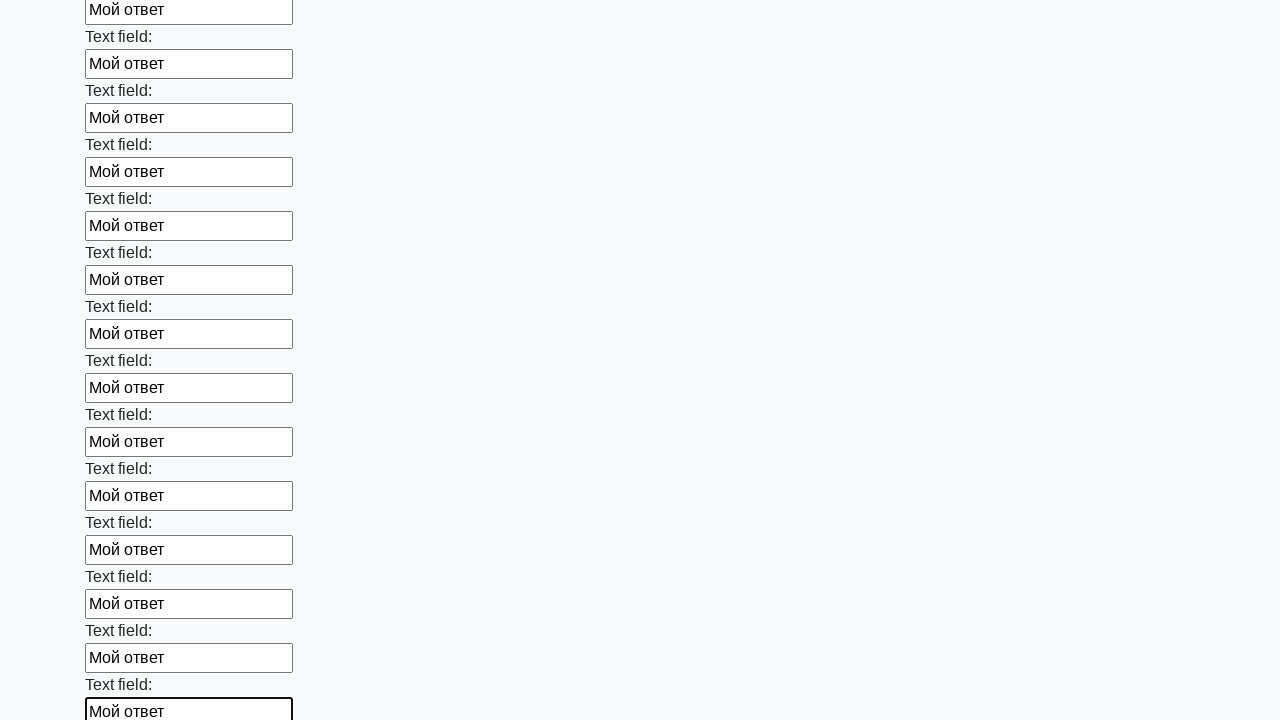

Filled an input field with 'Мой ответ' on input >> nth=81
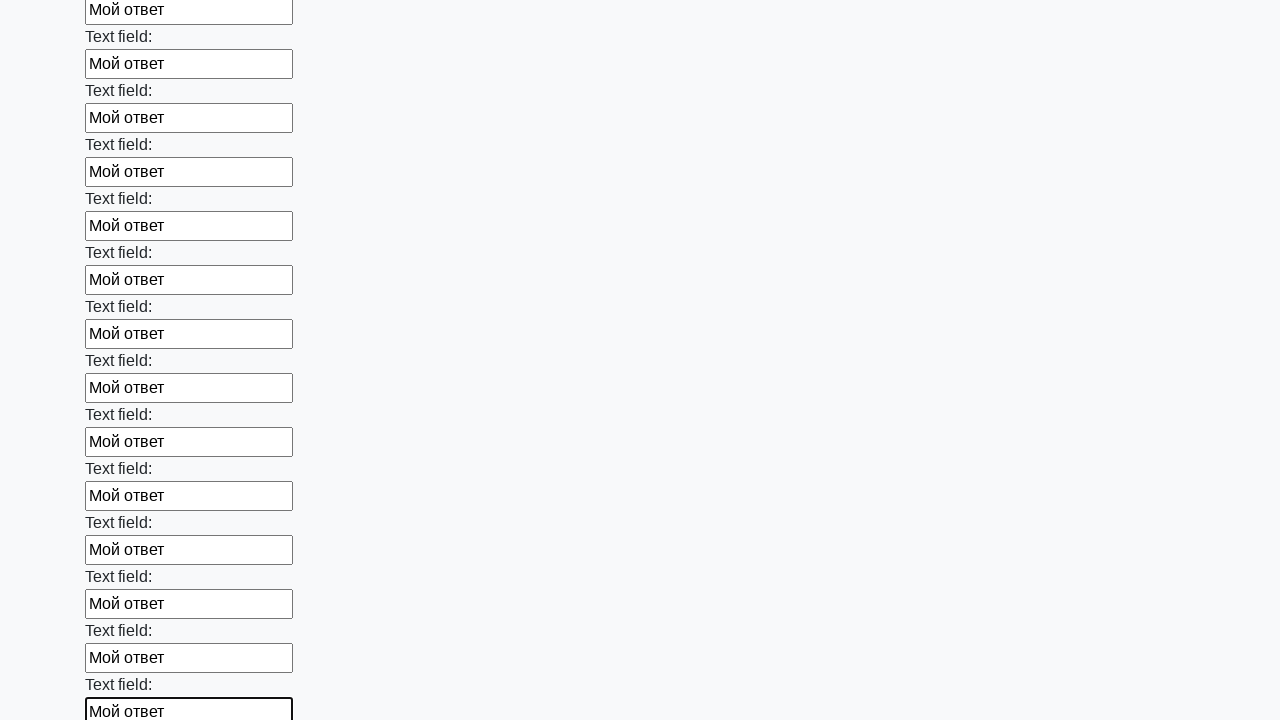

Filled an input field with 'Мой ответ' on input >> nth=82
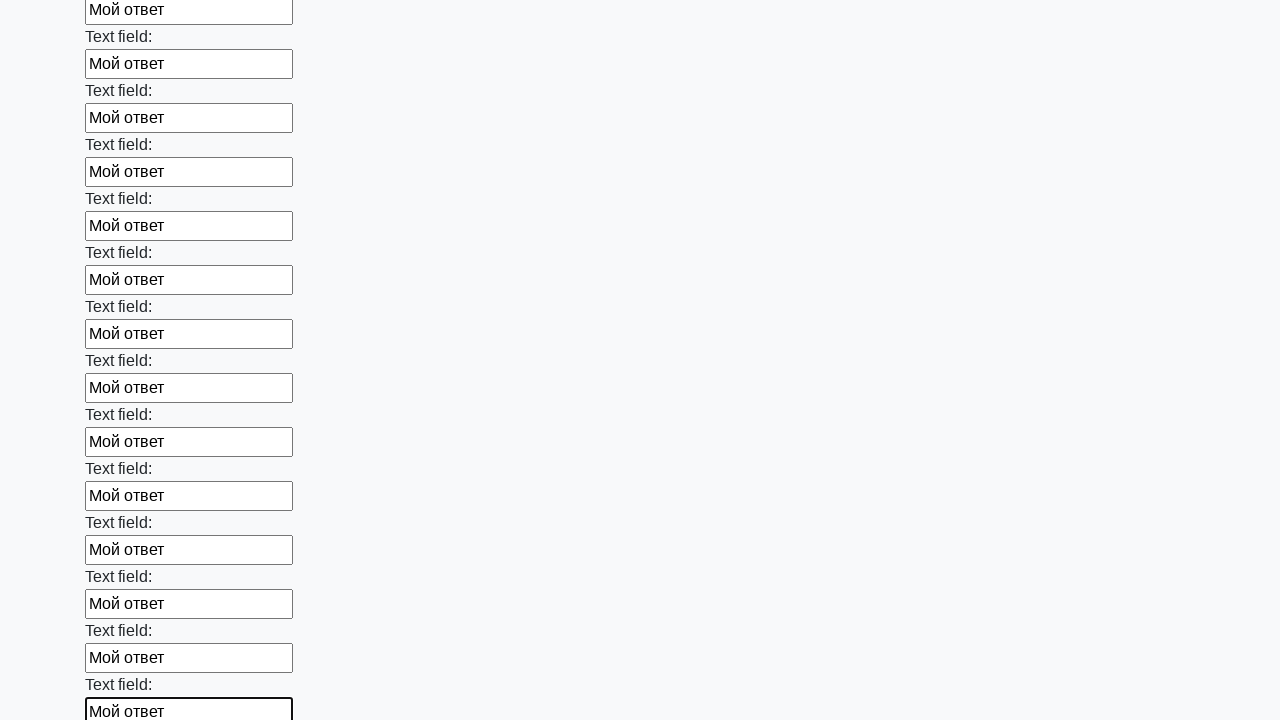

Filled an input field with 'Мой ответ' on input >> nth=83
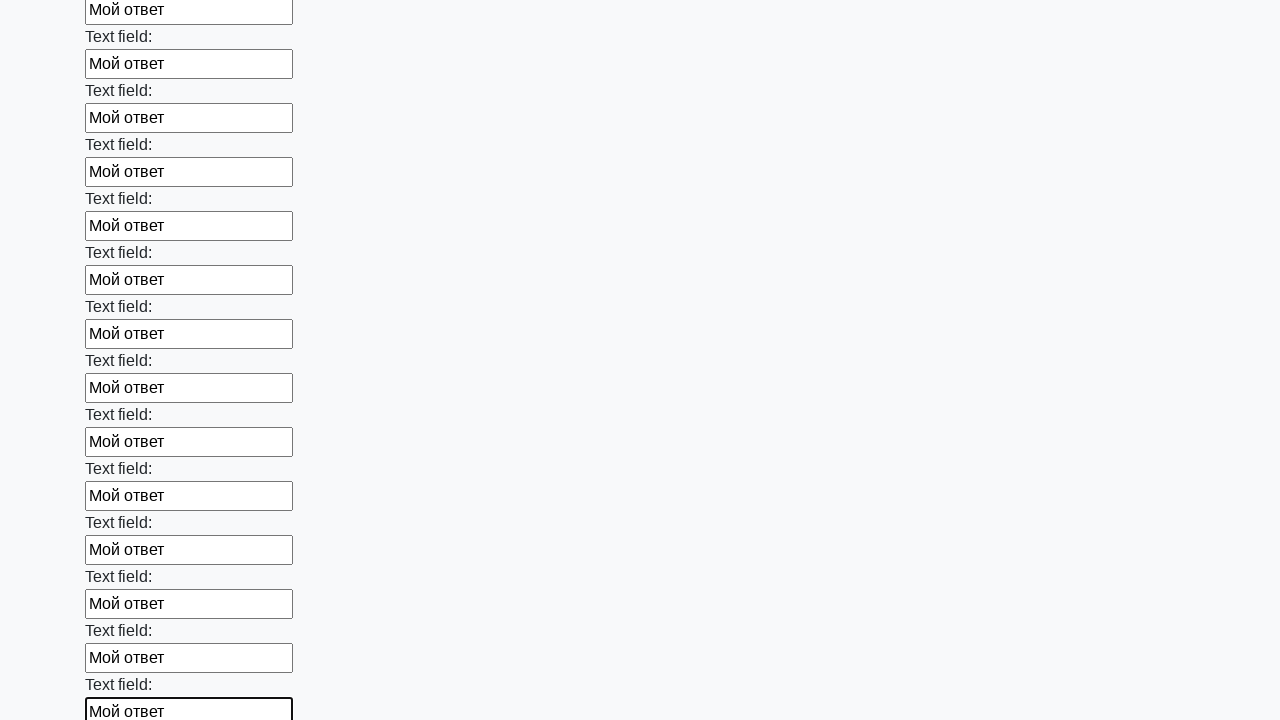

Filled an input field with 'Мой ответ' on input >> nth=84
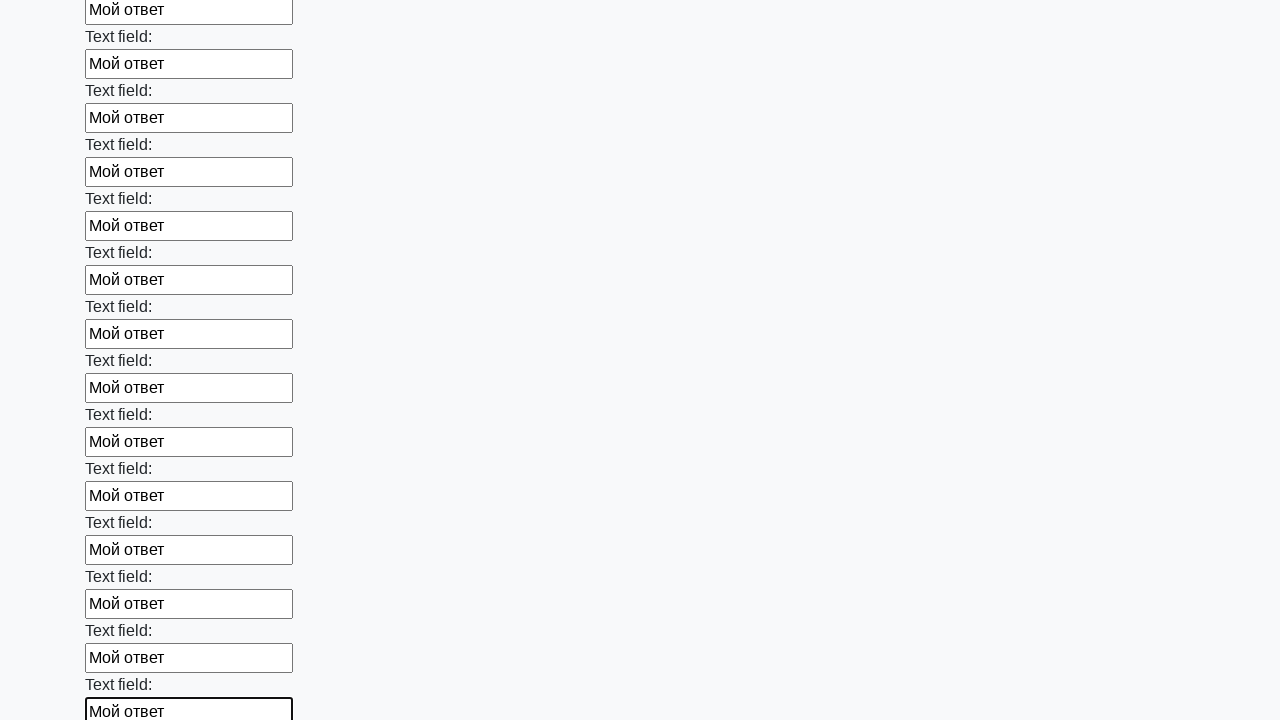

Filled an input field with 'Мой ответ' on input >> nth=85
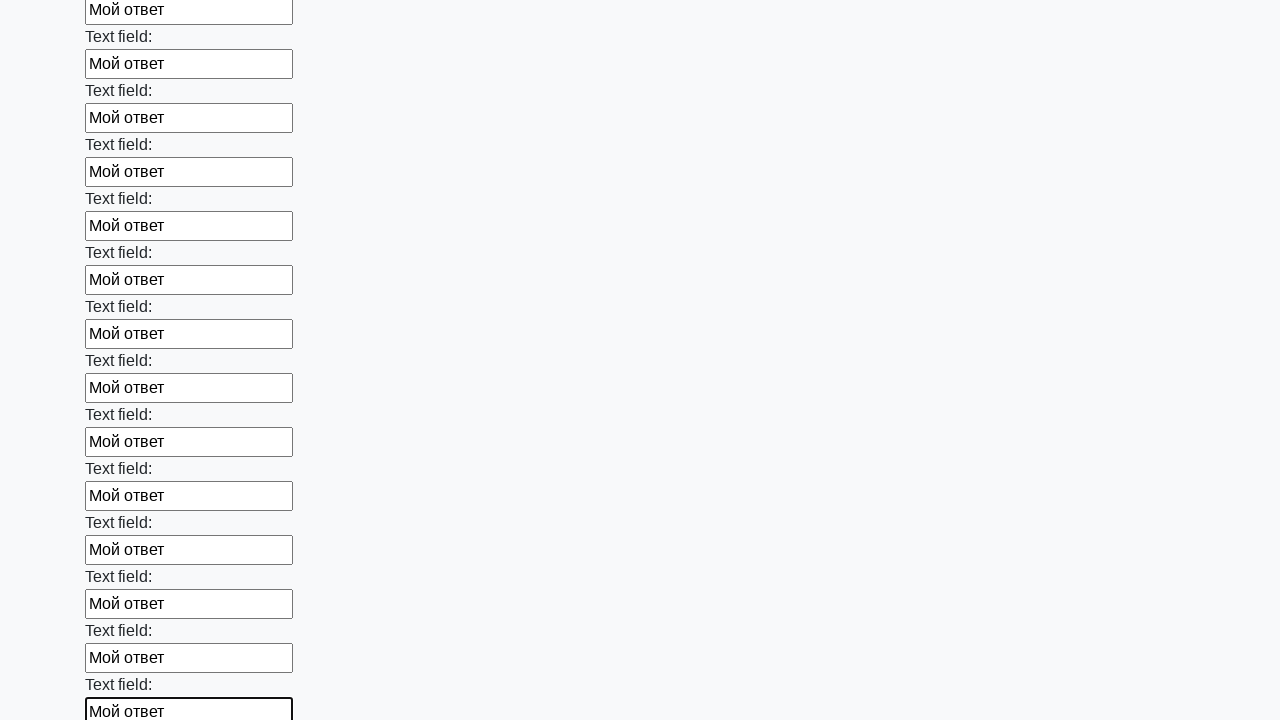

Filled an input field with 'Мой ответ' on input >> nth=86
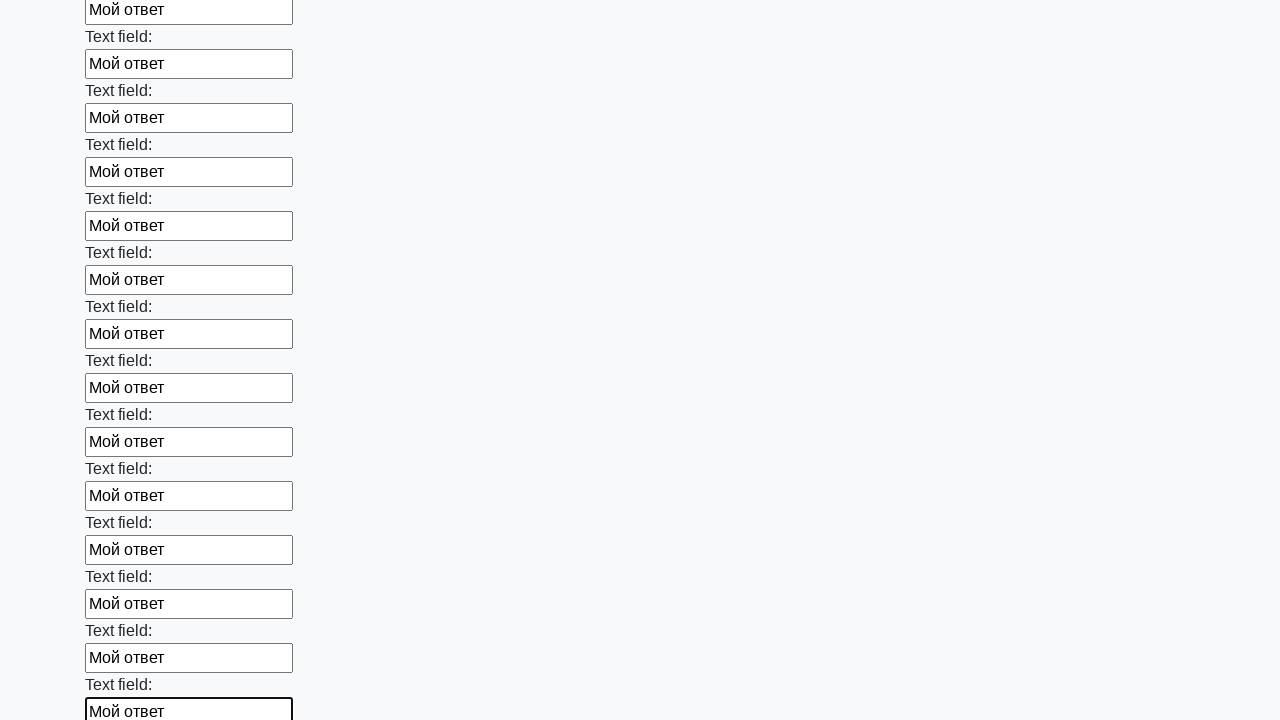

Filled an input field with 'Мой ответ' on input >> nth=87
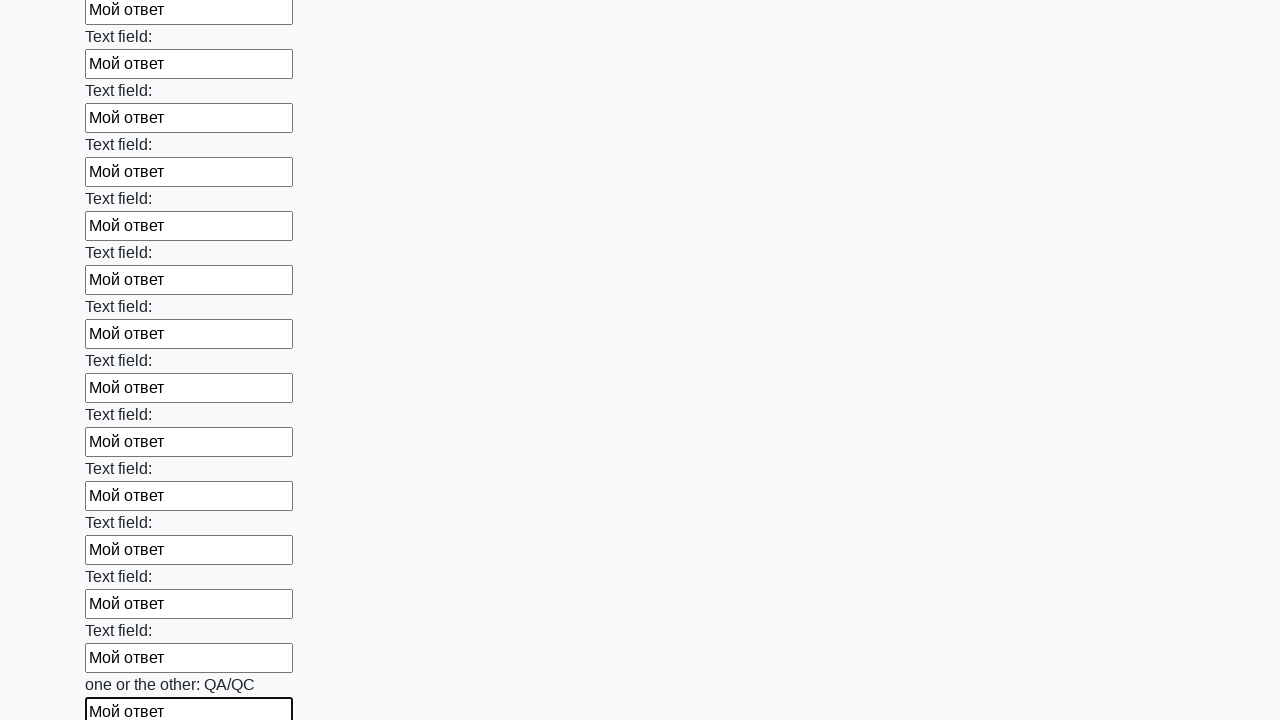

Filled an input field with 'Мой ответ' on input >> nth=88
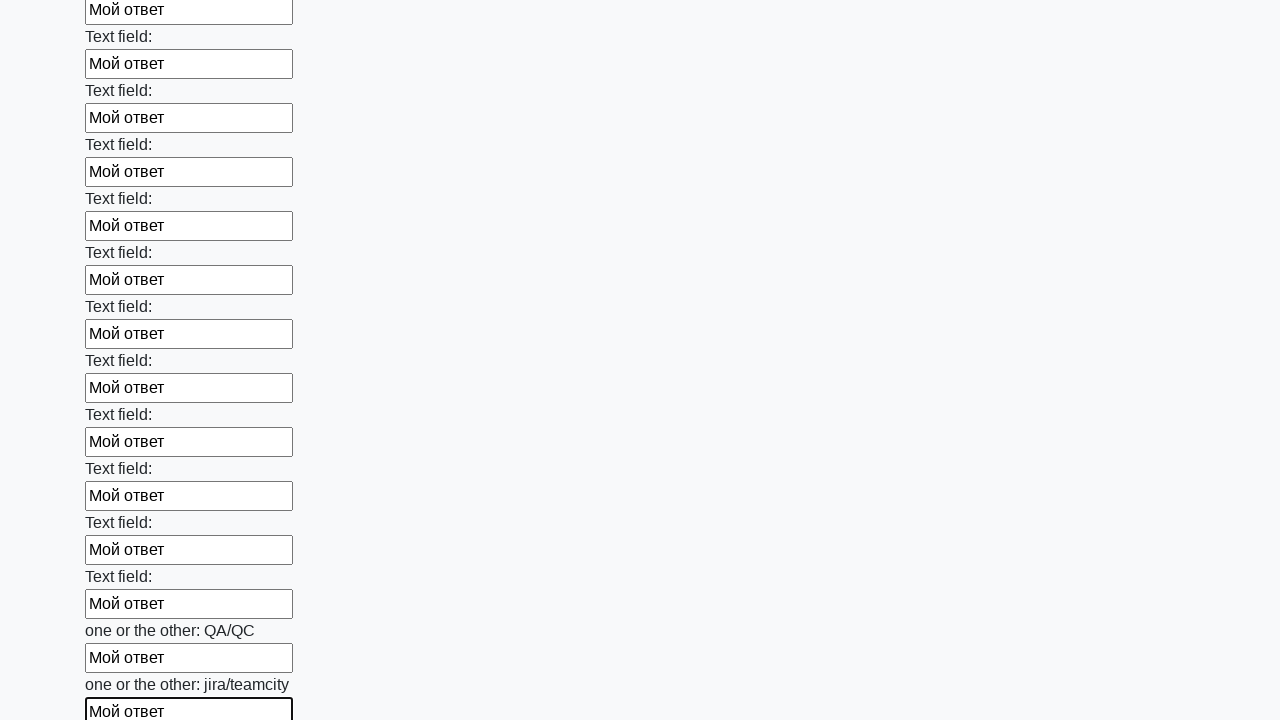

Filled an input field with 'Мой ответ' on input >> nth=89
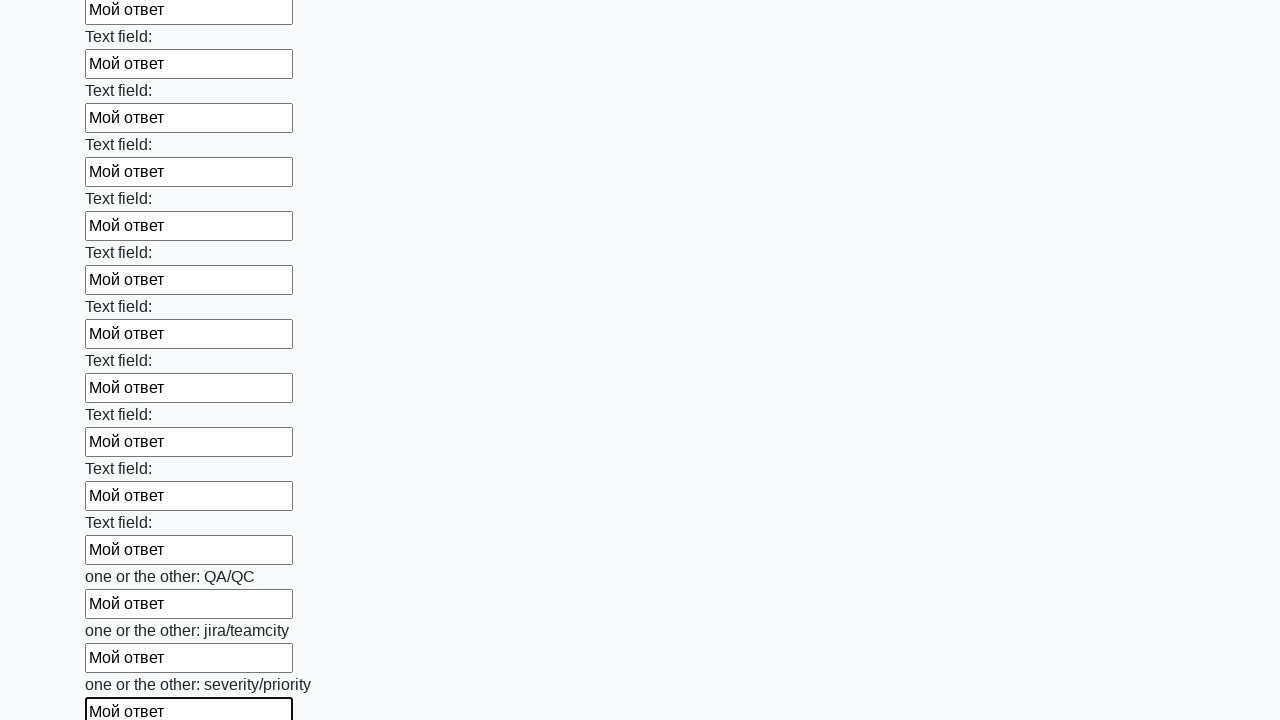

Filled an input field with 'Мой ответ' on input >> nth=90
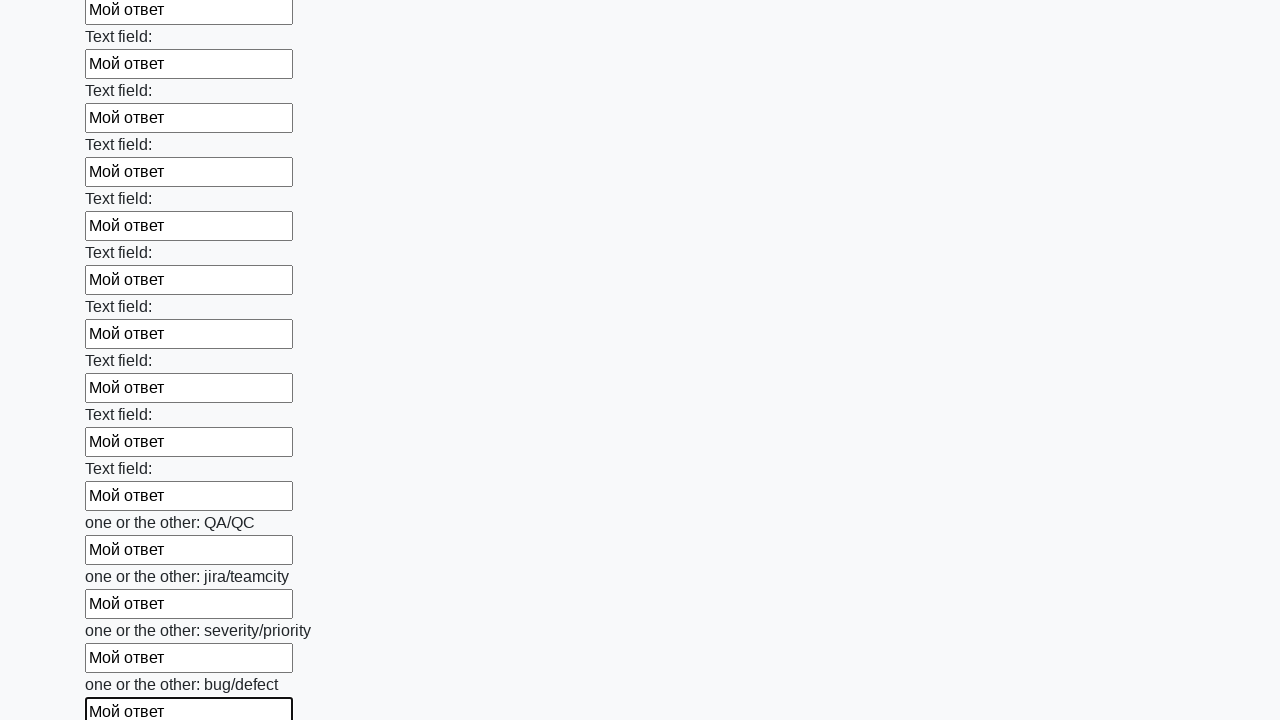

Filled an input field with 'Мой ответ' on input >> nth=91
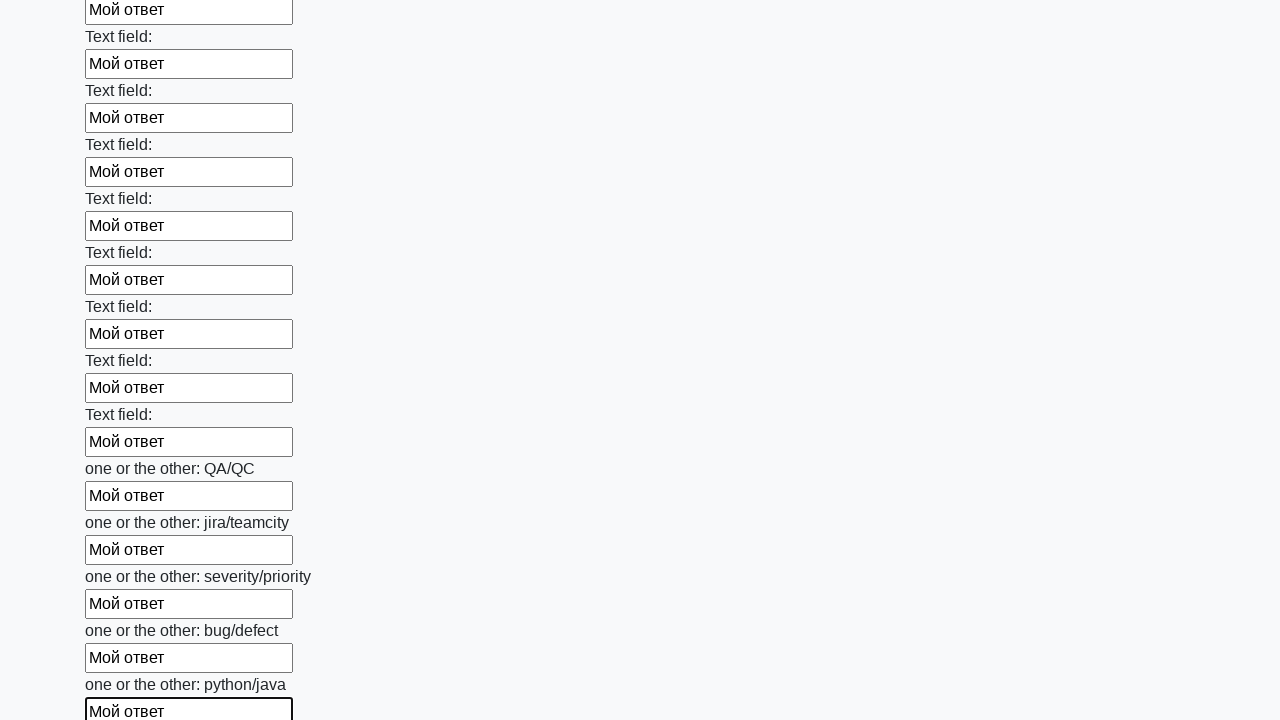

Filled an input field with 'Мой ответ' on input >> nth=92
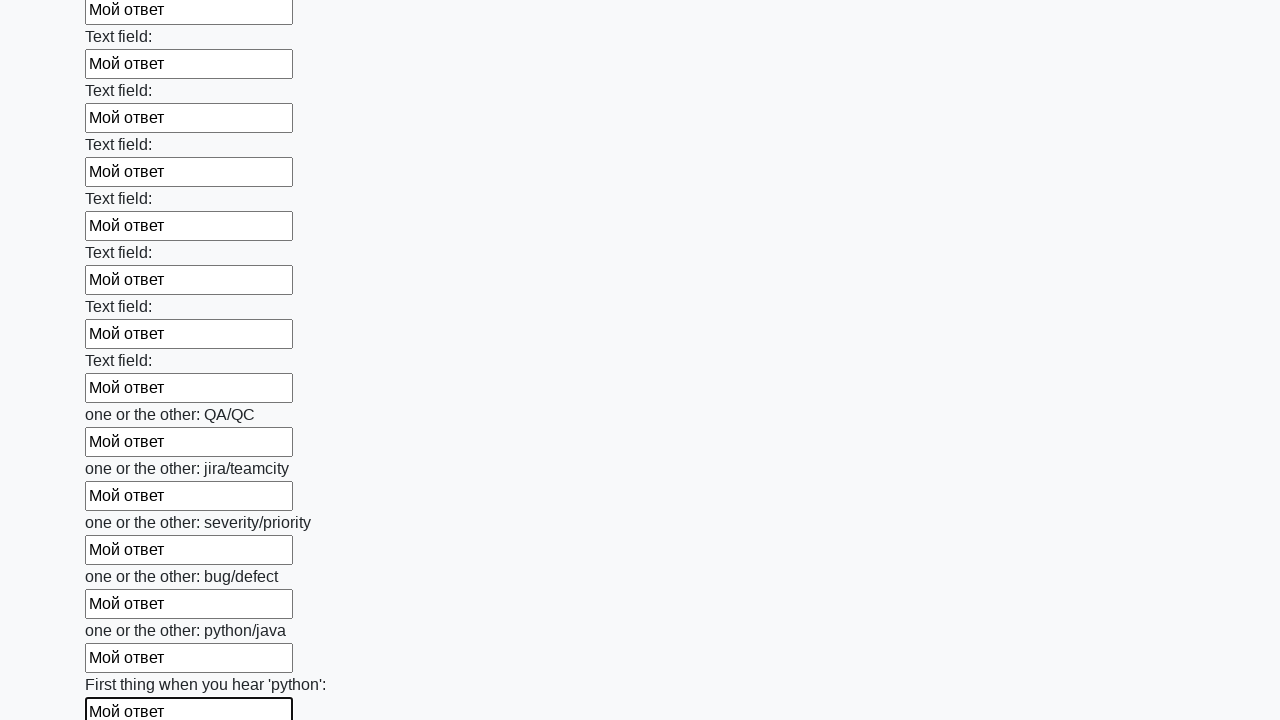

Filled an input field with 'Мой ответ' on input >> nth=93
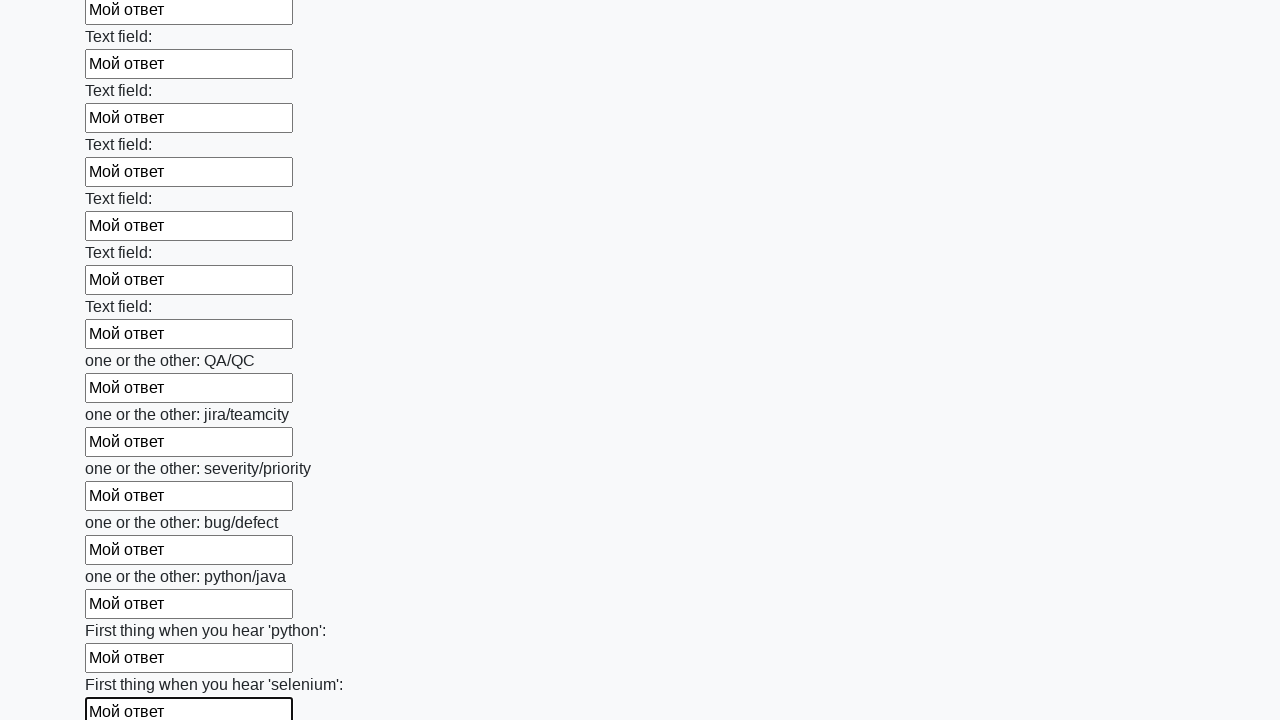

Filled an input field with 'Мой ответ' on input >> nth=94
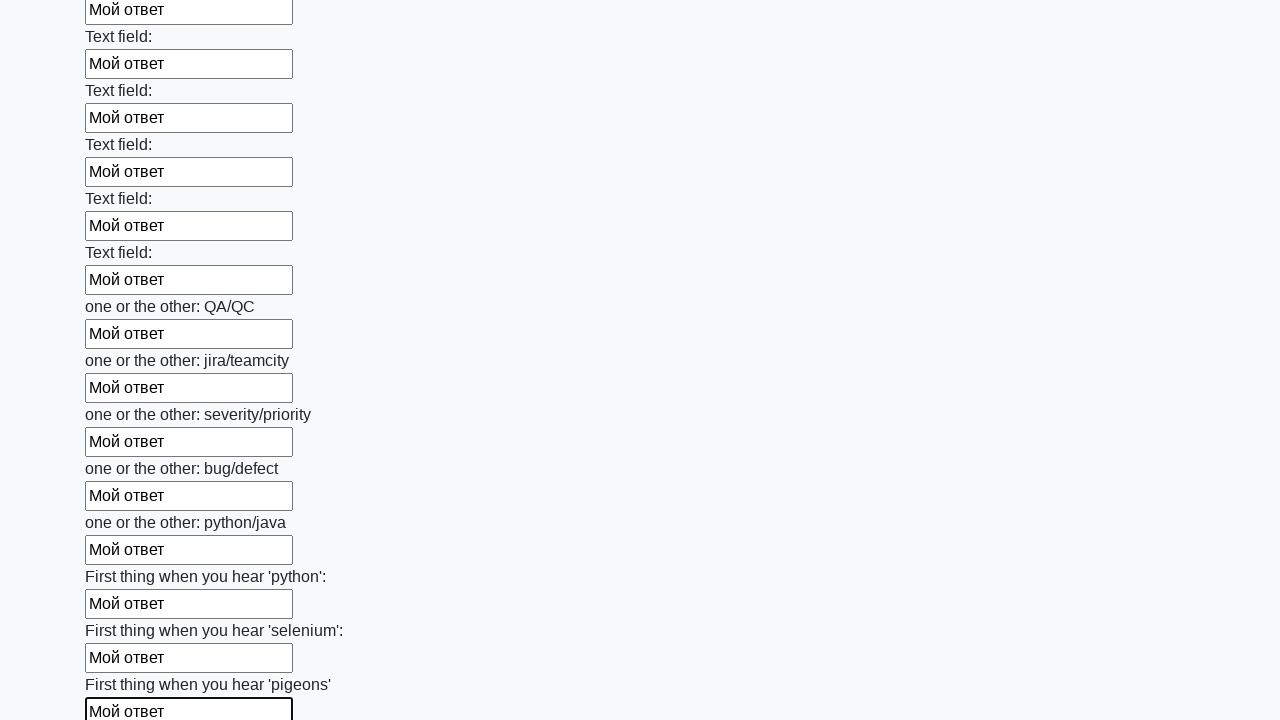

Filled an input field with 'Мой ответ' on input >> nth=95
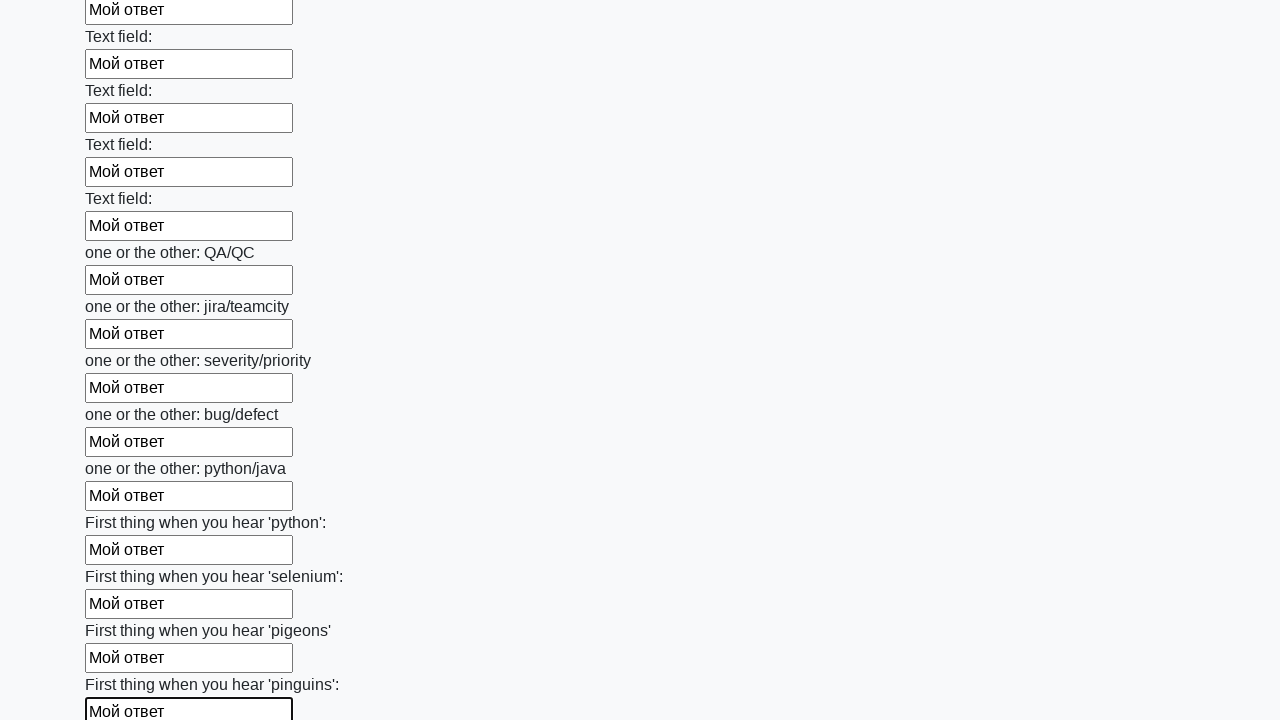

Filled an input field with 'Мой ответ' on input >> nth=96
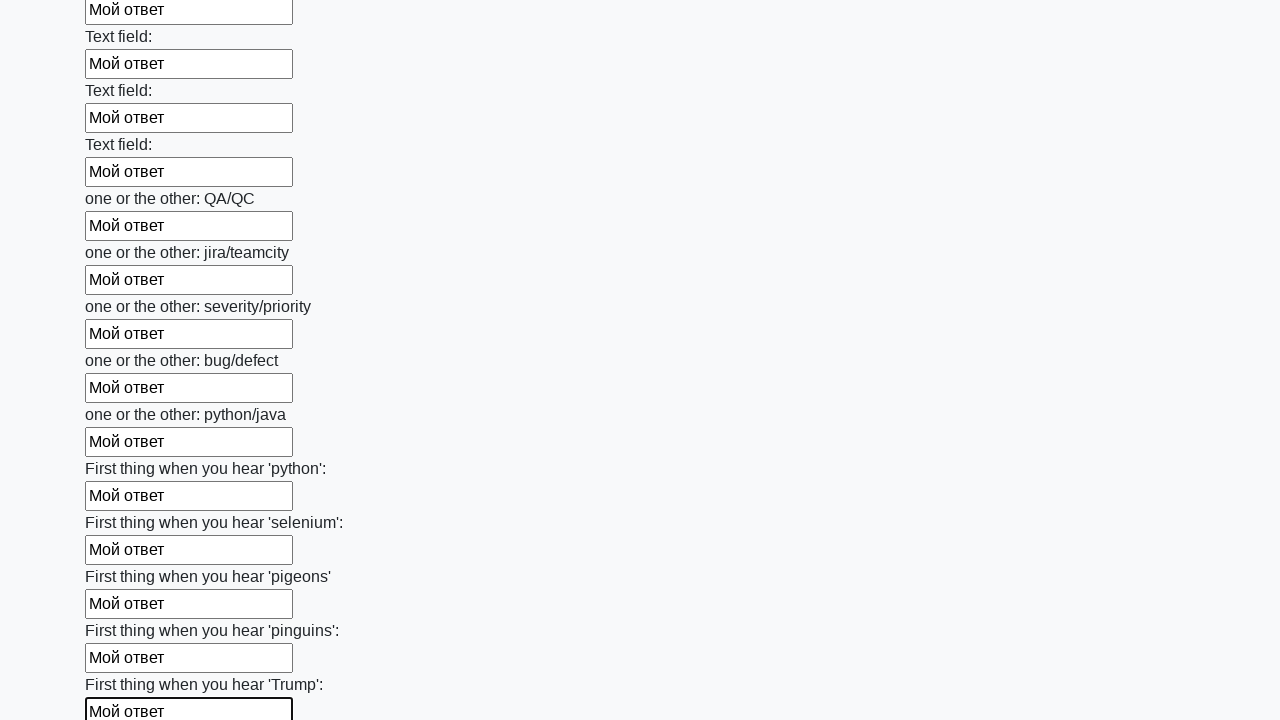

Filled an input field with 'Мой ответ' on input >> nth=97
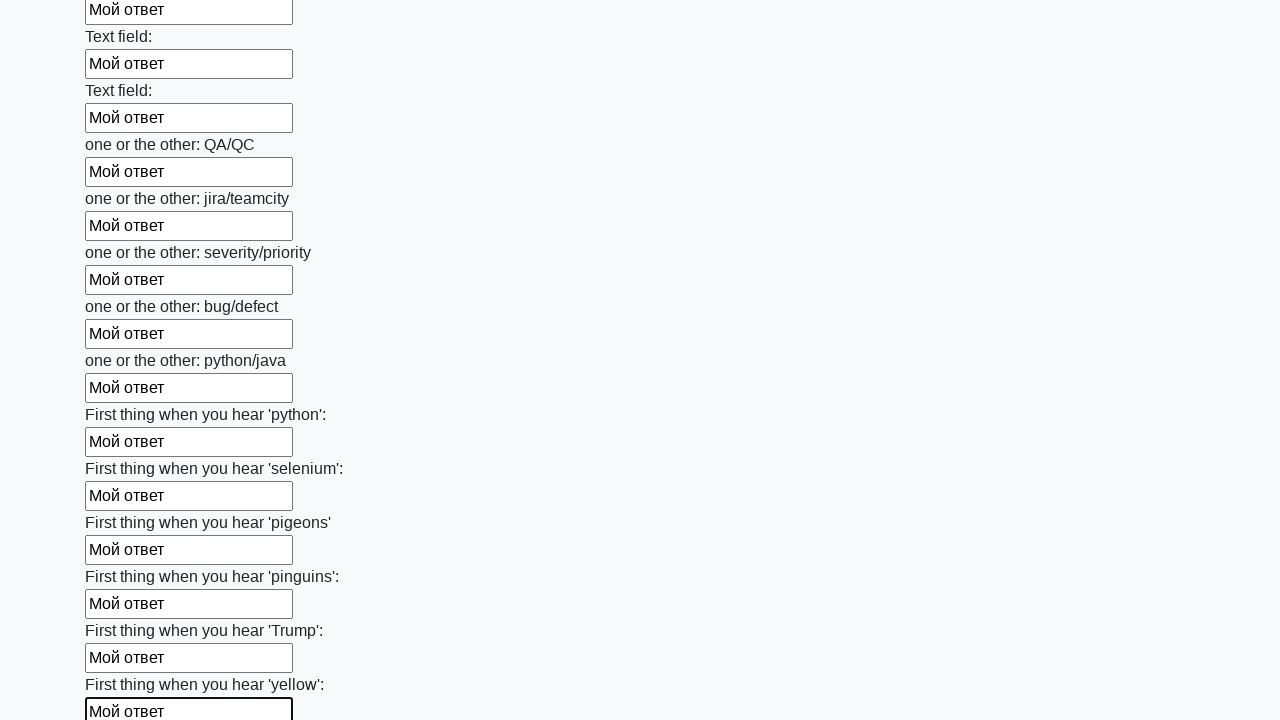

Filled an input field with 'Мой ответ' on input >> nth=98
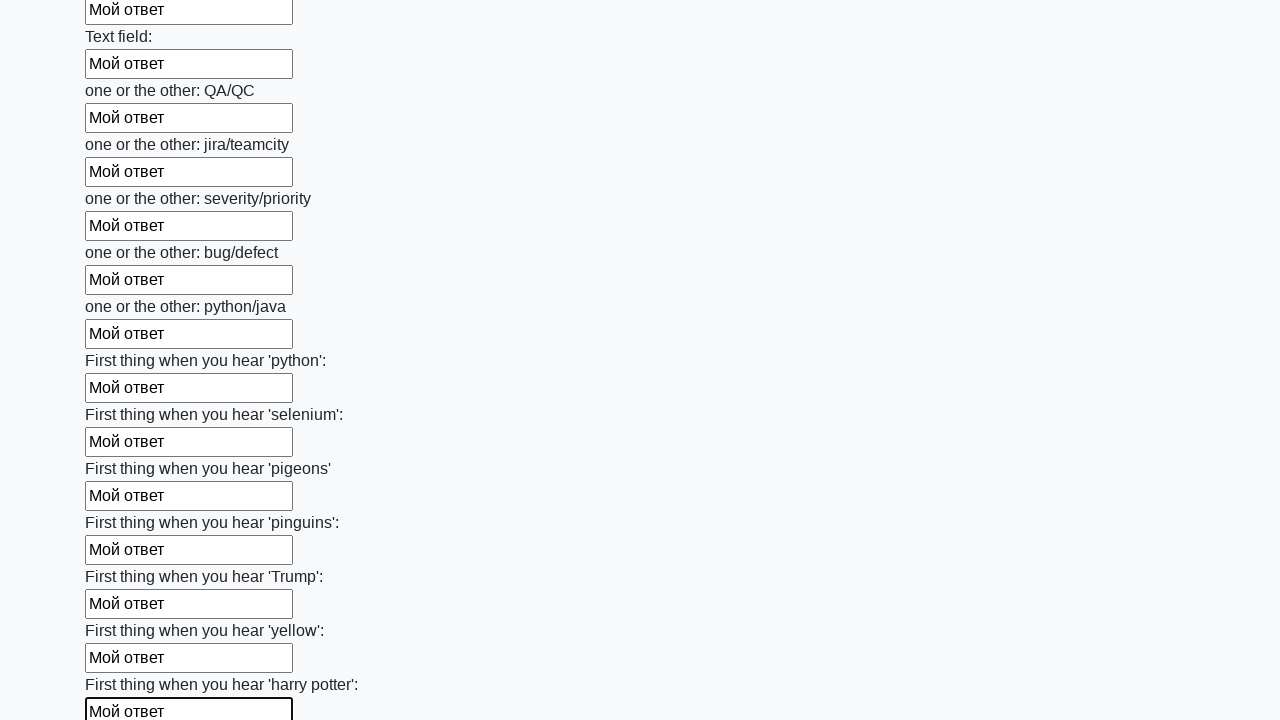

Filled an input field with 'Мой ответ' on input >> nth=99
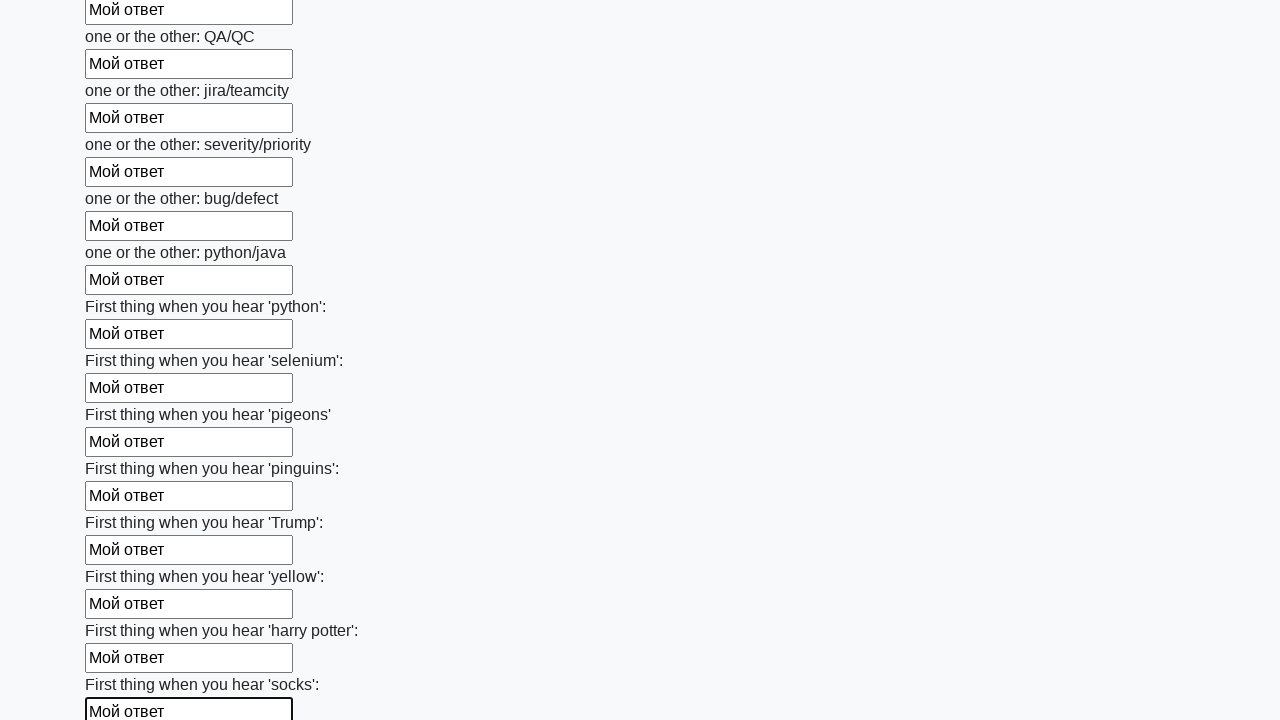

Clicked the submit button to submit the form at (123, 611) on button.btn
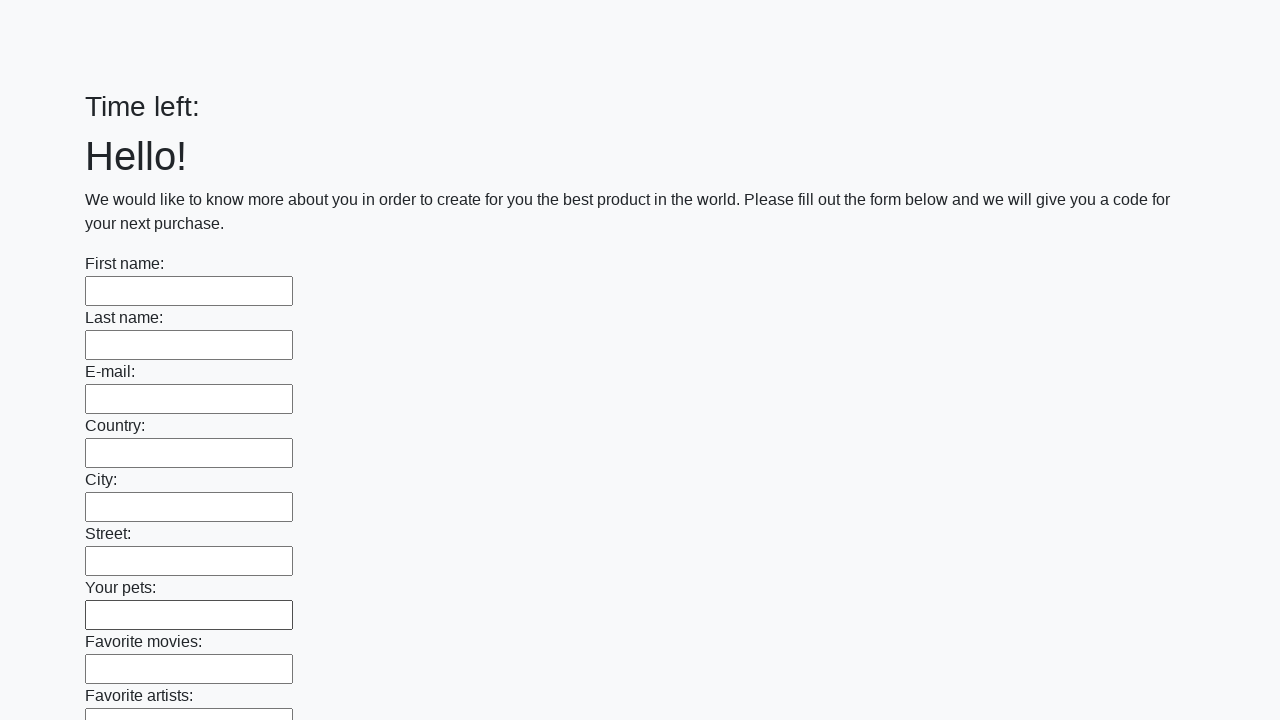

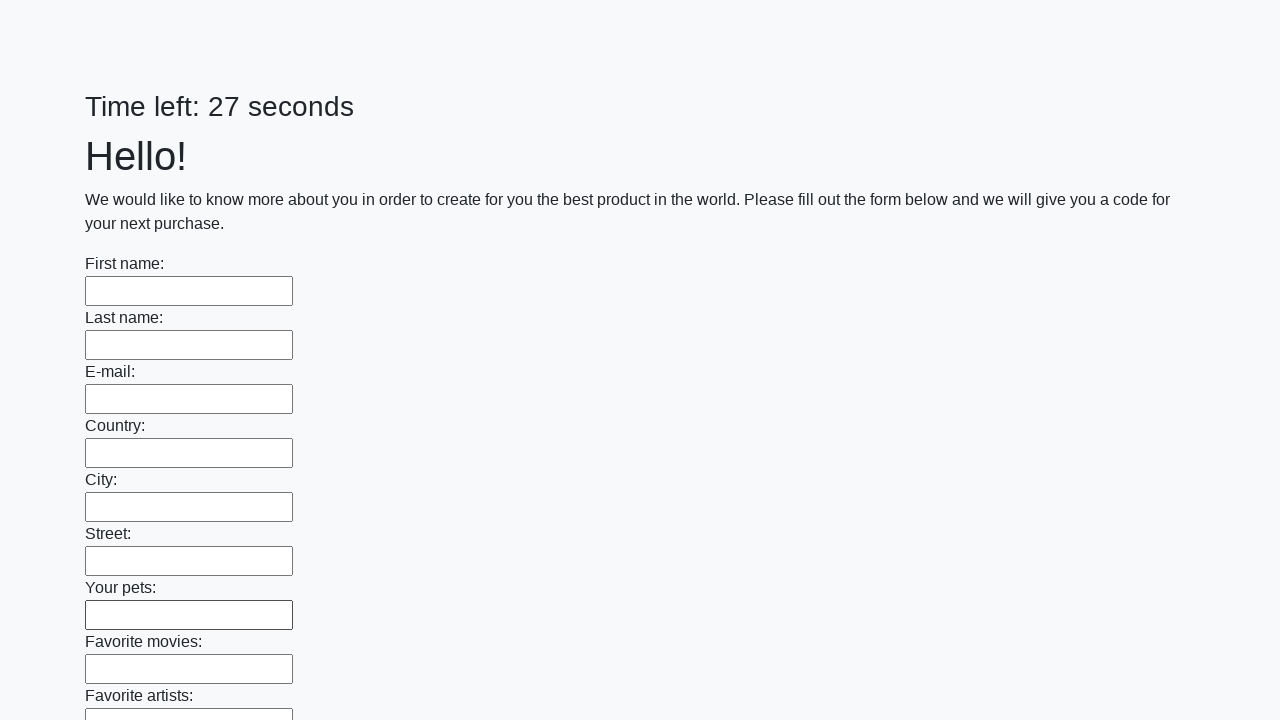